Tests date picker functionality by navigating to a specific date (April 15, 2023) using the calendar navigation controls and selecting the target date.

Starting URL: https://testautomationpractice.blogspot.com/

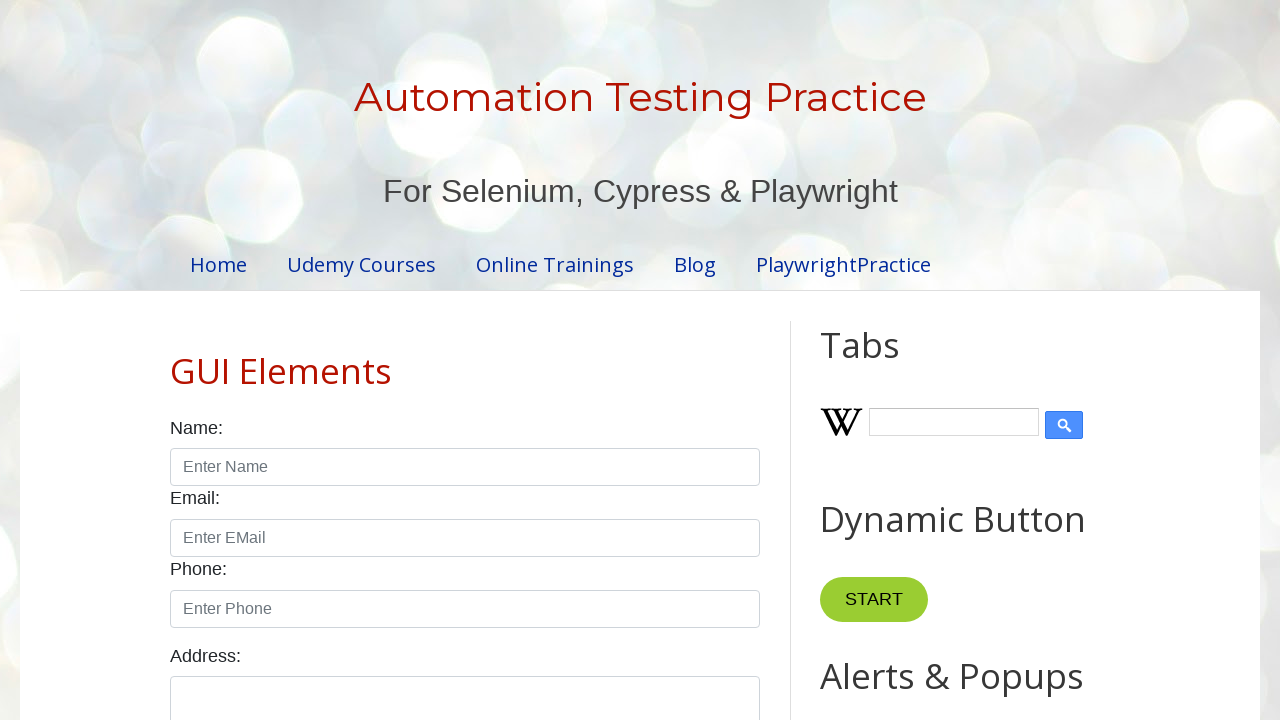

Clicked on date picker to open calendar at (515, 360) on #datepicker
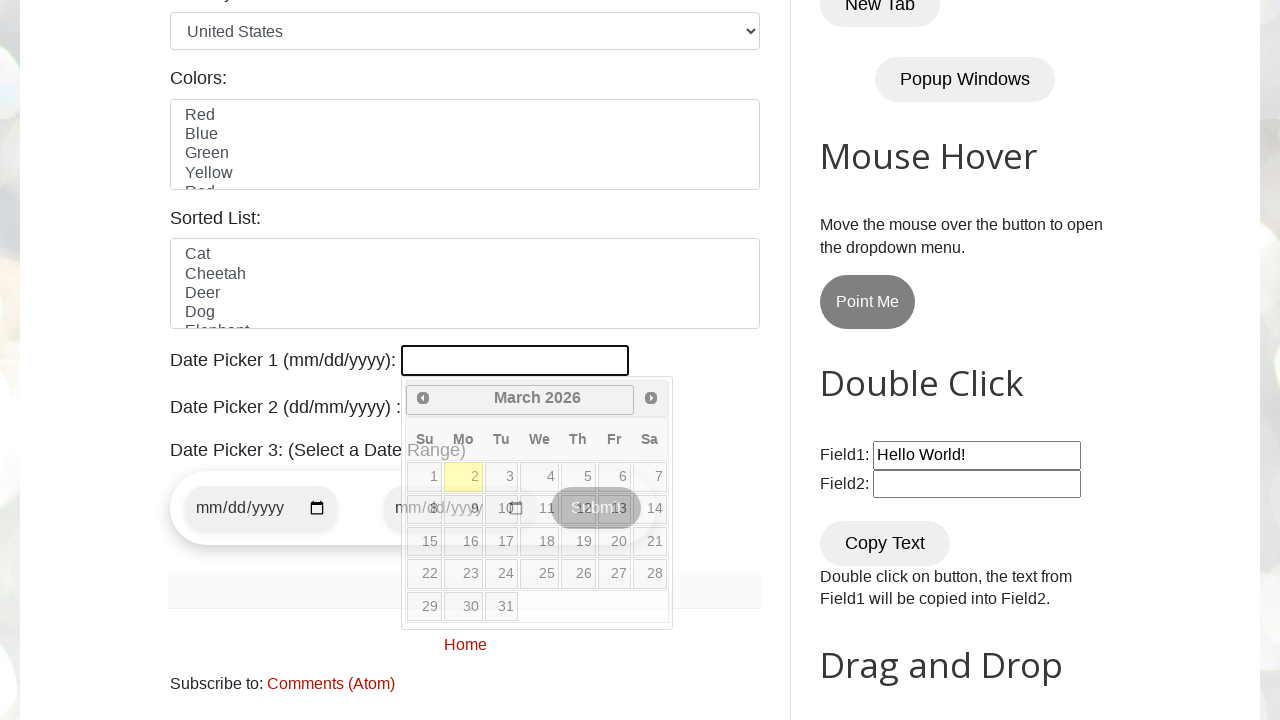

Retrieved current year from date picker
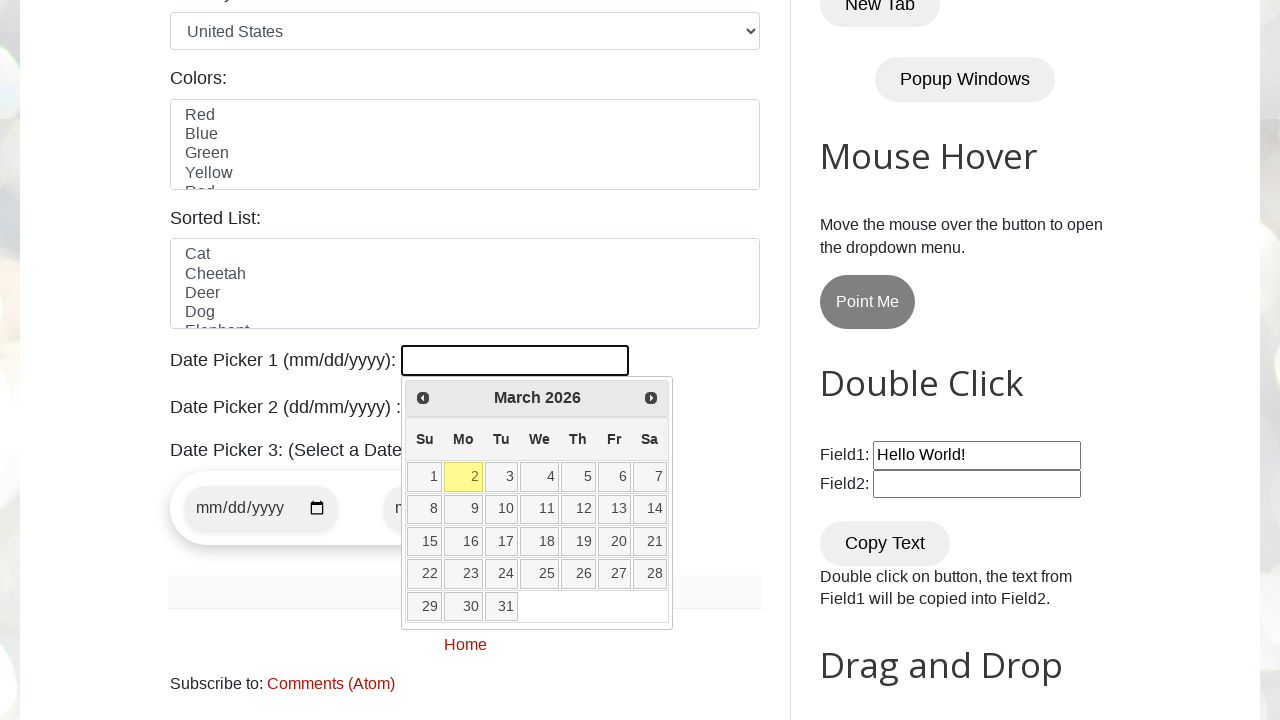

Retrieved current month from date picker
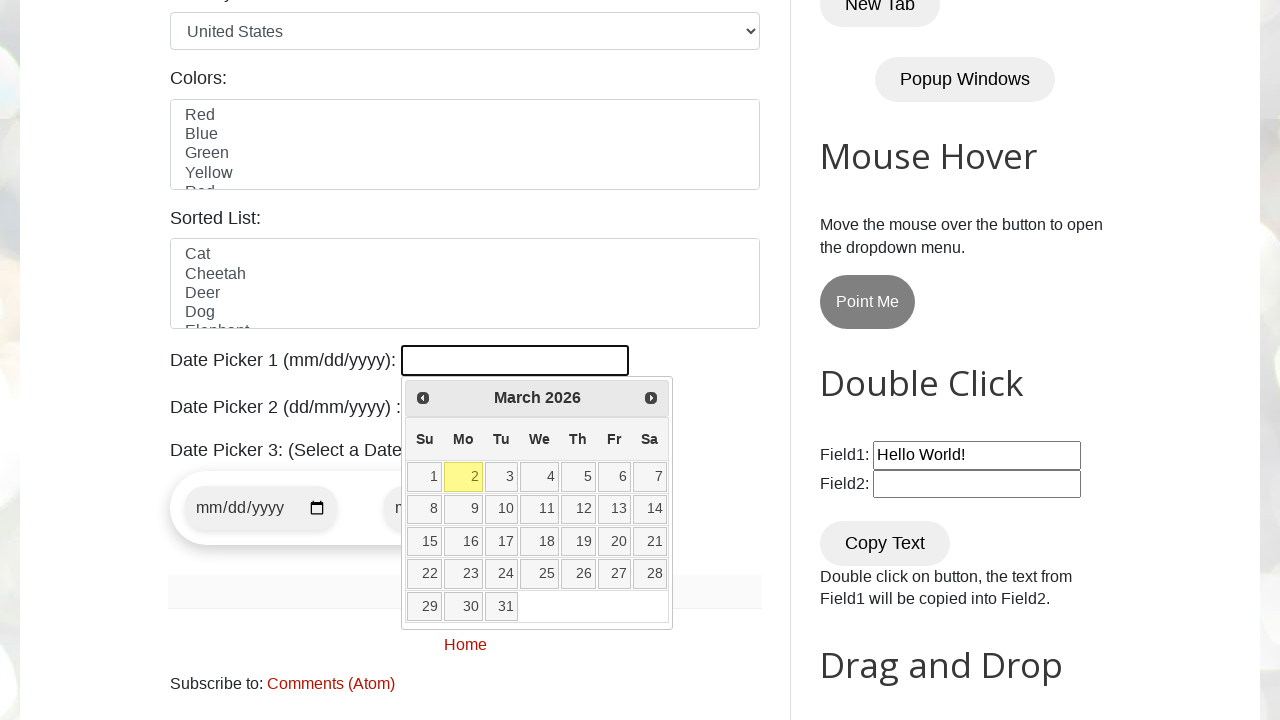

Clicked Previous button to navigate backwards (current: March 2026, target: April 2023) at (423, 398) on [title='Prev']
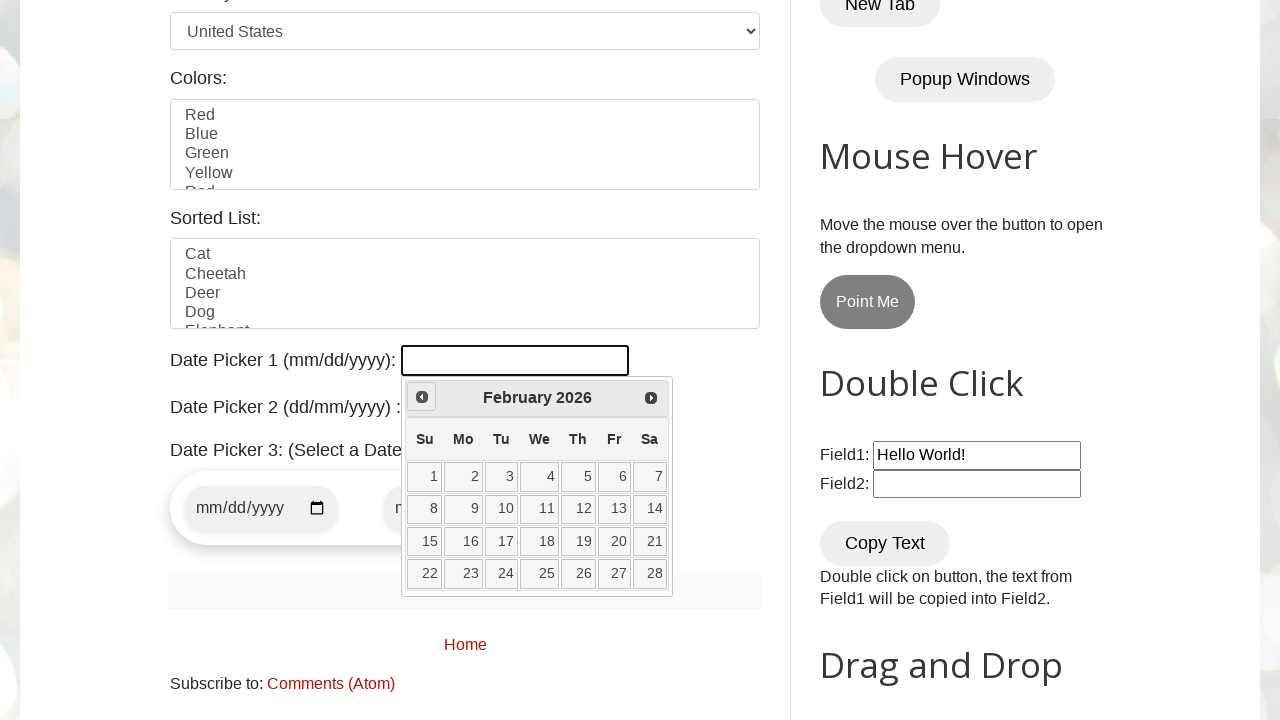

Retrieved current year from date picker
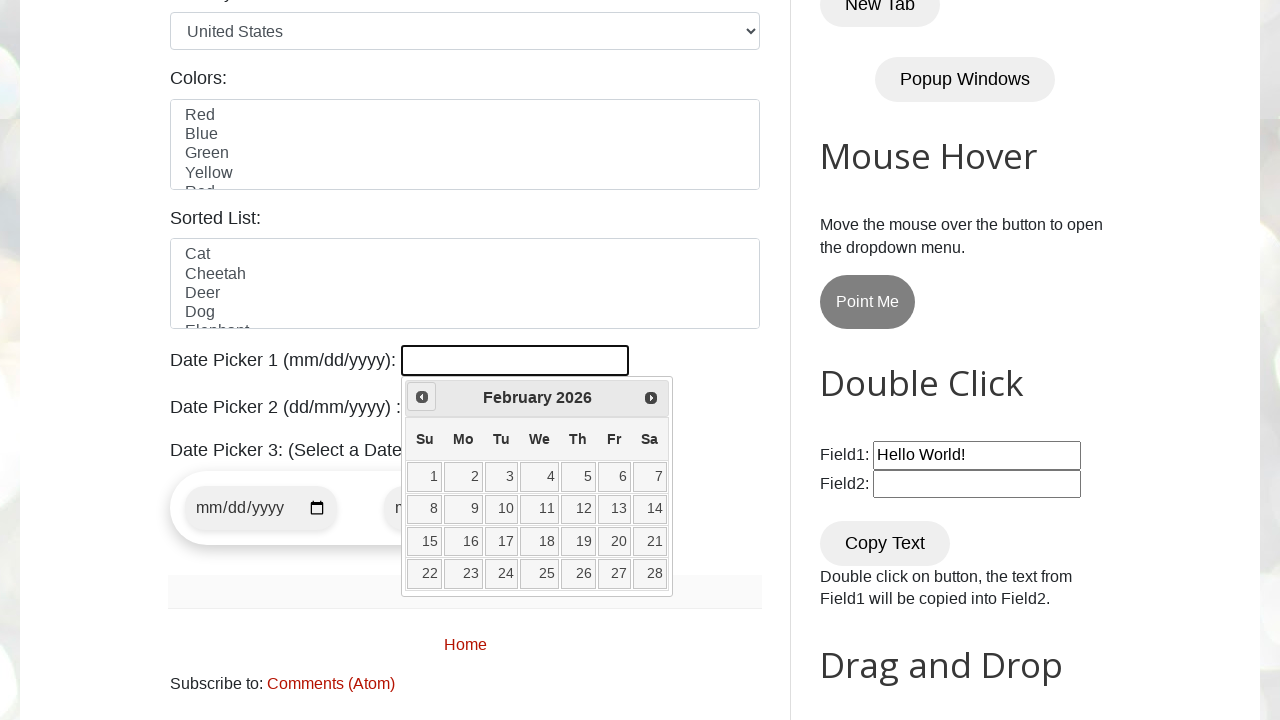

Retrieved current month from date picker
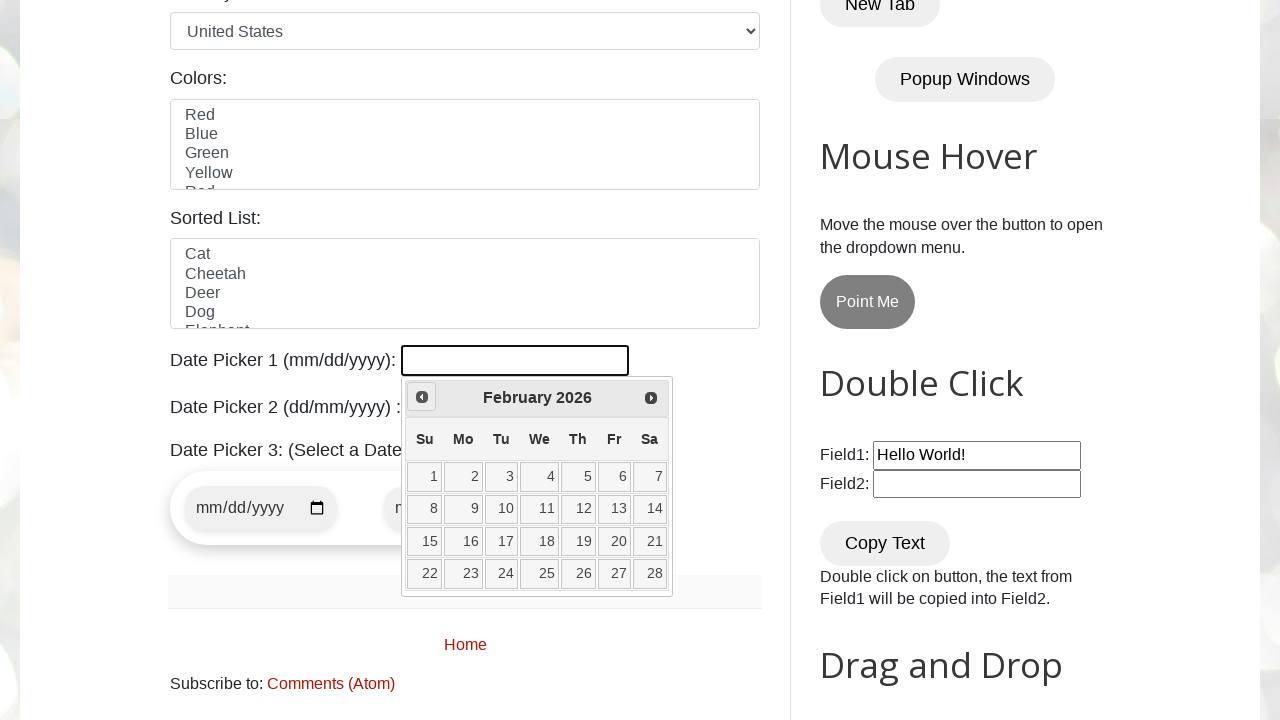

Clicked Previous button to navigate backwards (current: February 2026, target: April 2023) at (422, 397) on [title='Prev']
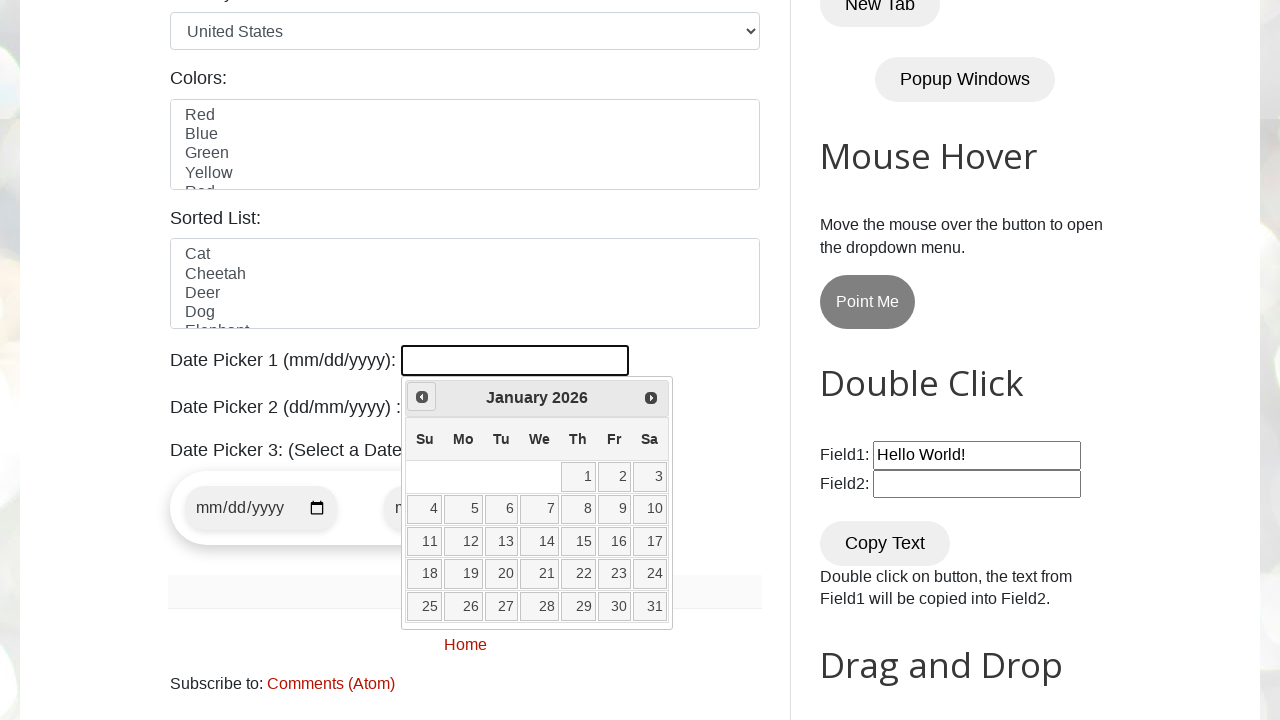

Retrieved current year from date picker
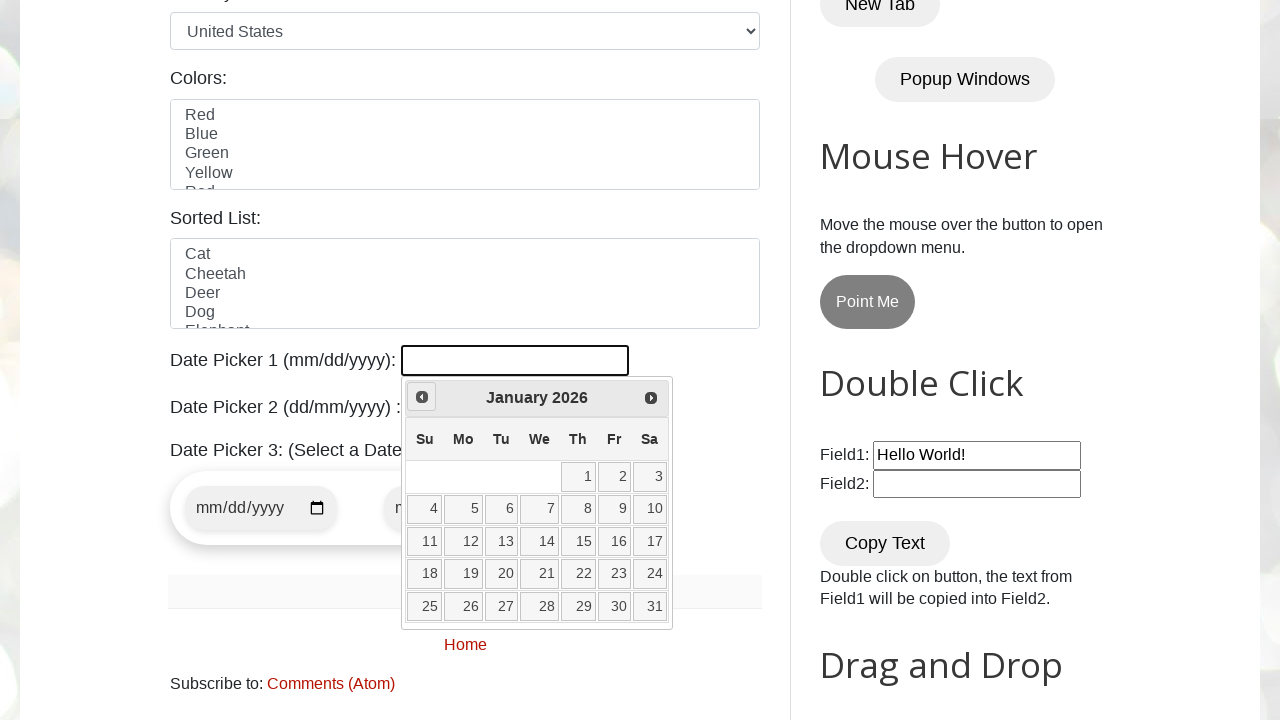

Retrieved current month from date picker
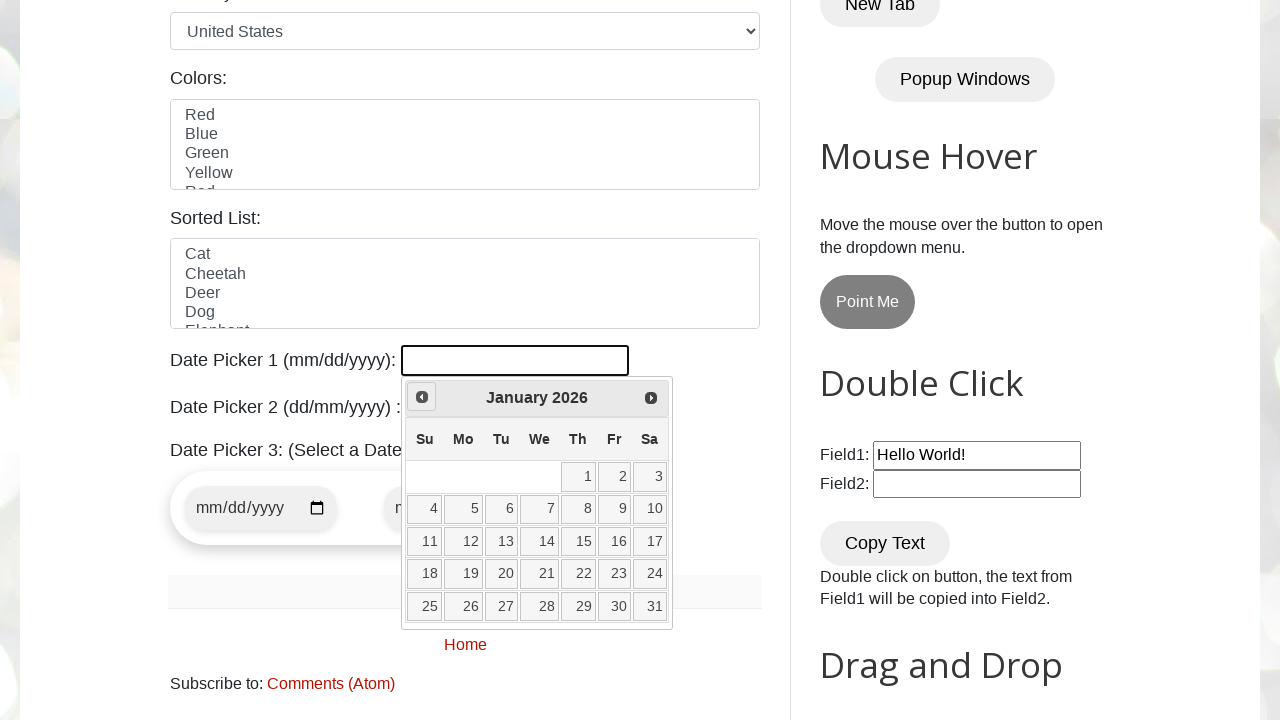

Clicked Previous button to navigate backwards (current: January 2026, target: April 2023) at (422, 397) on [title='Prev']
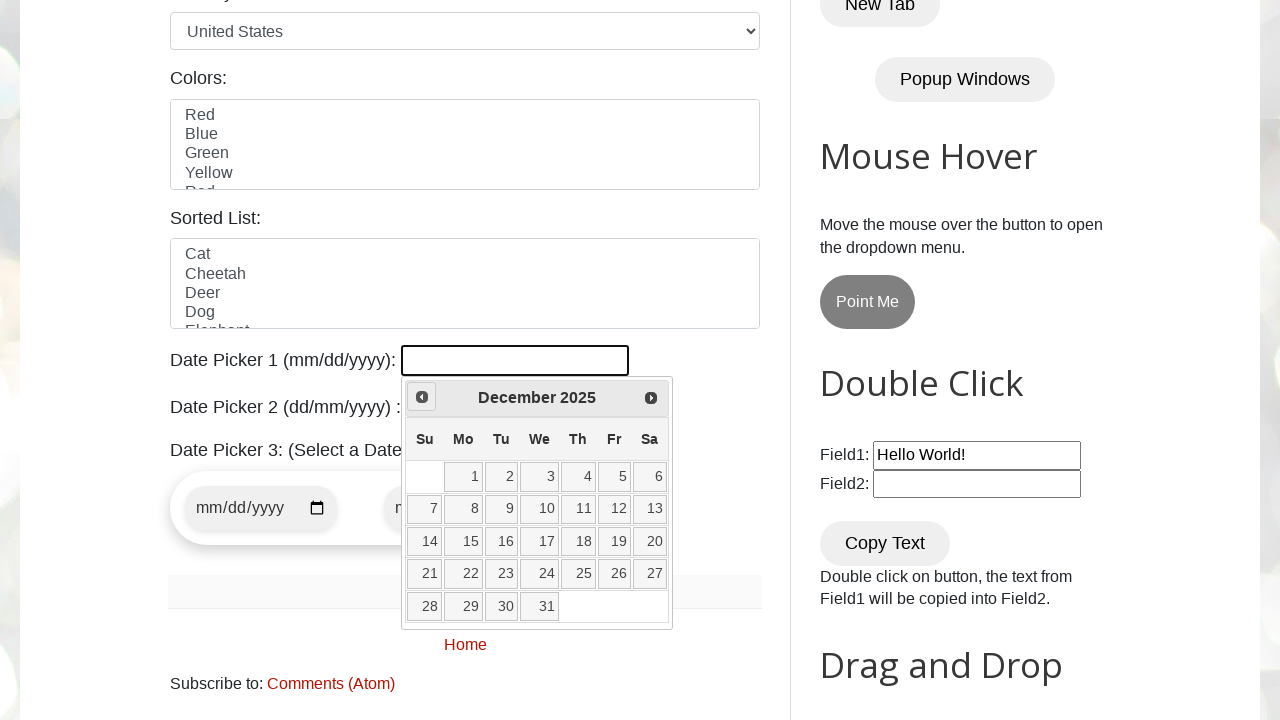

Retrieved current year from date picker
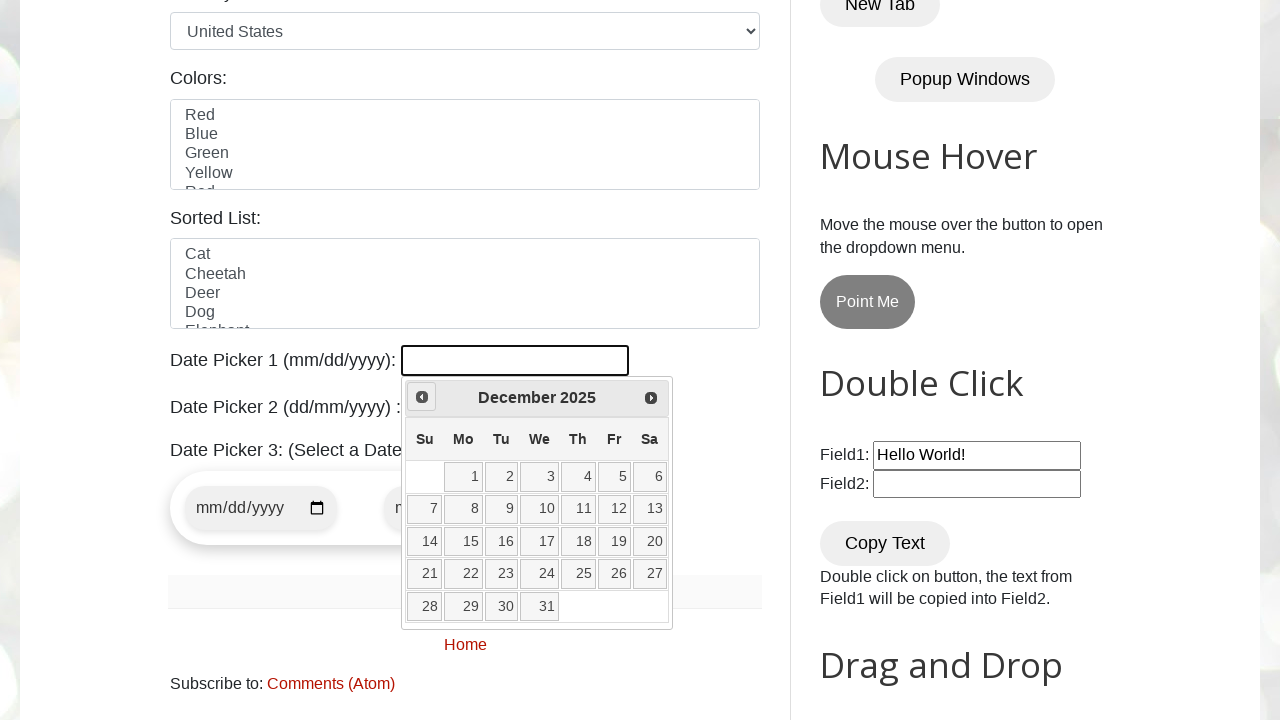

Retrieved current month from date picker
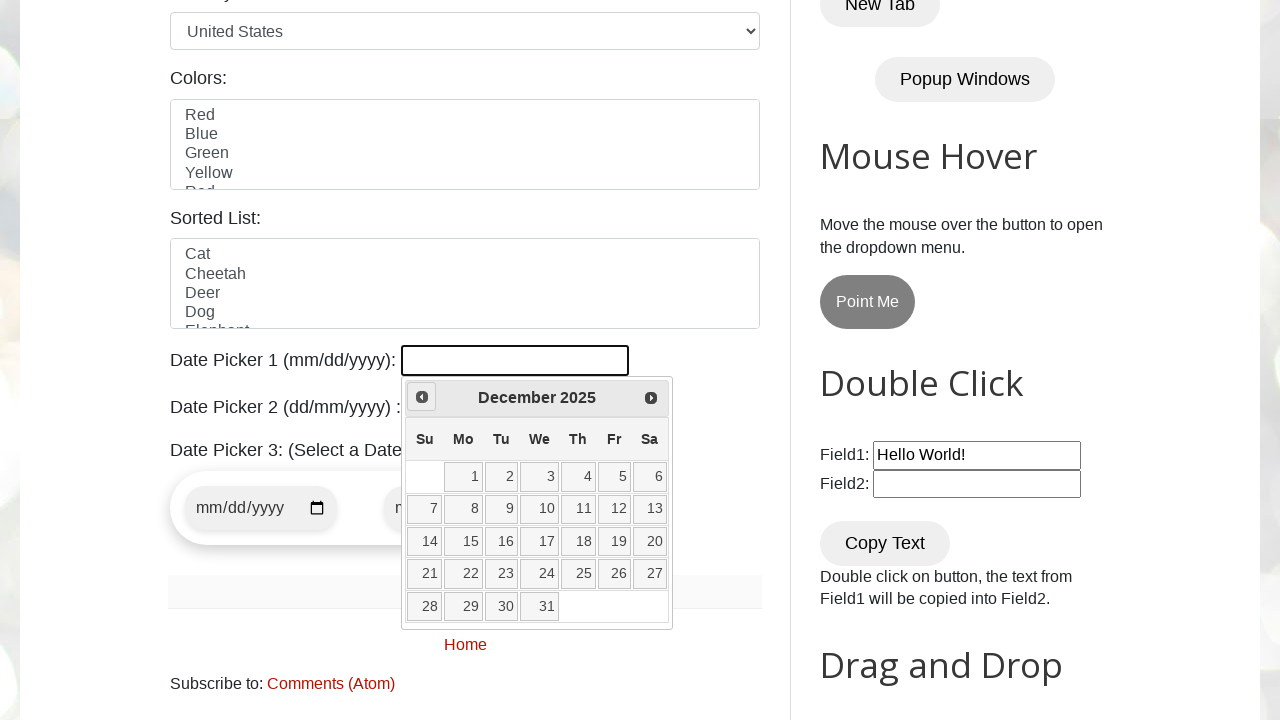

Clicked Previous button to navigate backwards (current: December 2025, target: April 2023) at (422, 397) on [title='Prev']
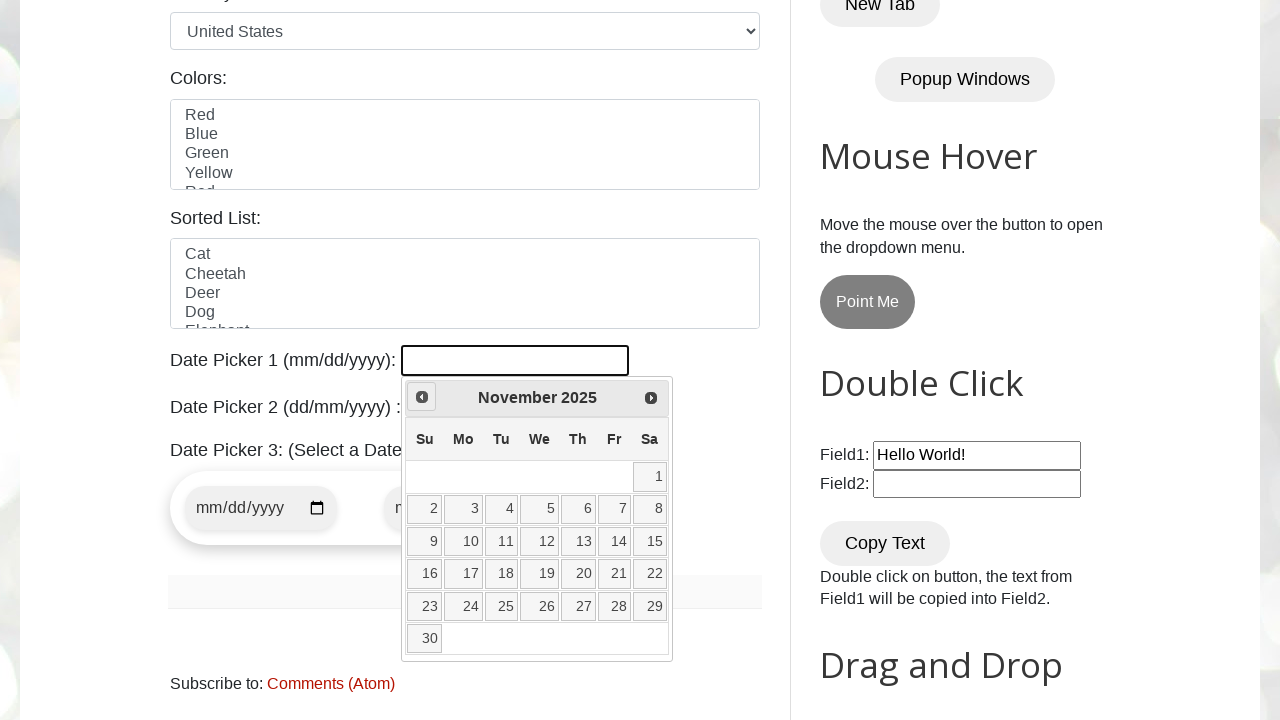

Retrieved current year from date picker
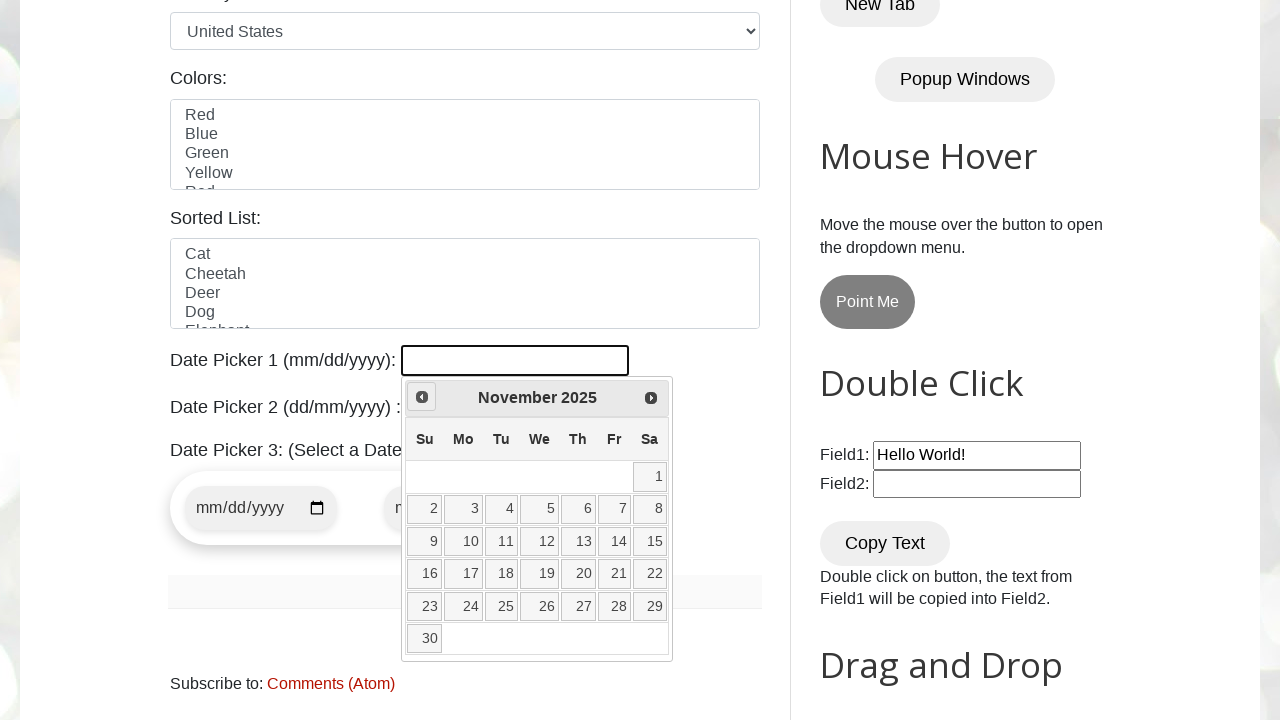

Retrieved current month from date picker
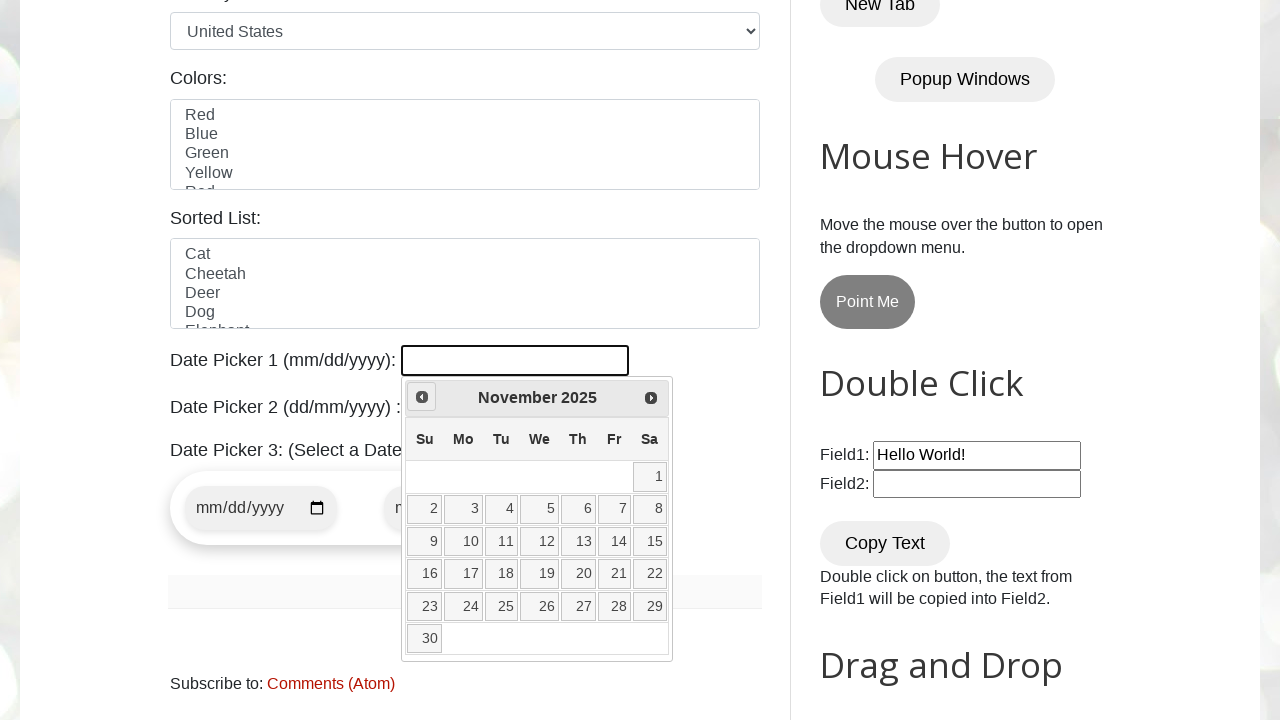

Clicked Previous button to navigate backwards (current: November 2025, target: April 2023) at (422, 397) on [title='Prev']
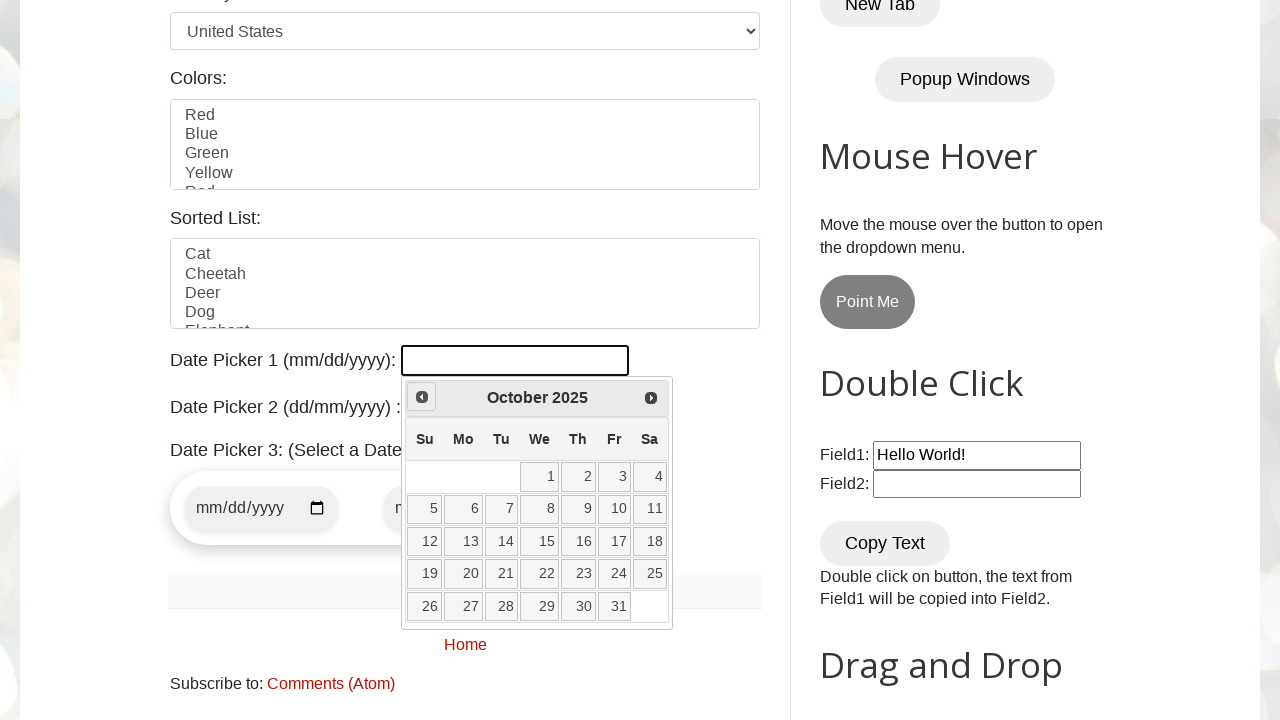

Retrieved current year from date picker
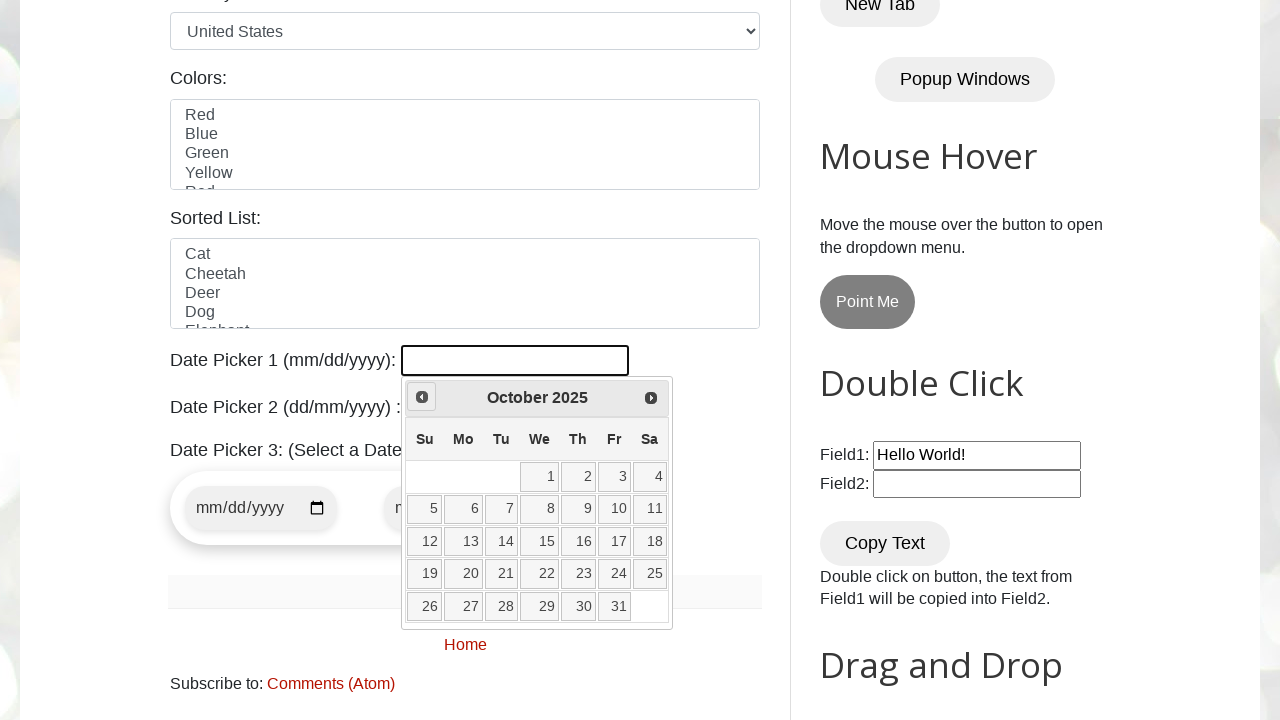

Retrieved current month from date picker
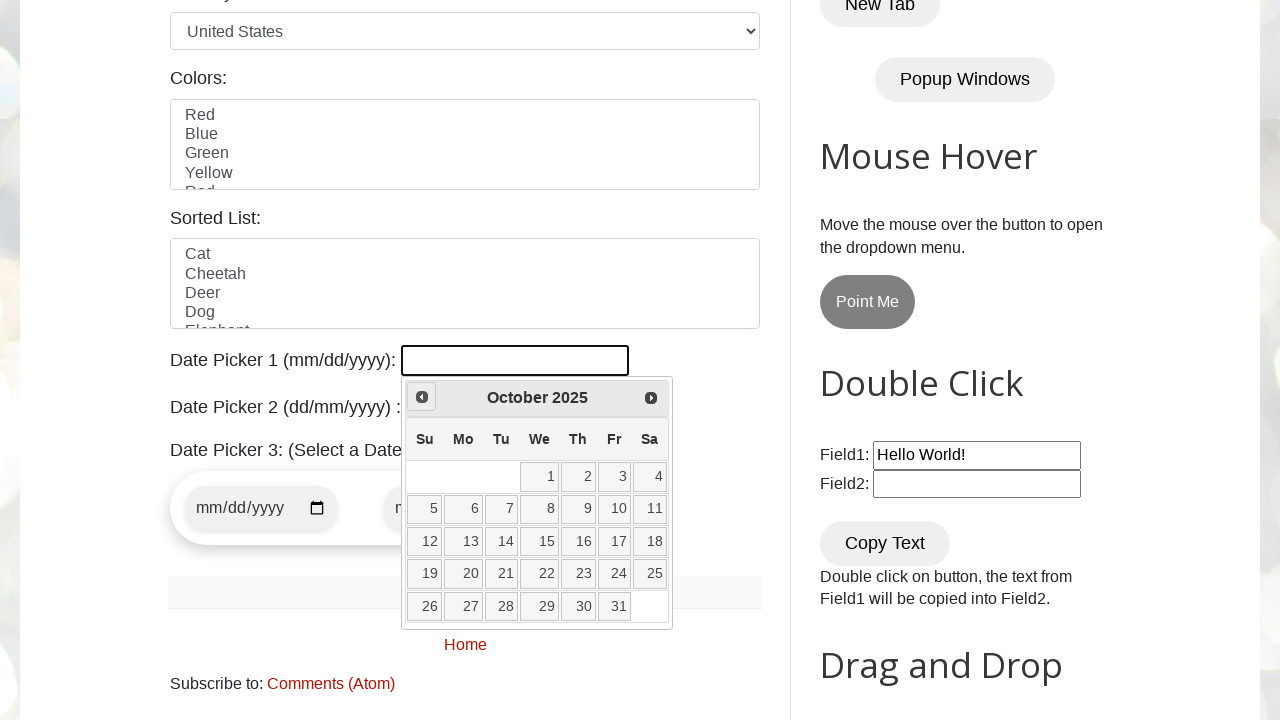

Clicked Previous button to navigate backwards (current: October 2025, target: April 2023) at (422, 397) on [title='Prev']
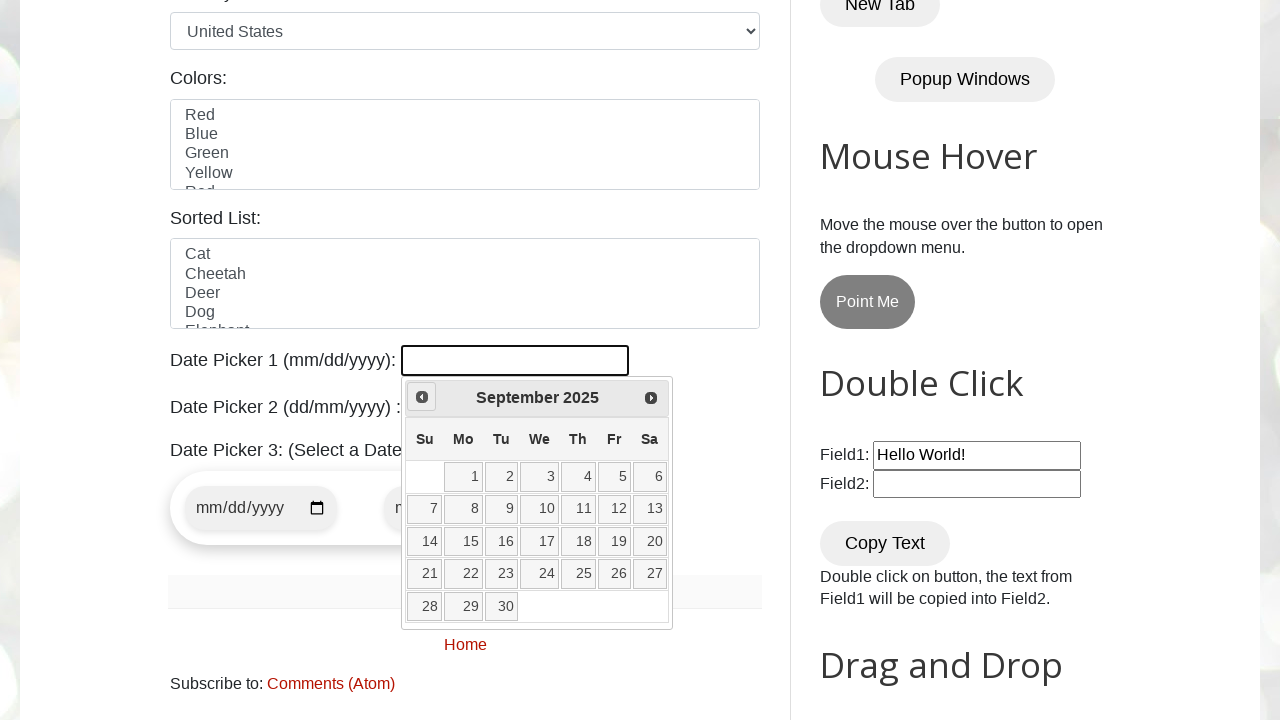

Retrieved current year from date picker
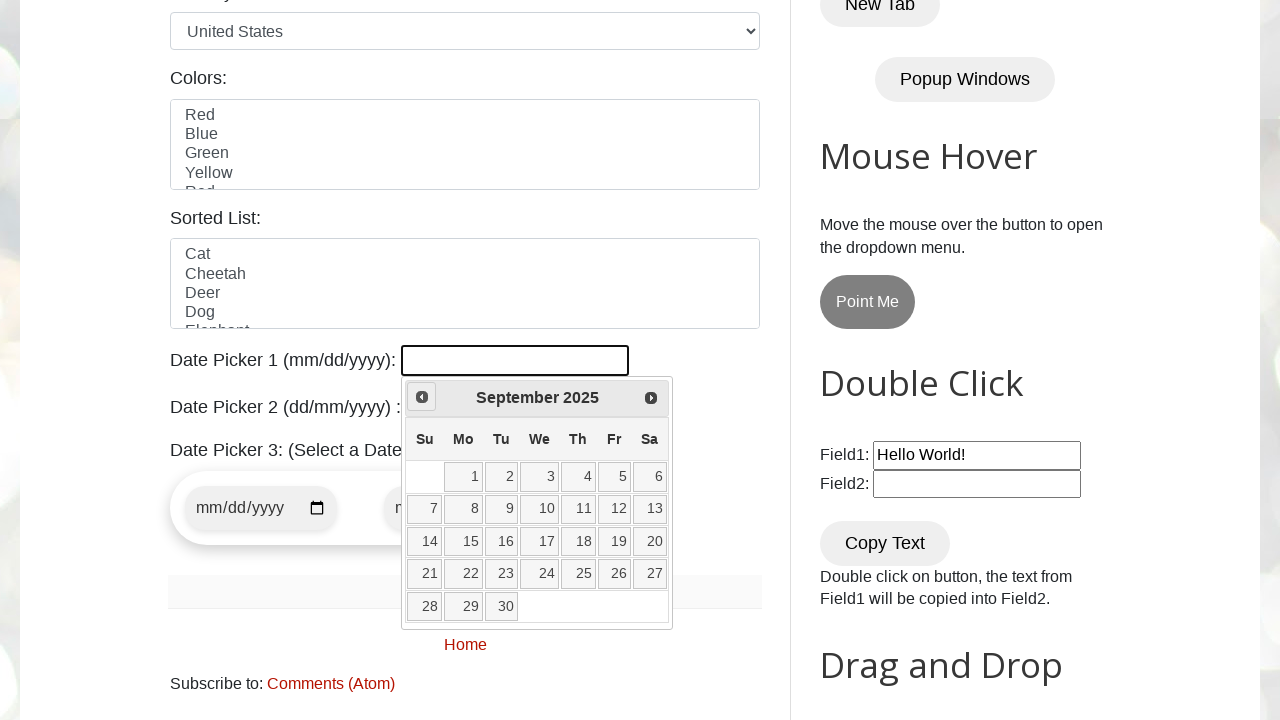

Retrieved current month from date picker
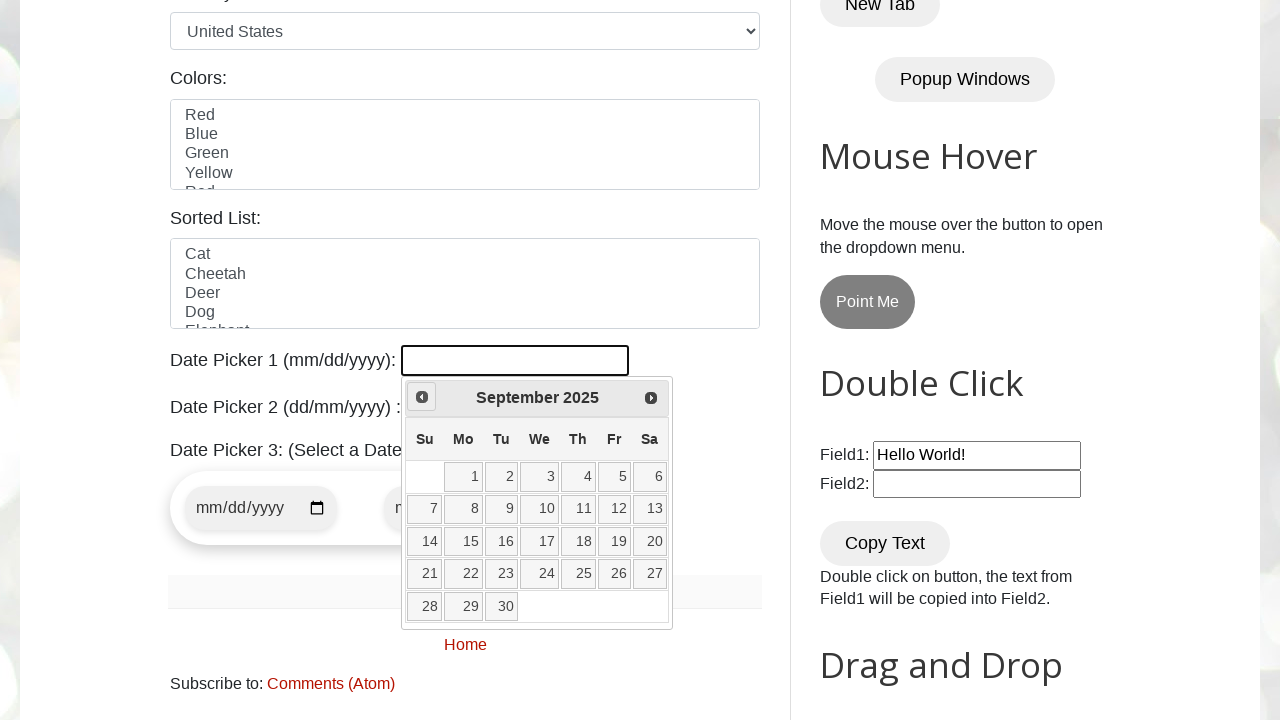

Clicked Previous button to navigate backwards (current: September 2025, target: April 2023) at (422, 397) on [title='Prev']
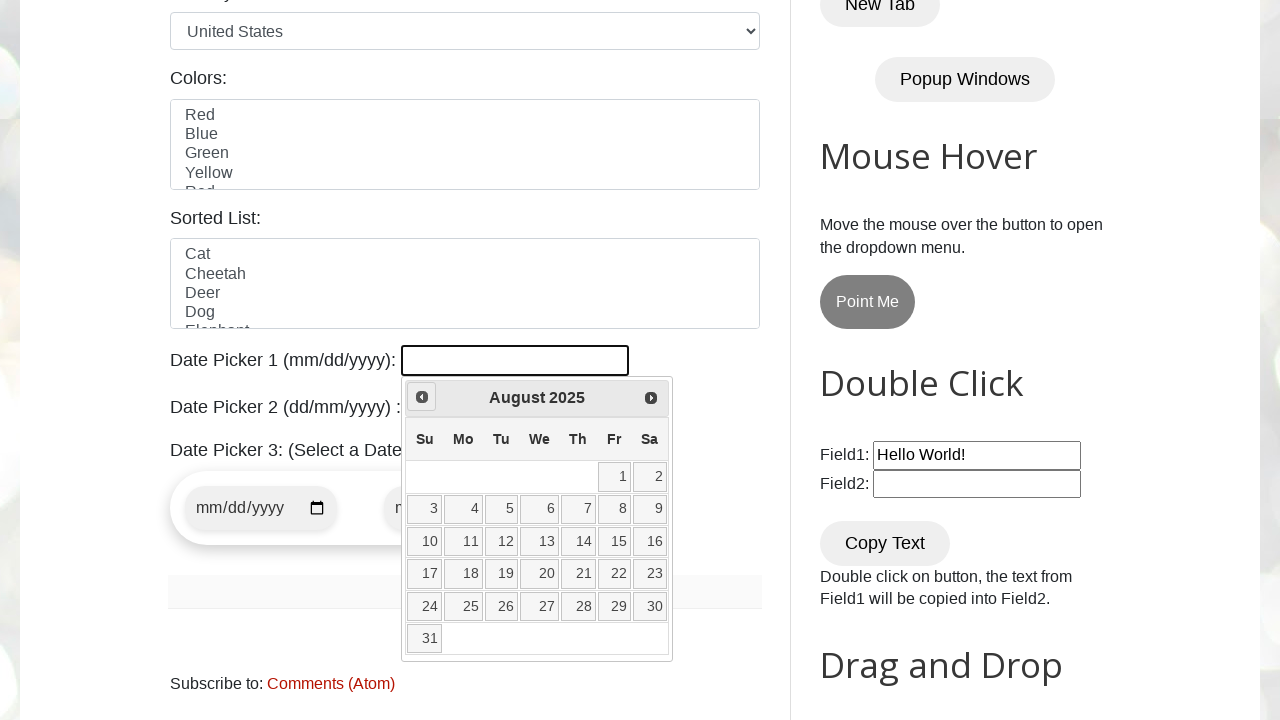

Retrieved current year from date picker
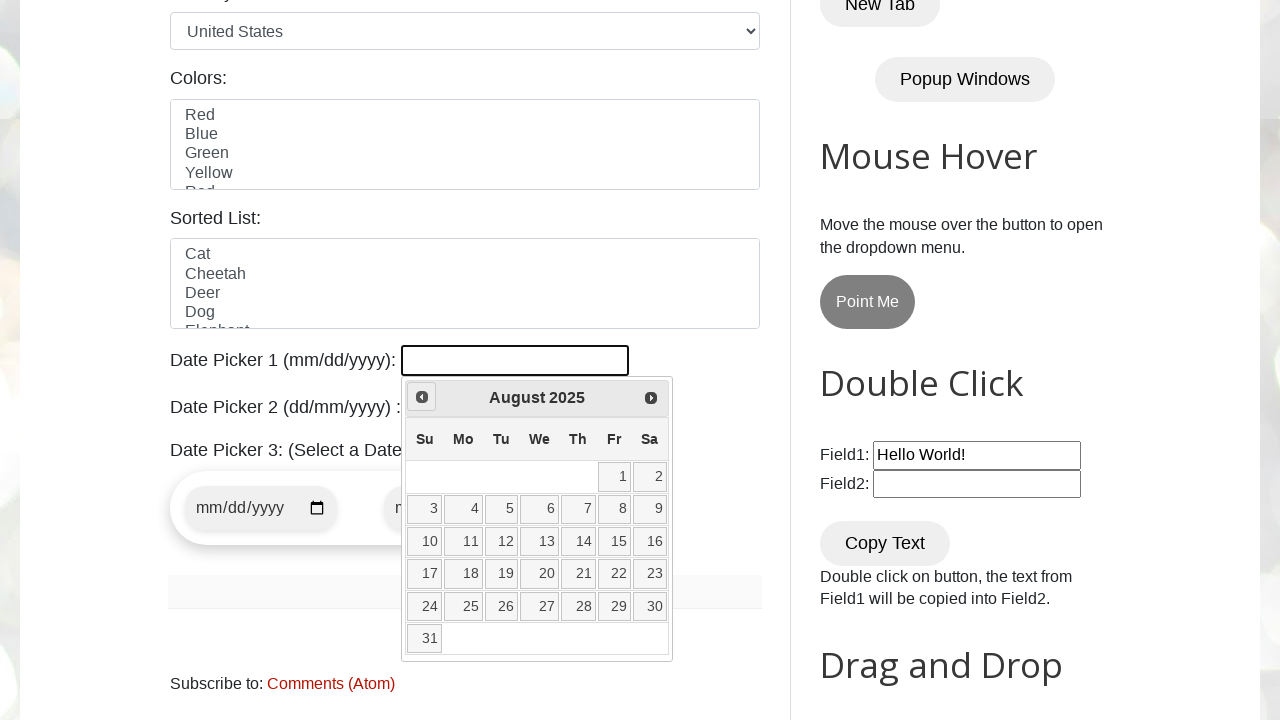

Retrieved current month from date picker
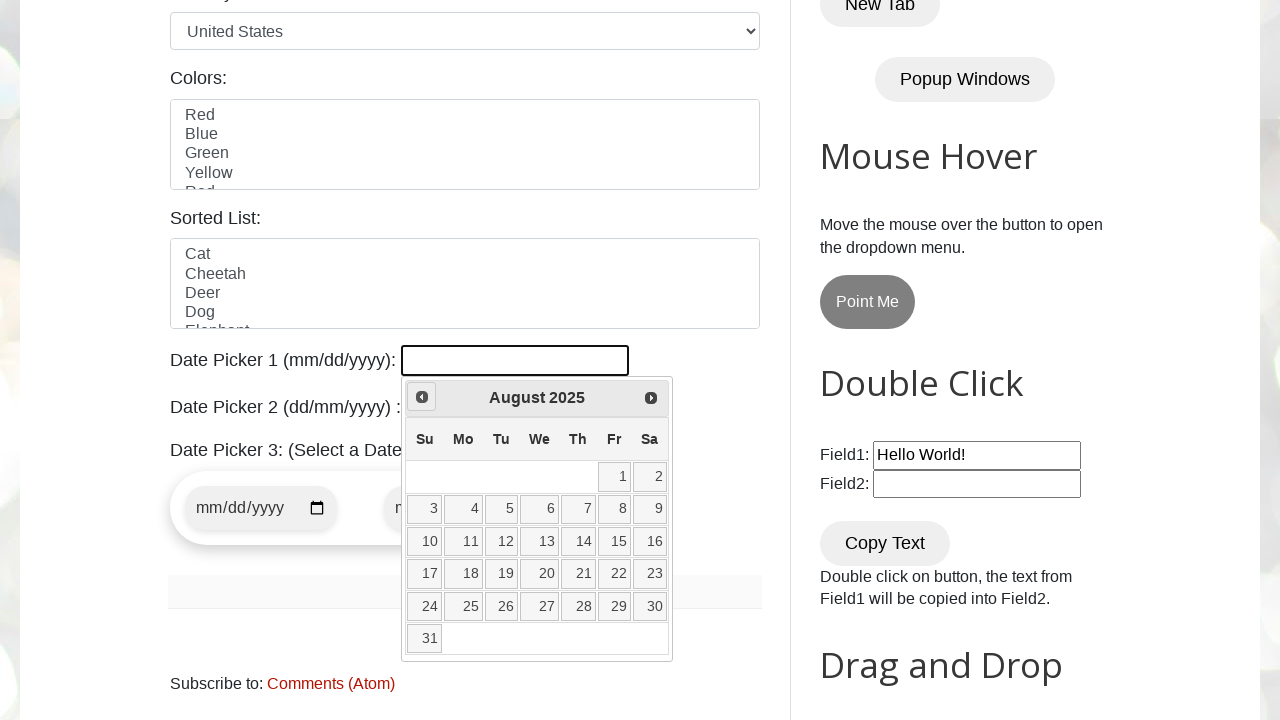

Clicked Previous button to navigate backwards (current: August 2025, target: April 2023) at (422, 397) on [title='Prev']
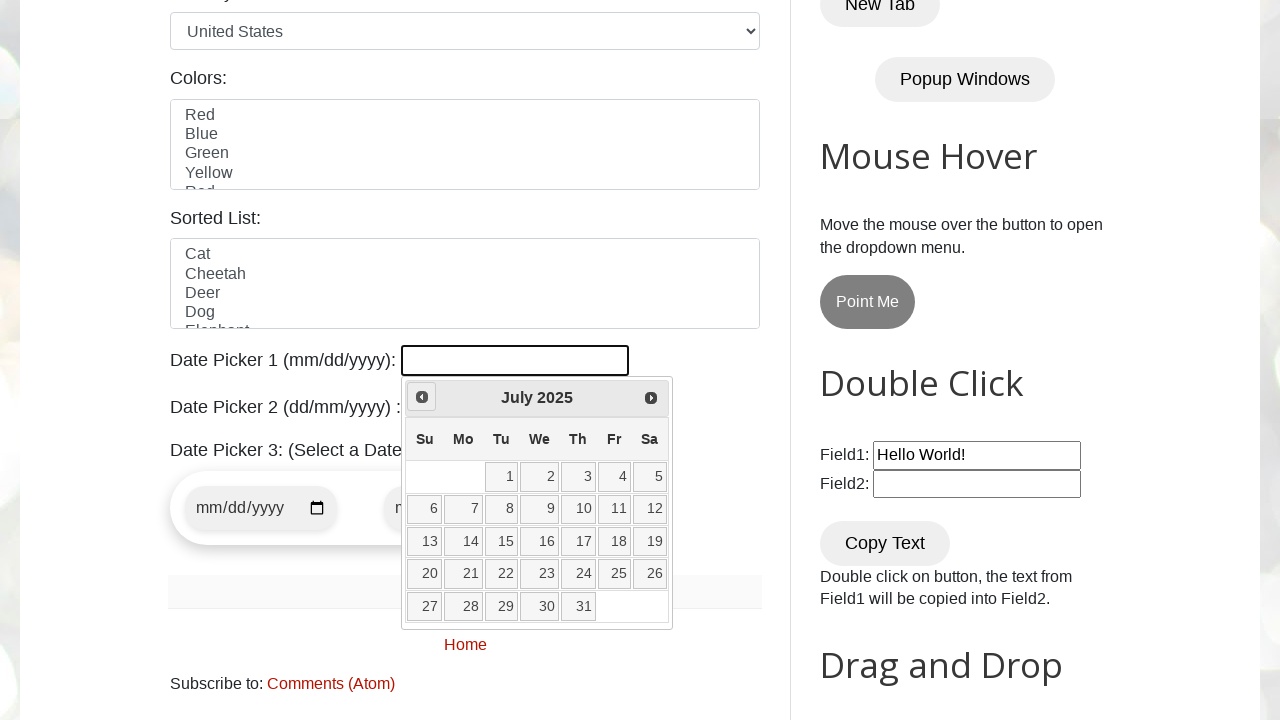

Retrieved current year from date picker
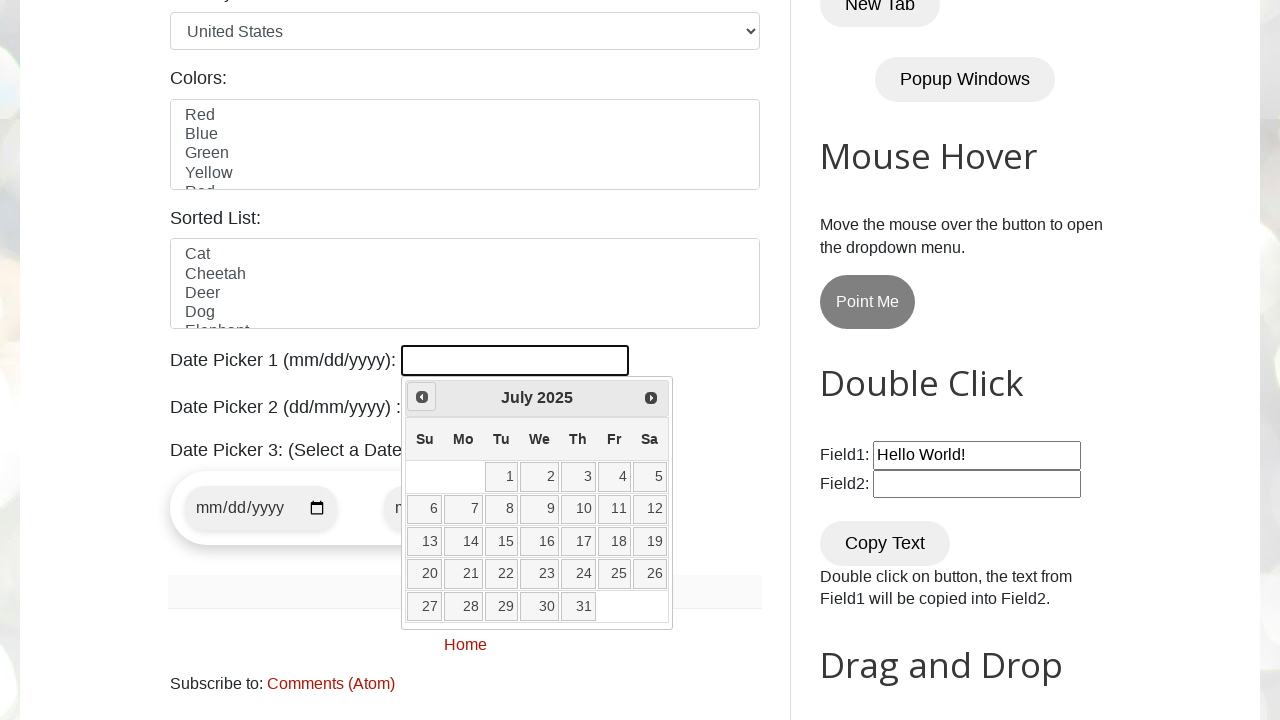

Retrieved current month from date picker
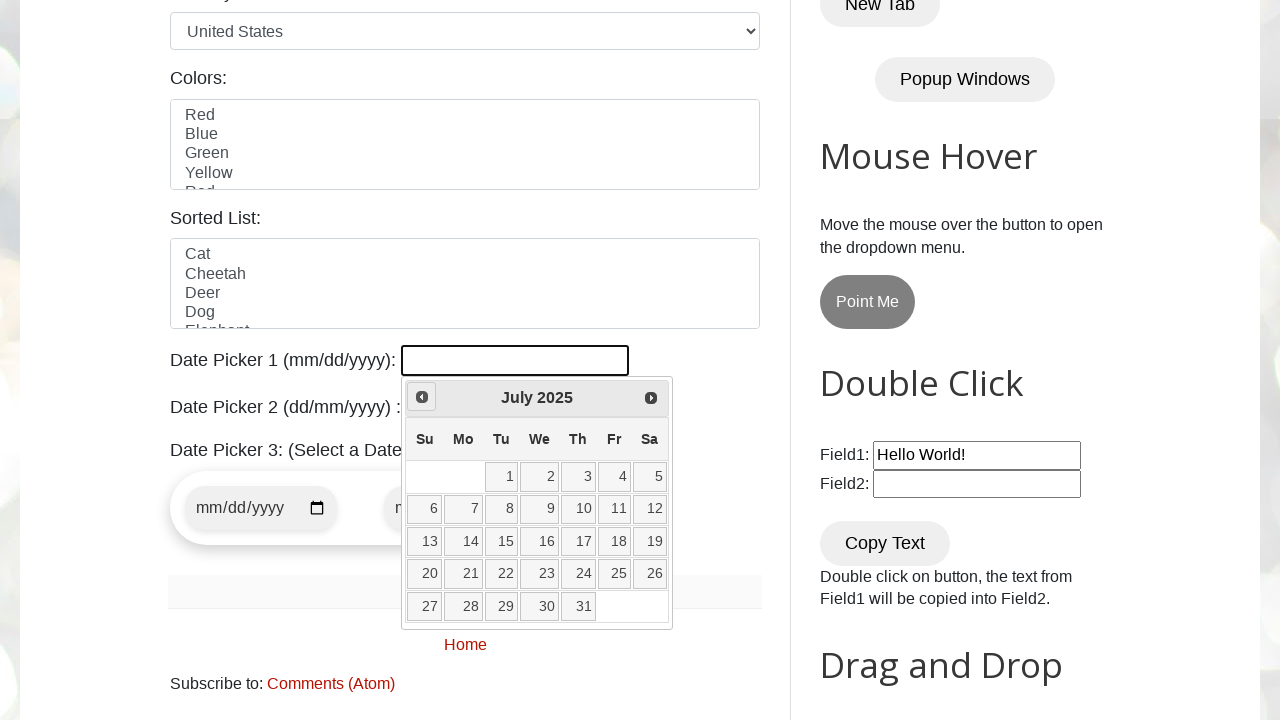

Clicked Previous button to navigate backwards (current: July 2025, target: April 2023) at (422, 397) on [title='Prev']
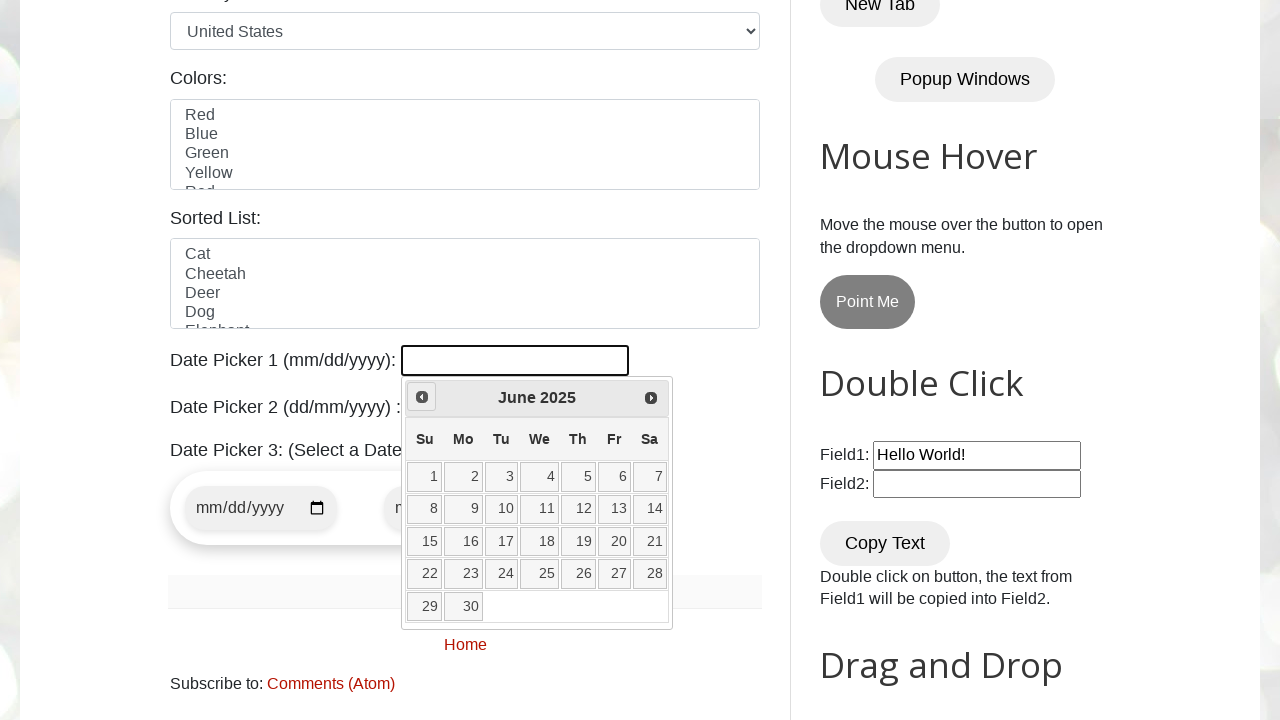

Retrieved current year from date picker
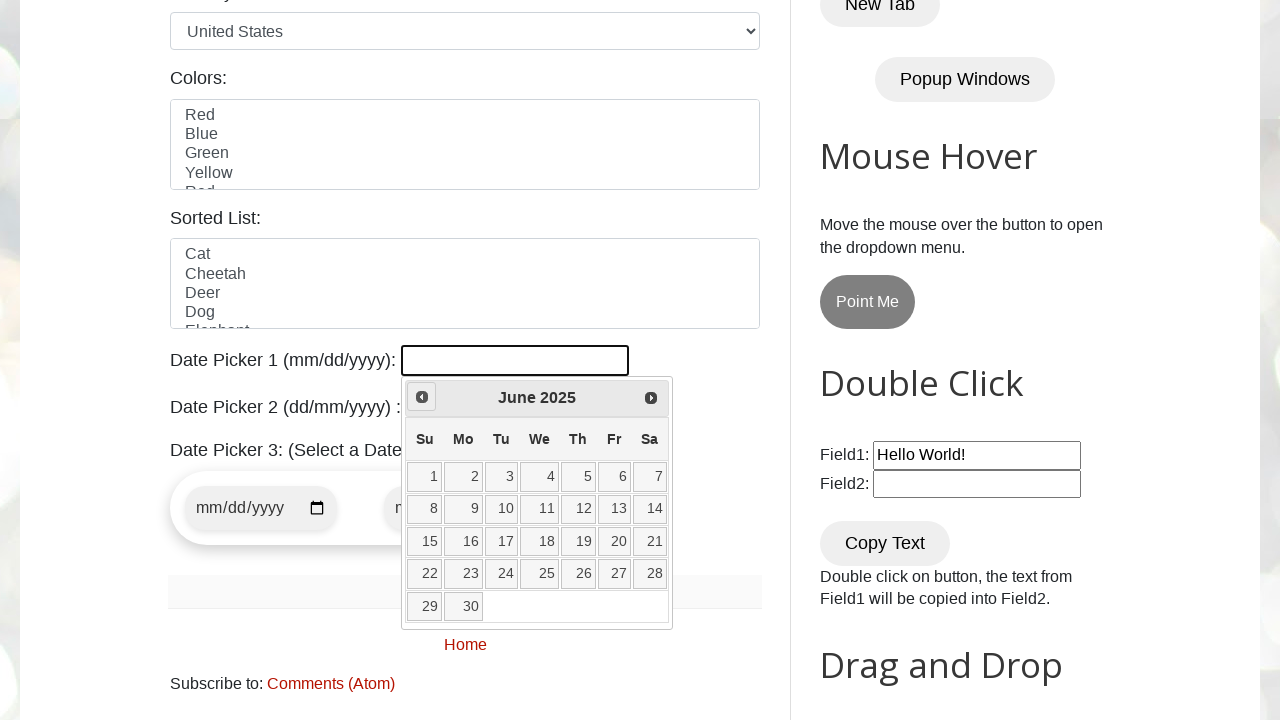

Retrieved current month from date picker
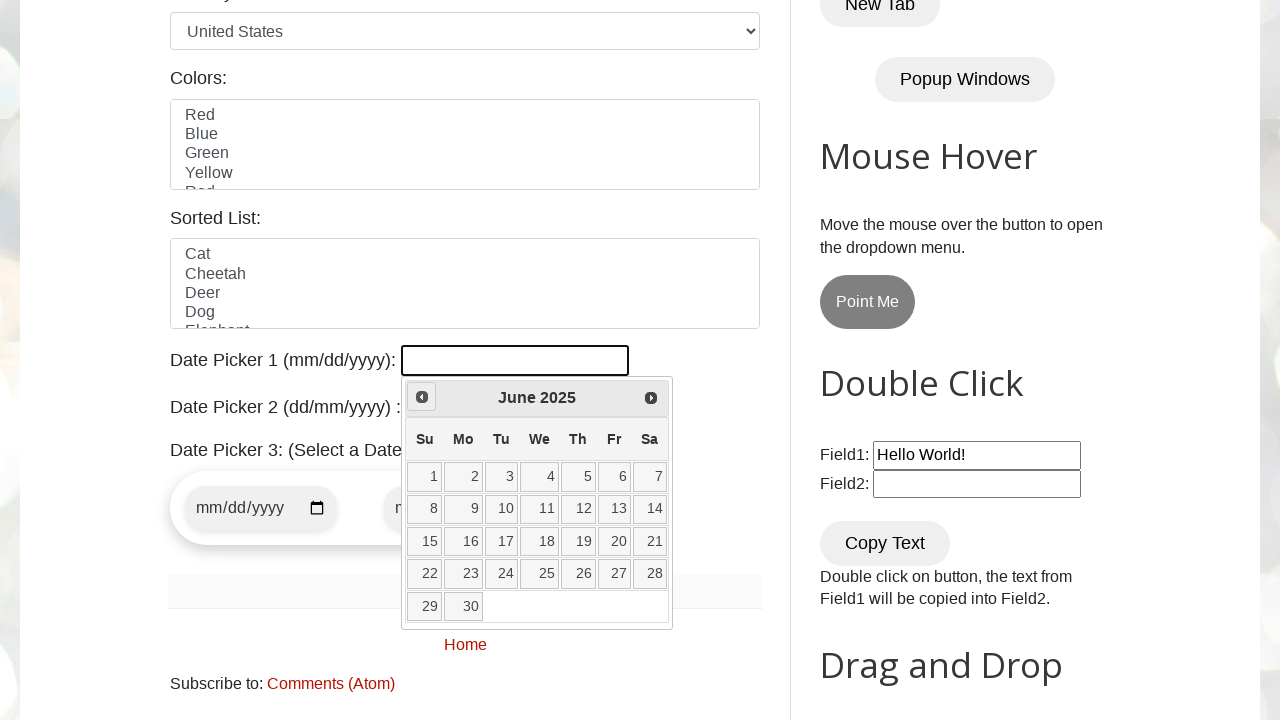

Clicked Previous button to navigate backwards (current: June 2025, target: April 2023) at (422, 397) on [title='Prev']
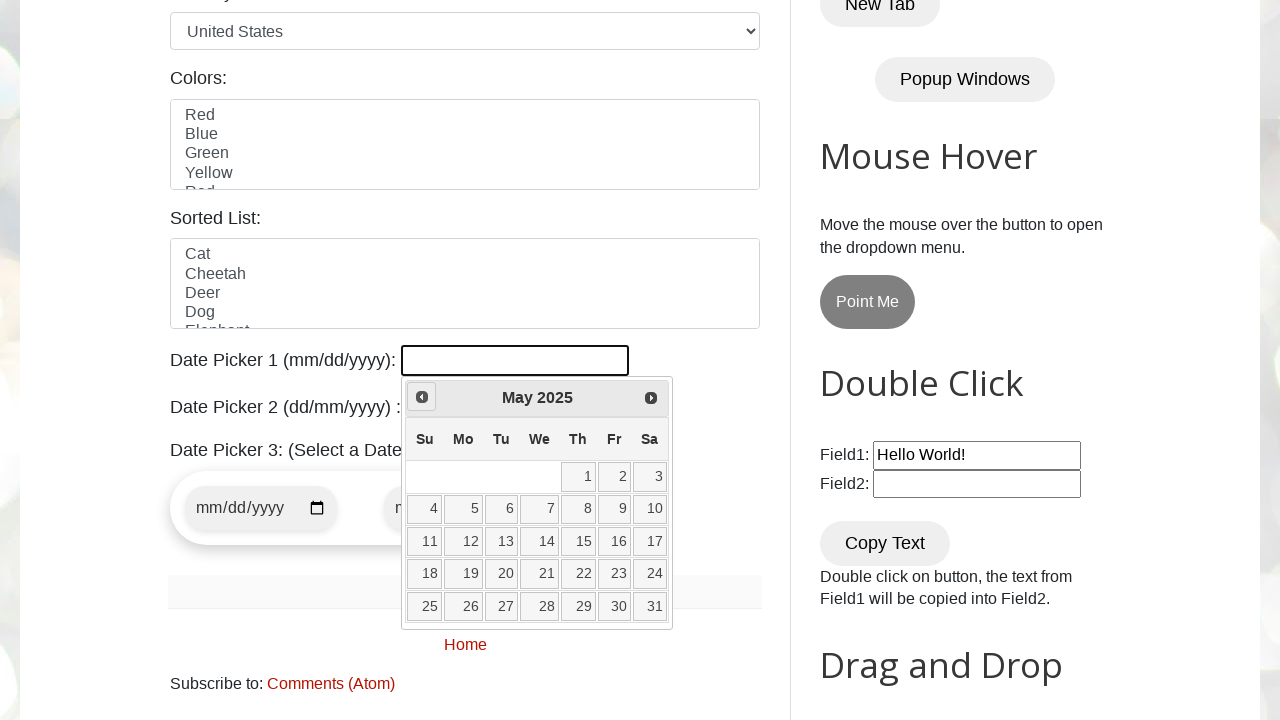

Retrieved current year from date picker
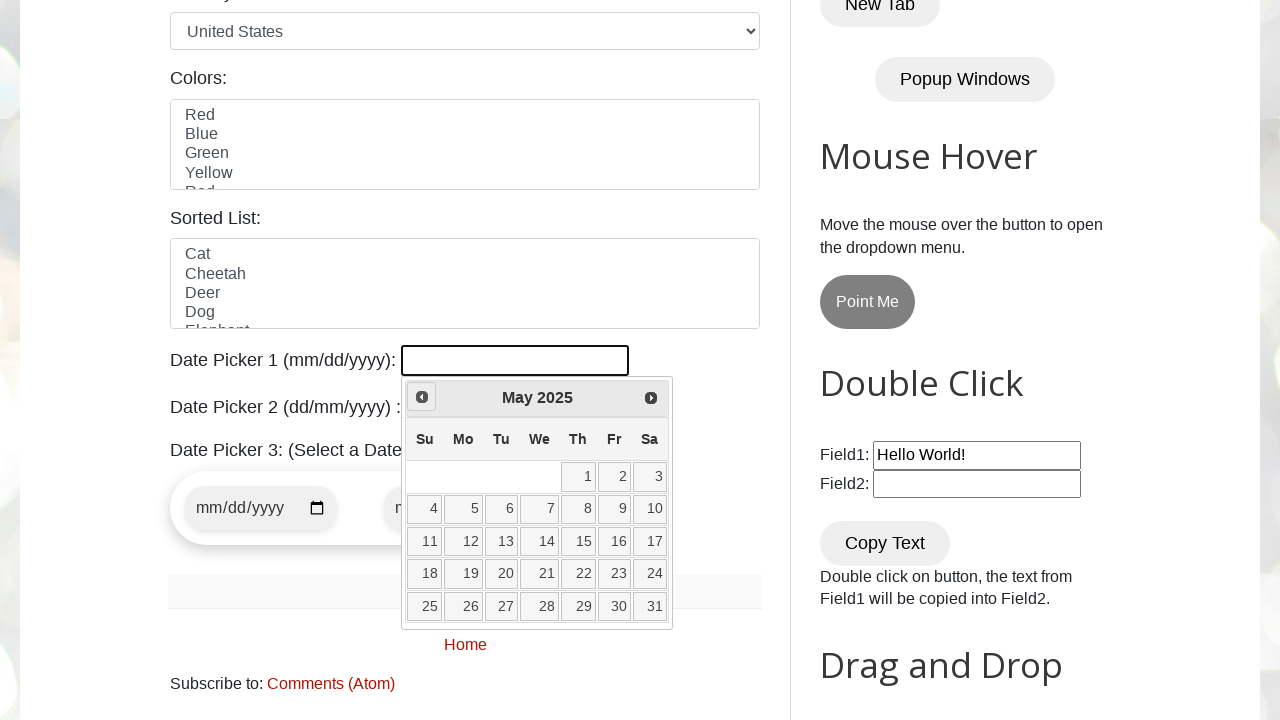

Retrieved current month from date picker
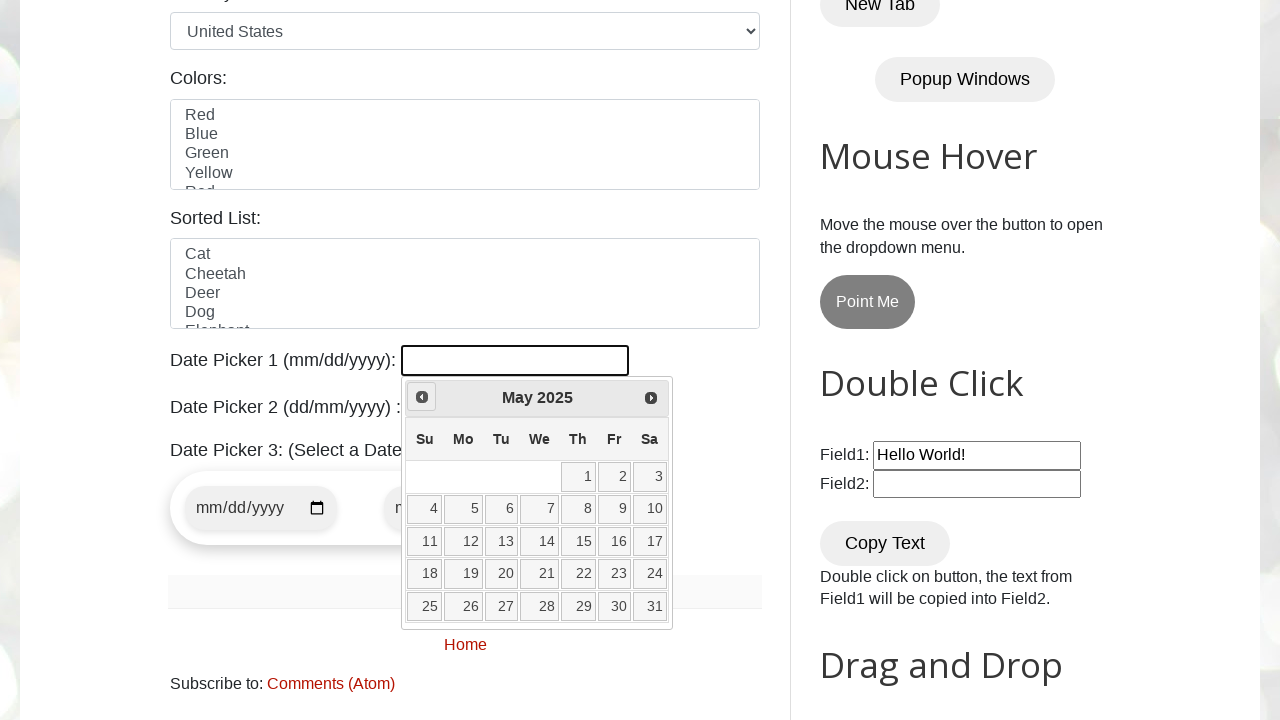

Clicked Previous button to navigate backwards (current: May 2025, target: April 2023) at (422, 397) on [title='Prev']
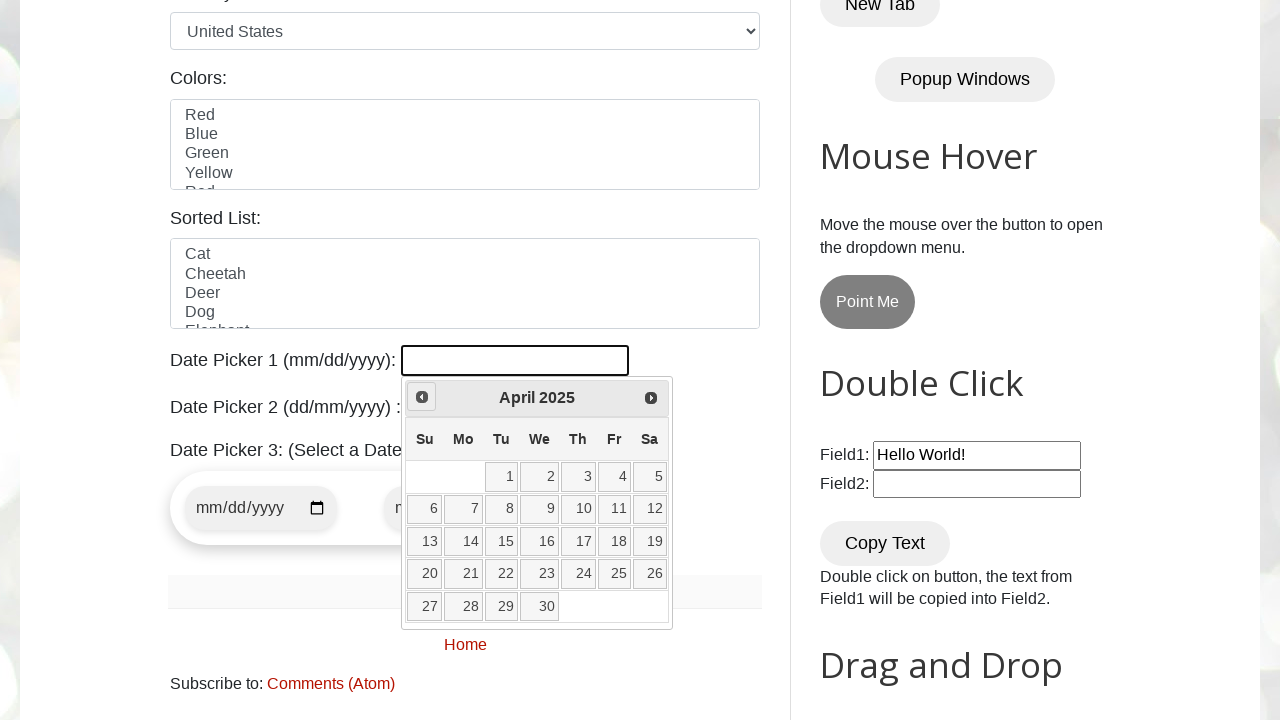

Retrieved current year from date picker
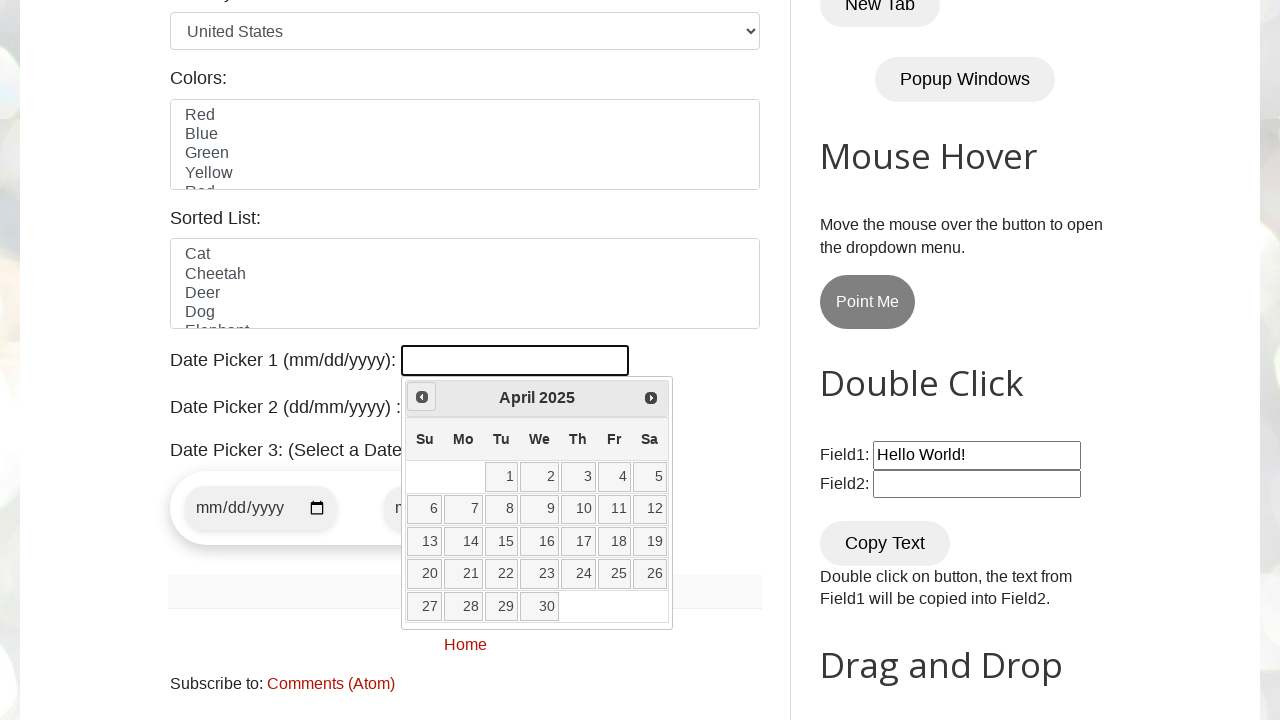

Retrieved current month from date picker
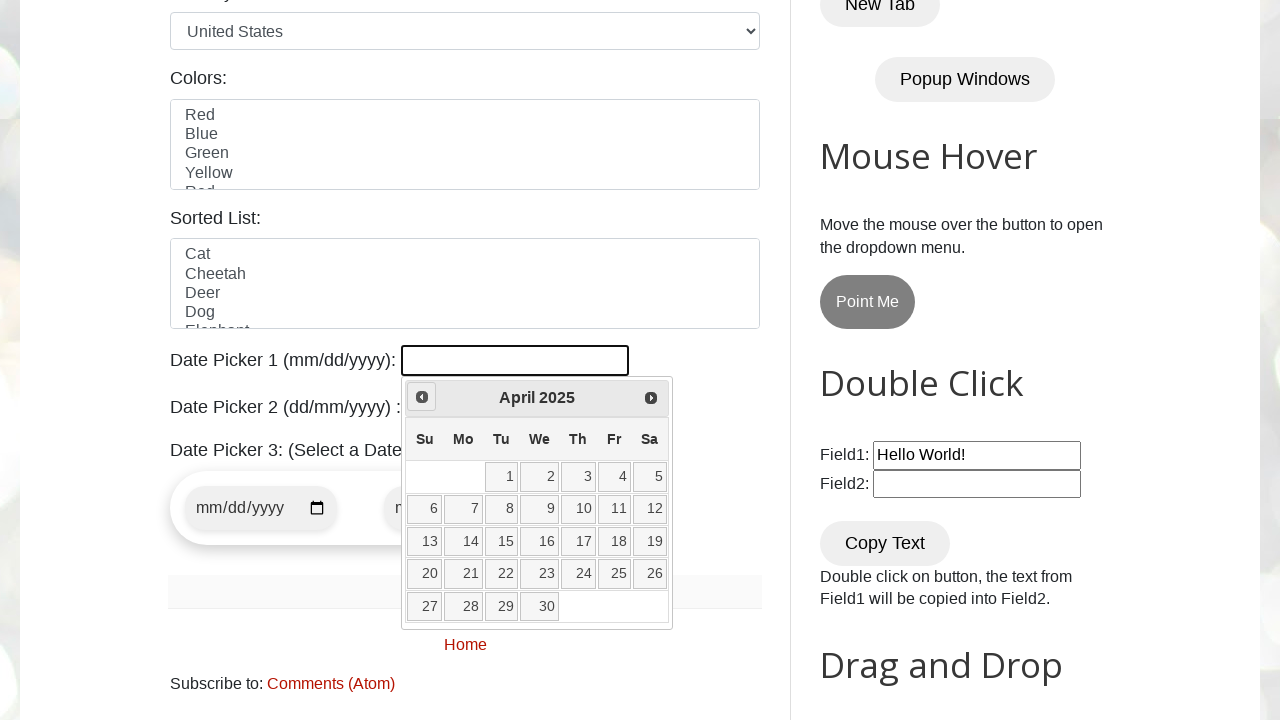

Clicked Previous button to navigate backwards (current: April 2025, target: April 2023) at (422, 397) on [title='Prev']
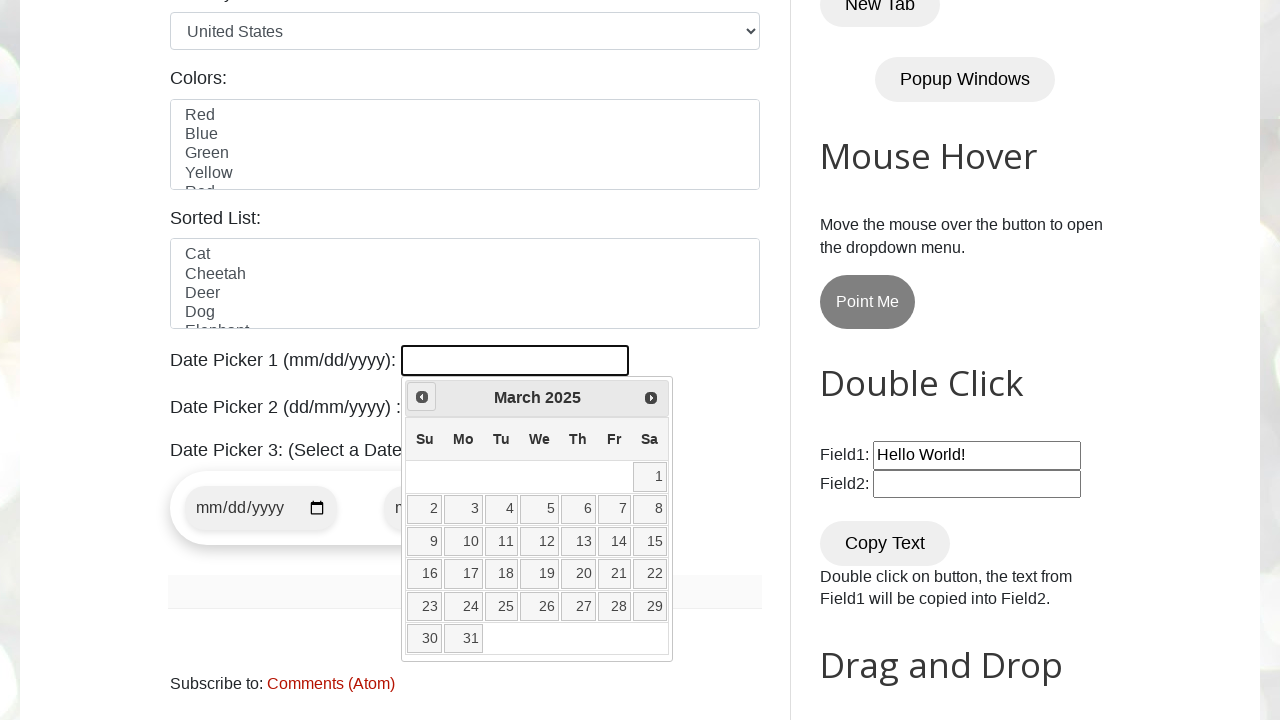

Retrieved current year from date picker
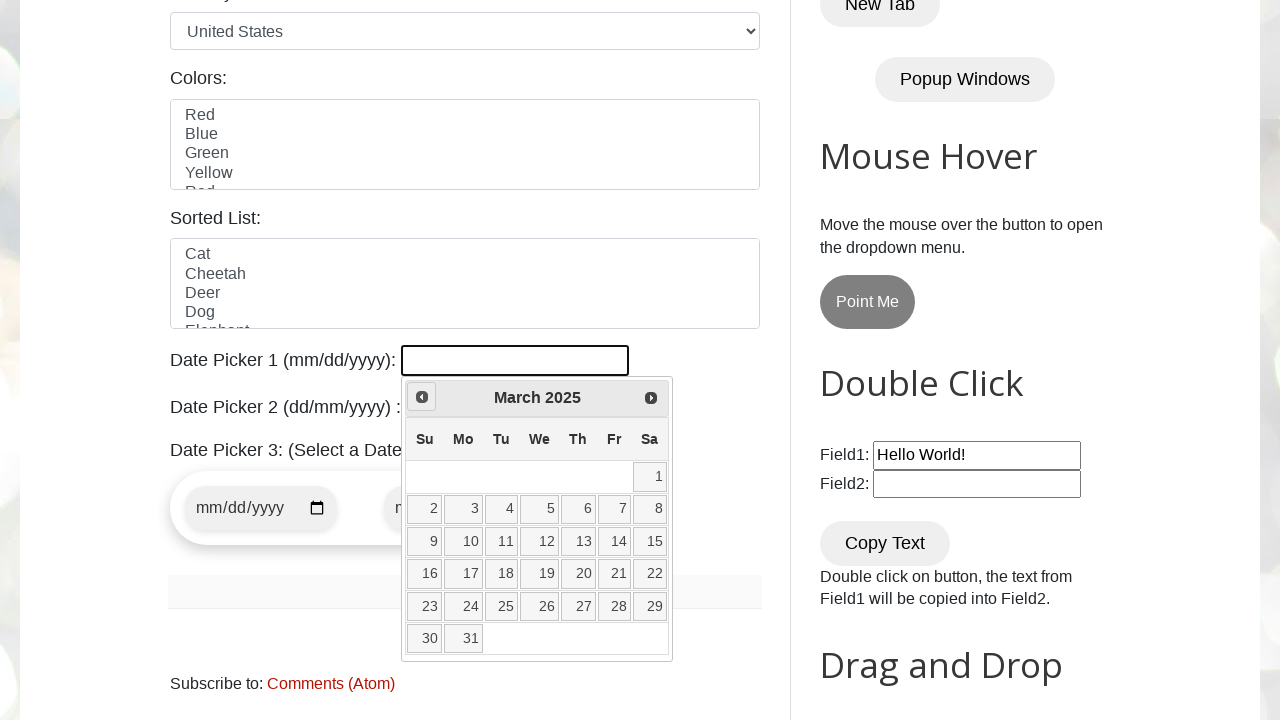

Retrieved current month from date picker
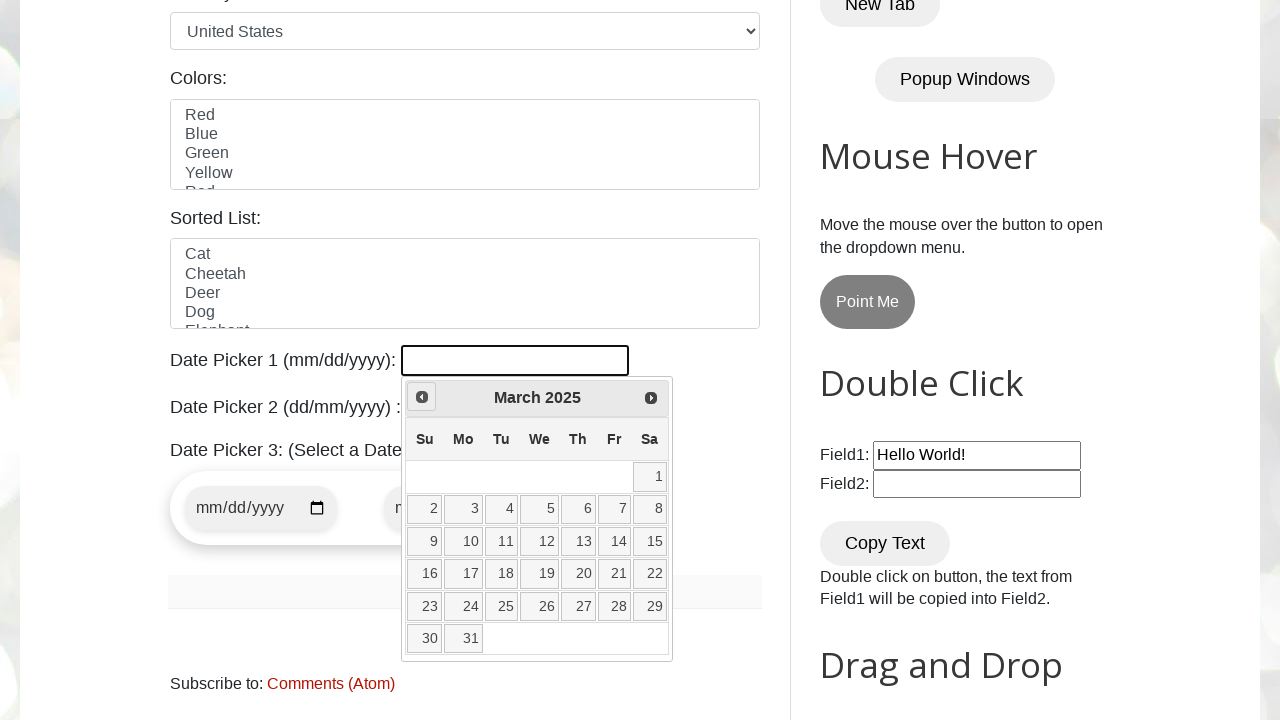

Clicked Previous button to navigate backwards (current: March 2025, target: April 2023) at (422, 397) on [title='Prev']
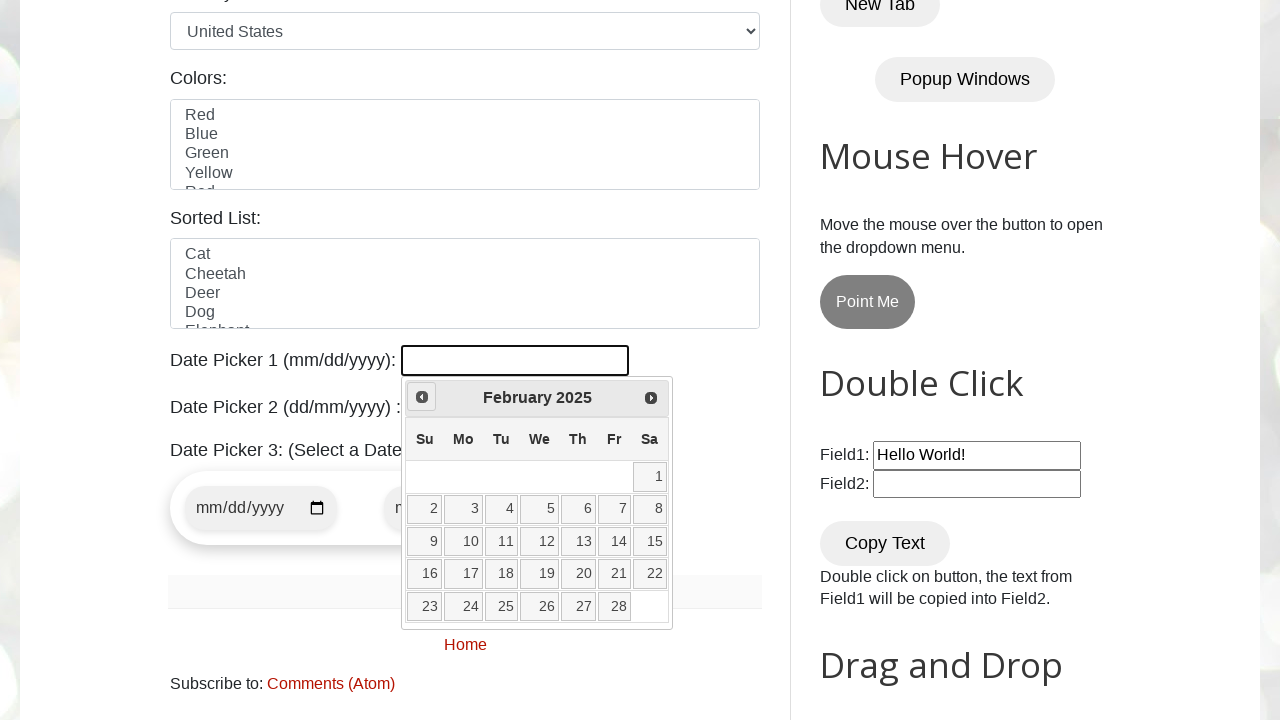

Retrieved current year from date picker
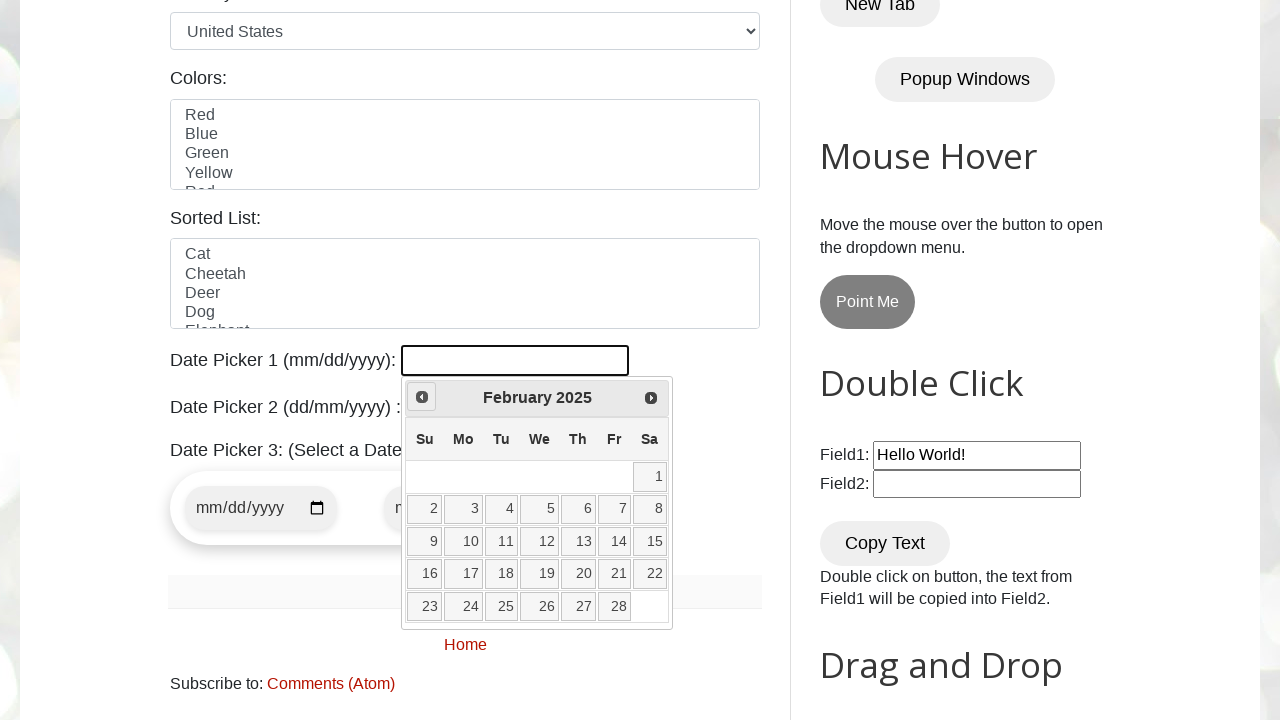

Retrieved current month from date picker
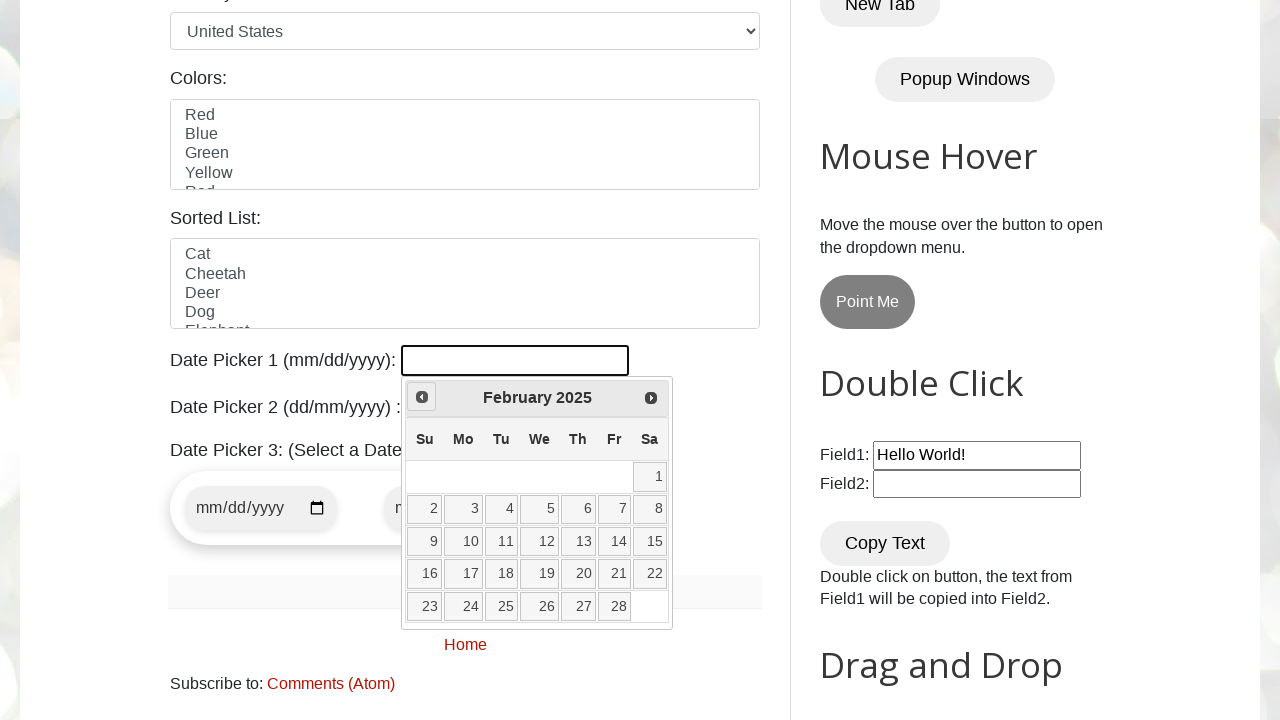

Clicked Previous button to navigate backwards (current: February 2025, target: April 2023) at (422, 397) on [title='Prev']
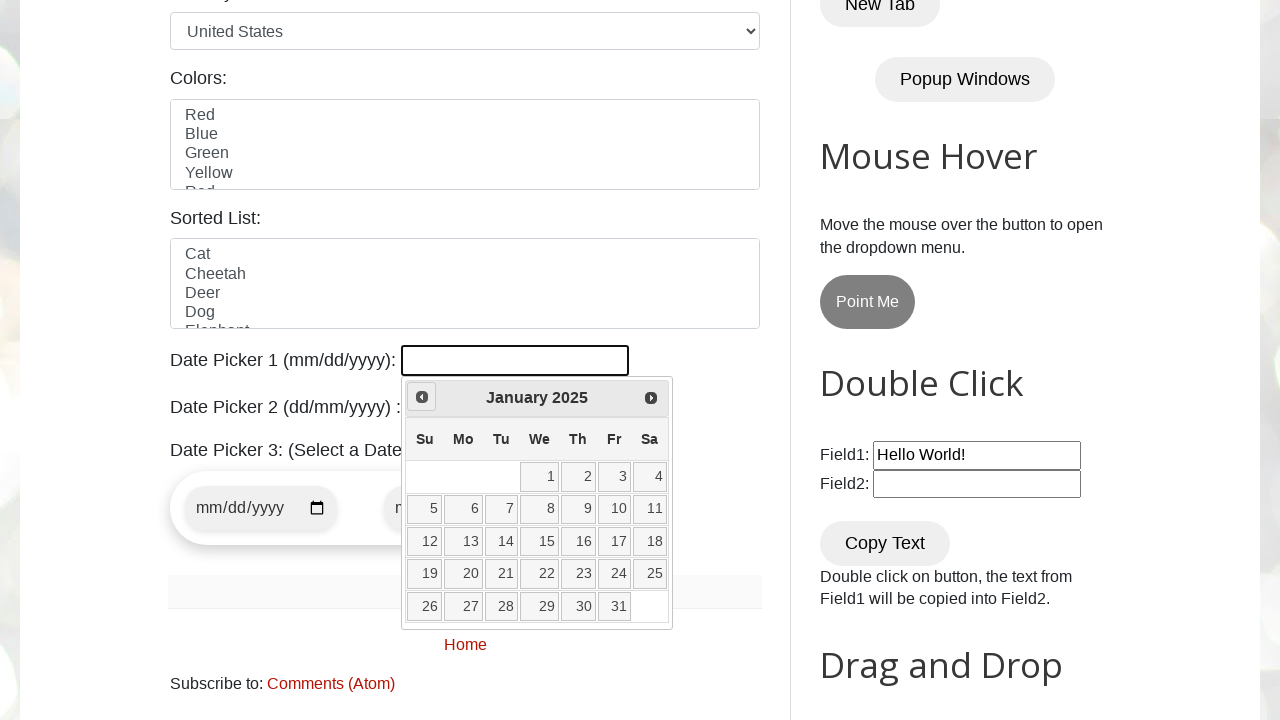

Retrieved current year from date picker
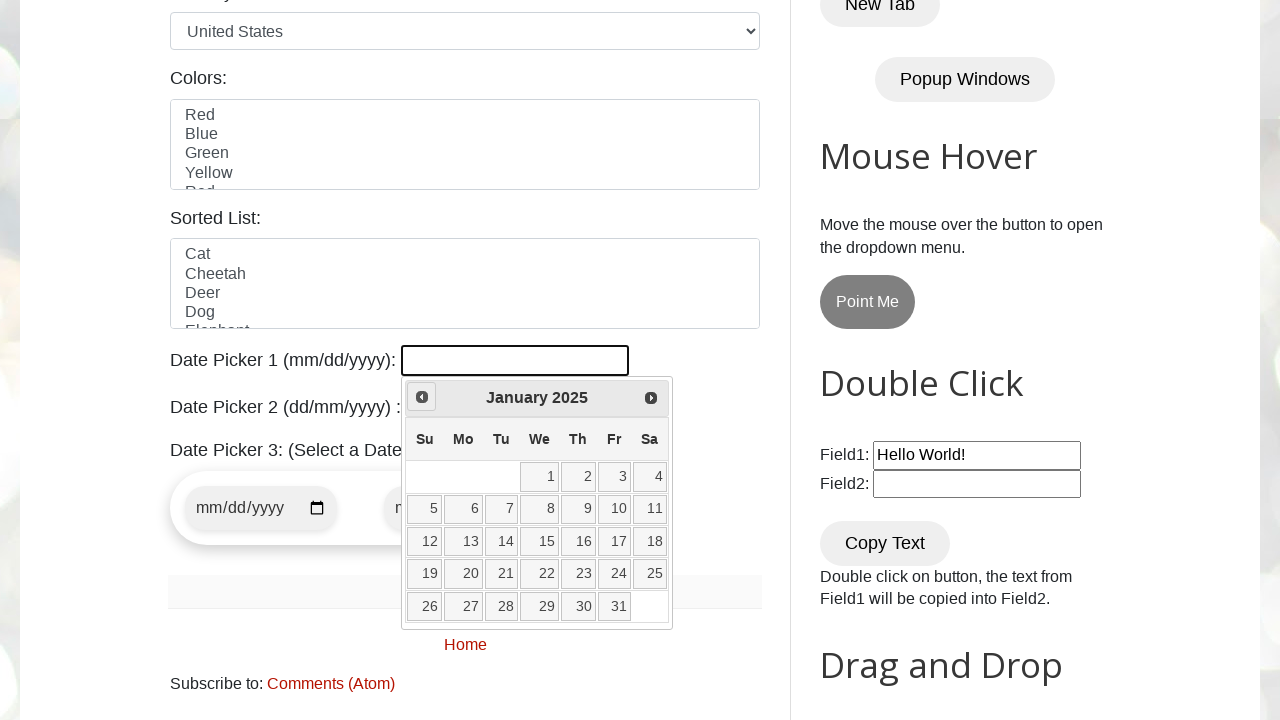

Retrieved current month from date picker
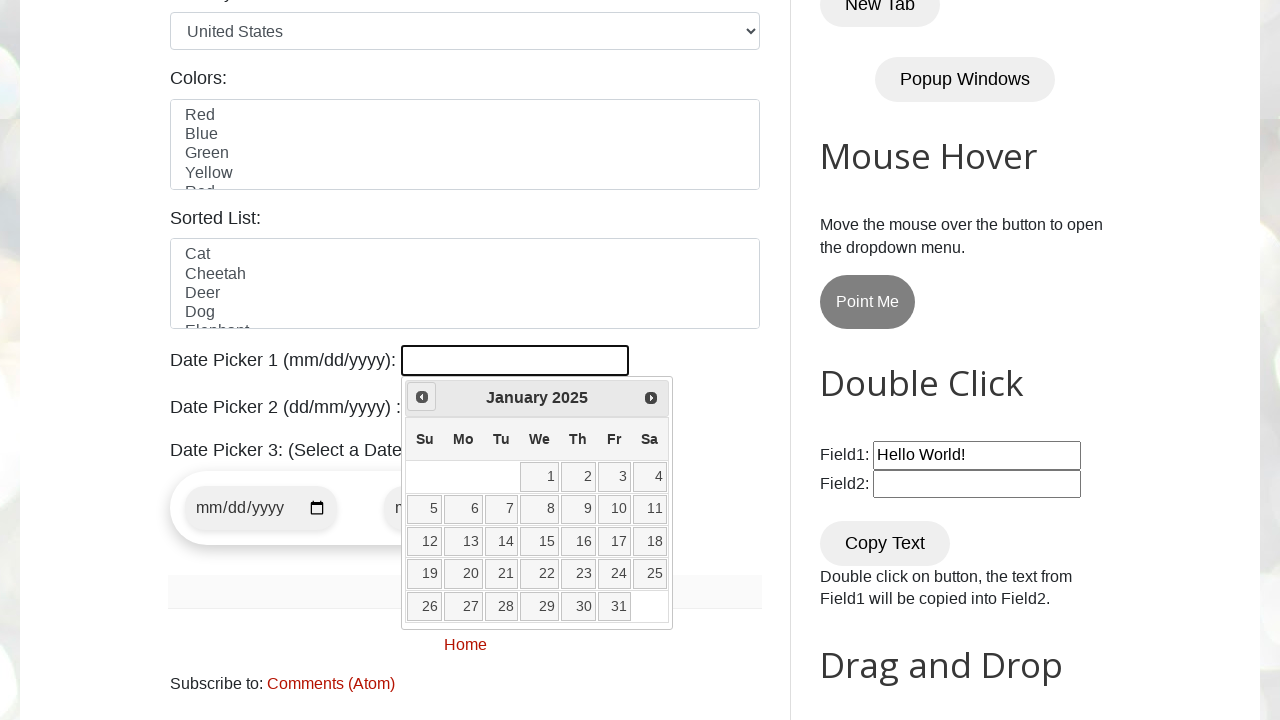

Clicked Previous button to navigate backwards (current: January 2025, target: April 2023) at (422, 397) on [title='Prev']
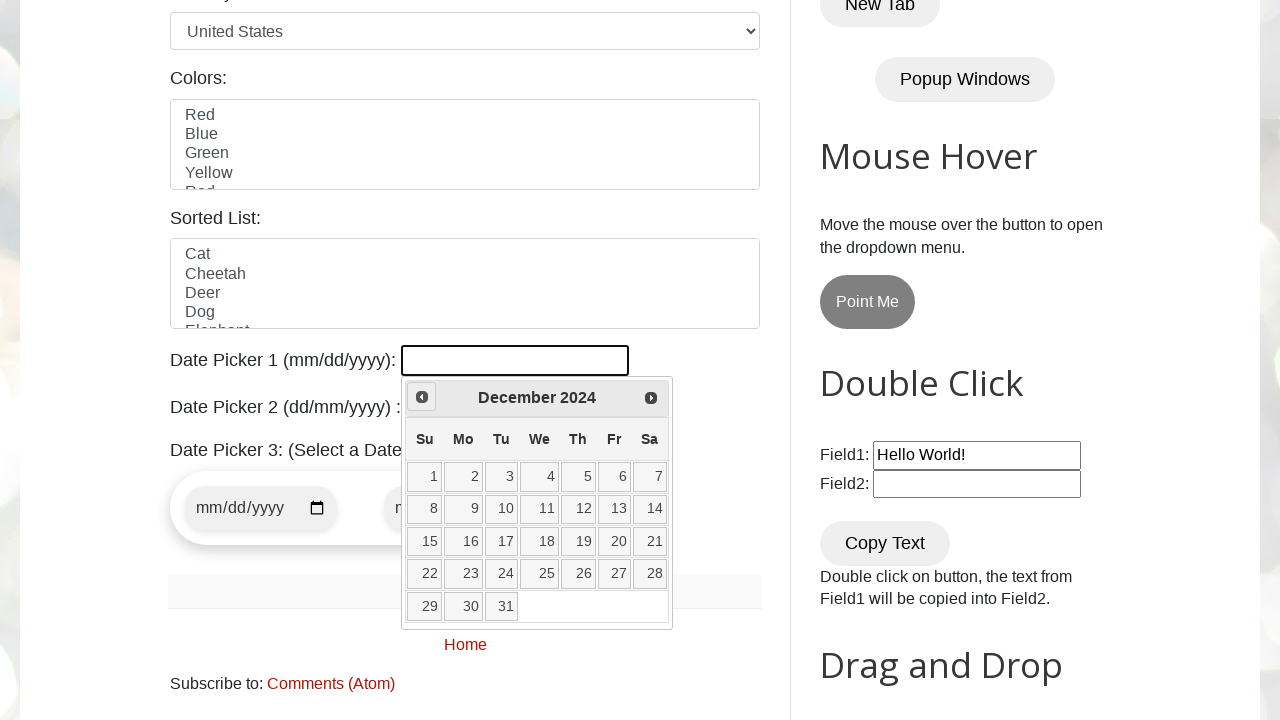

Retrieved current year from date picker
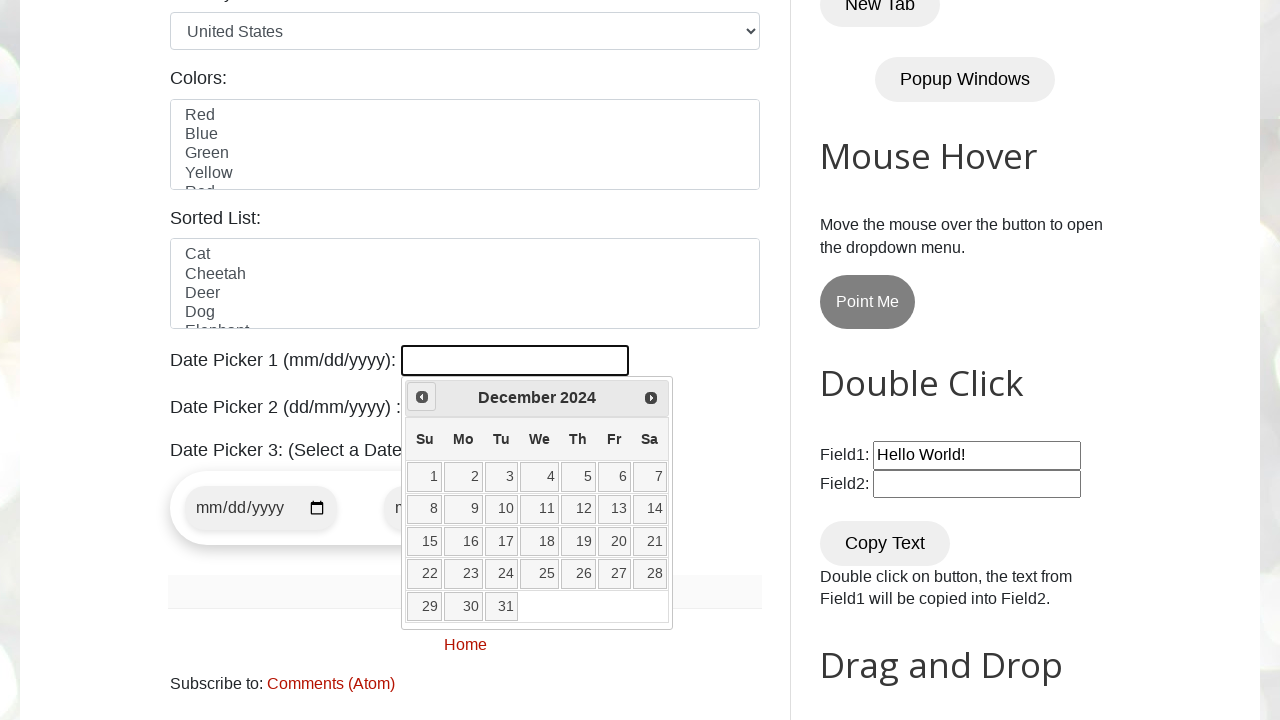

Retrieved current month from date picker
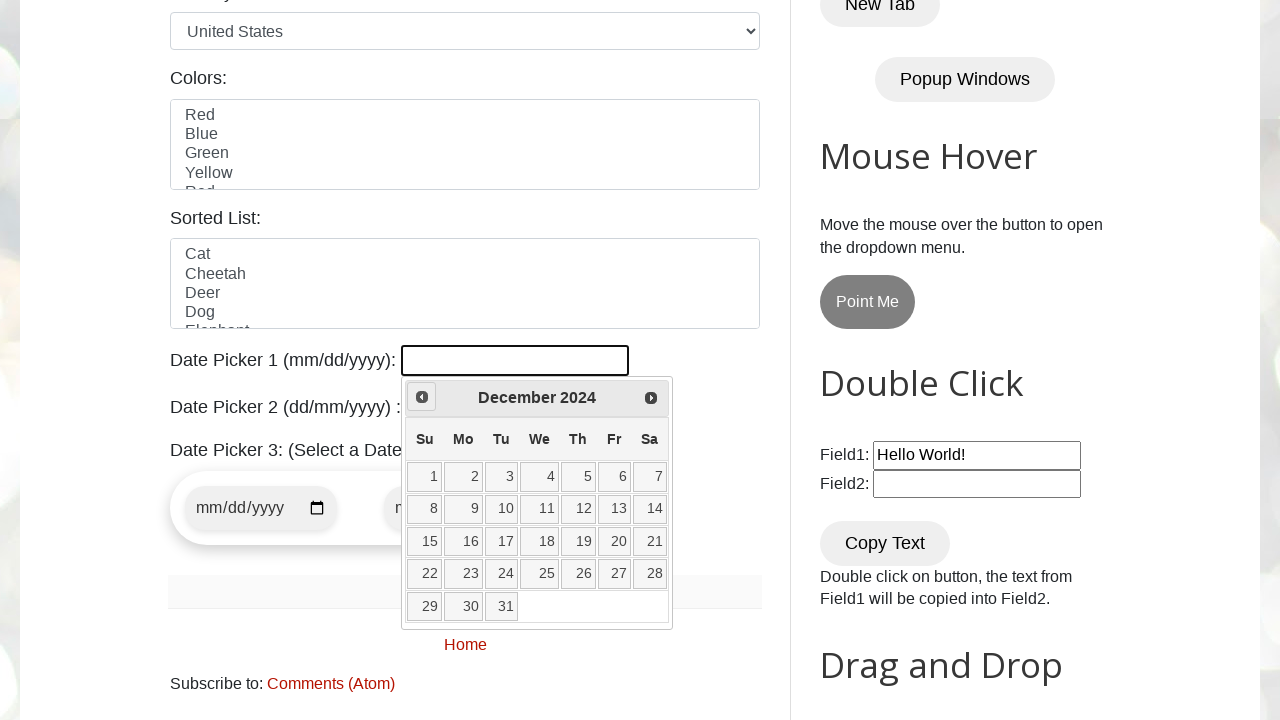

Clicked Previous button to navigate backwards (current: December 2024, target: April 2023) at (422, 397) on [title='Prev']
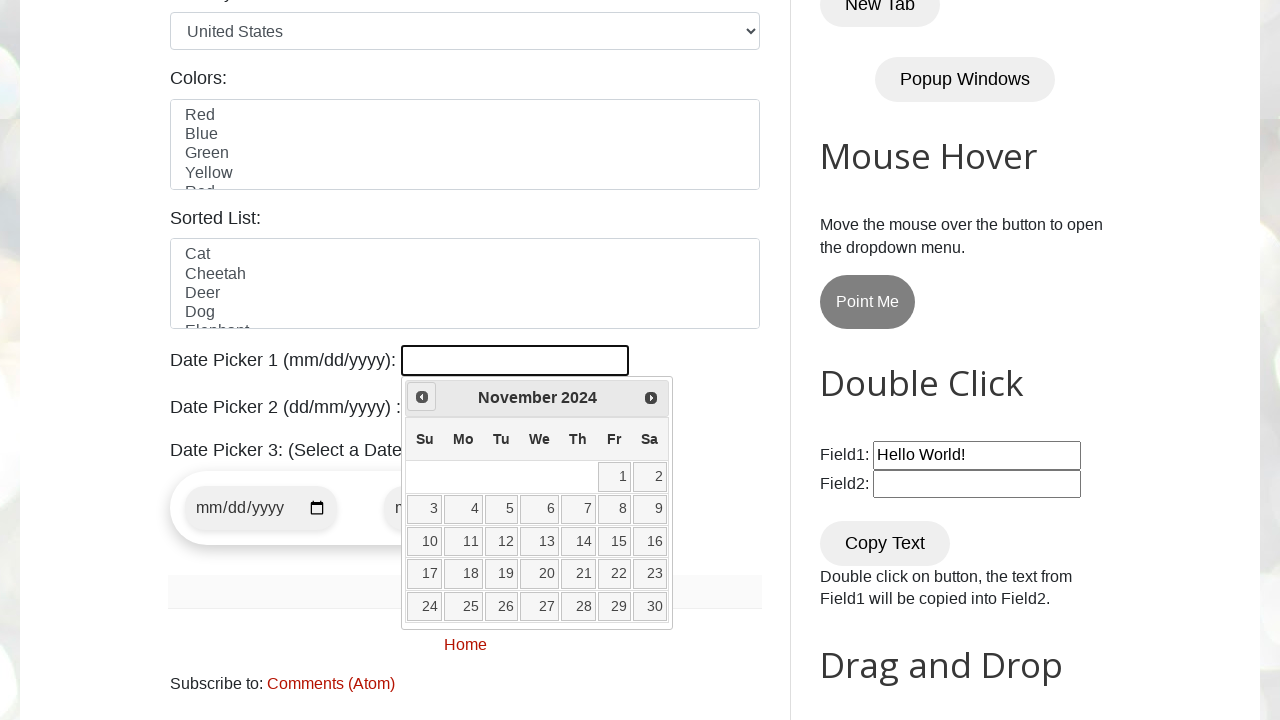

Retrieved current year from date picker
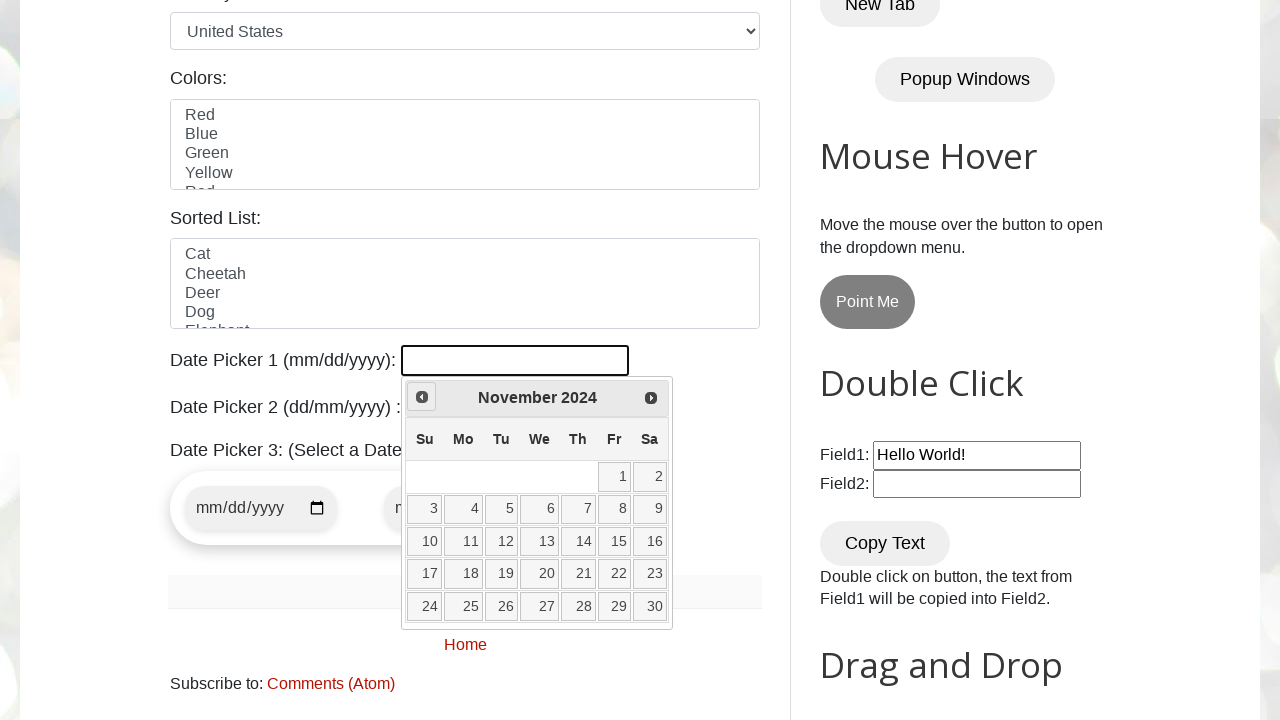

Retrieved current month from date picker
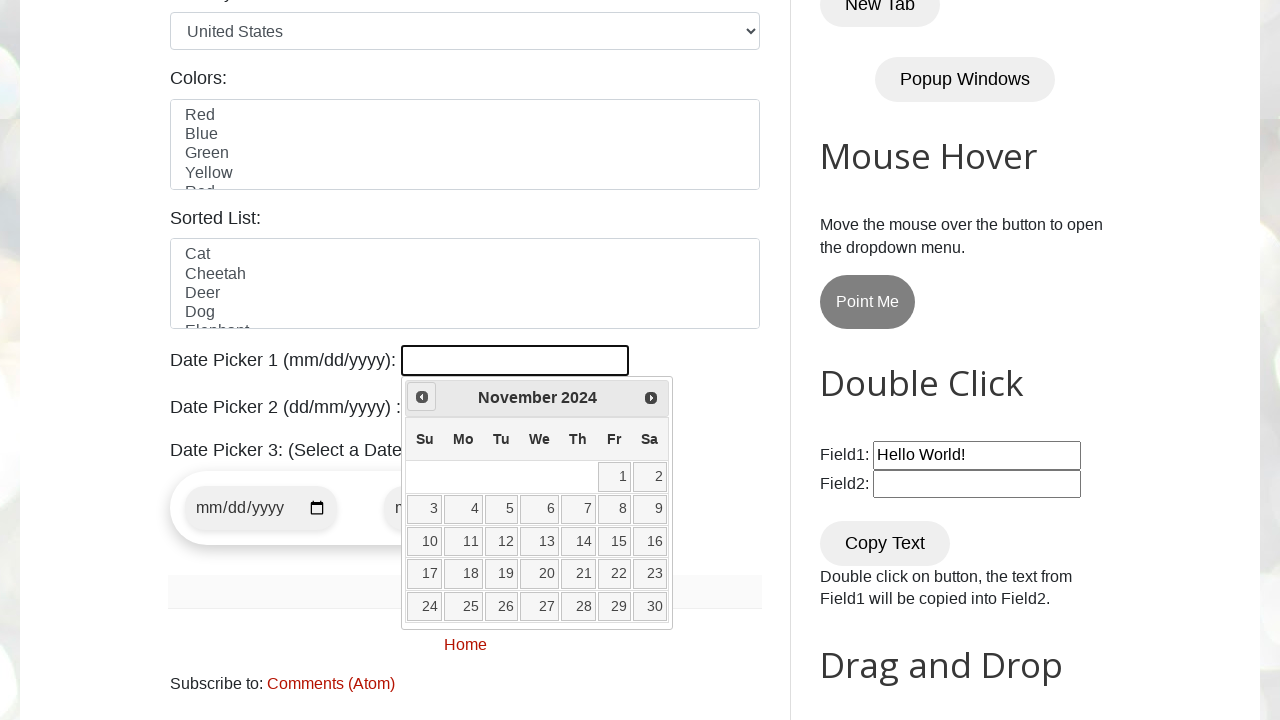

Clicked Previous button to navigate backwards (current: November 2024, target: April 2023) at (422, 397) on [title='Prev']
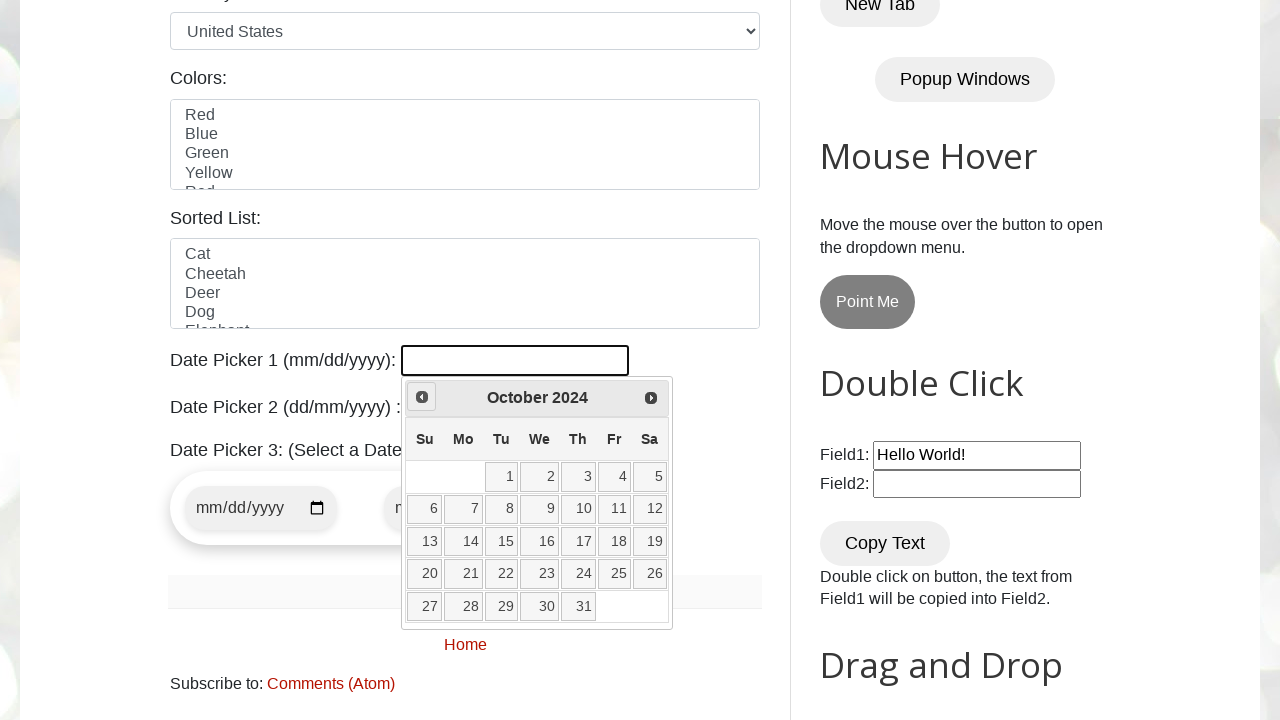

Retrieved current year from date picker
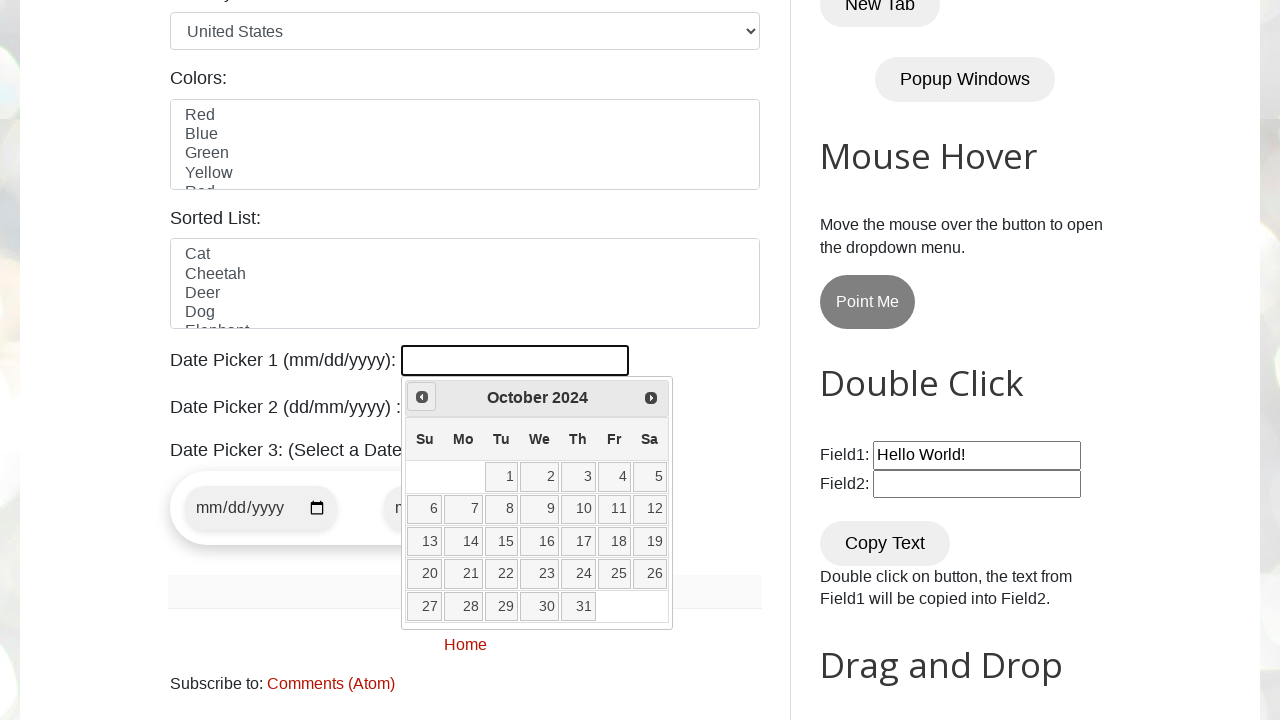

Retrieved current month from date picker
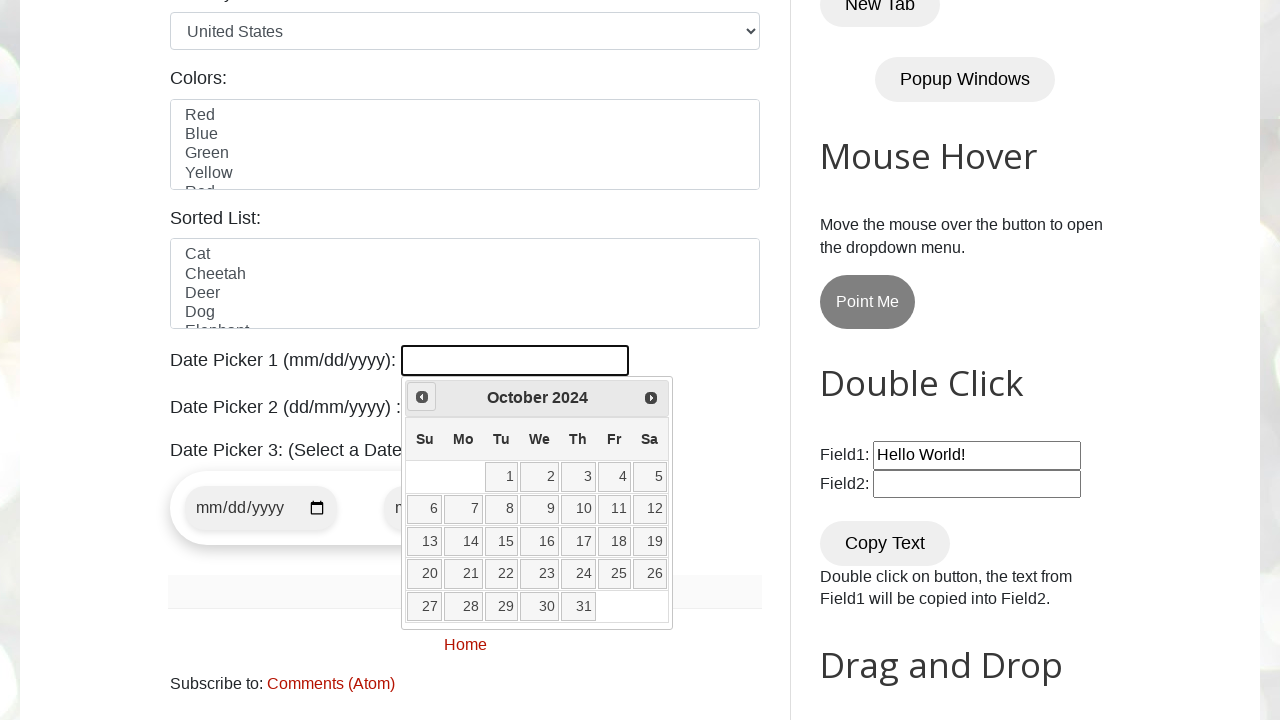

Clicked Previous button to navigate backwards (current: October 2024, target: April 2023) at (422, 397) on [title='Prev']
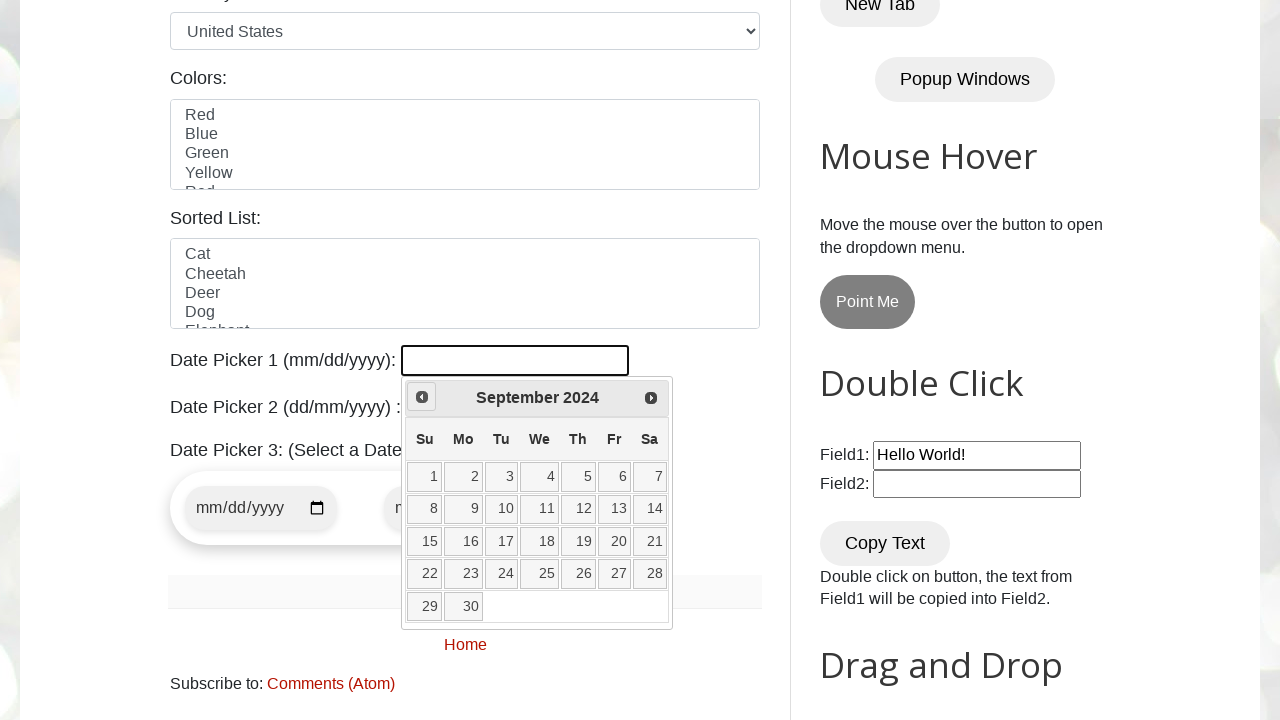

Retrieved current year from date picker
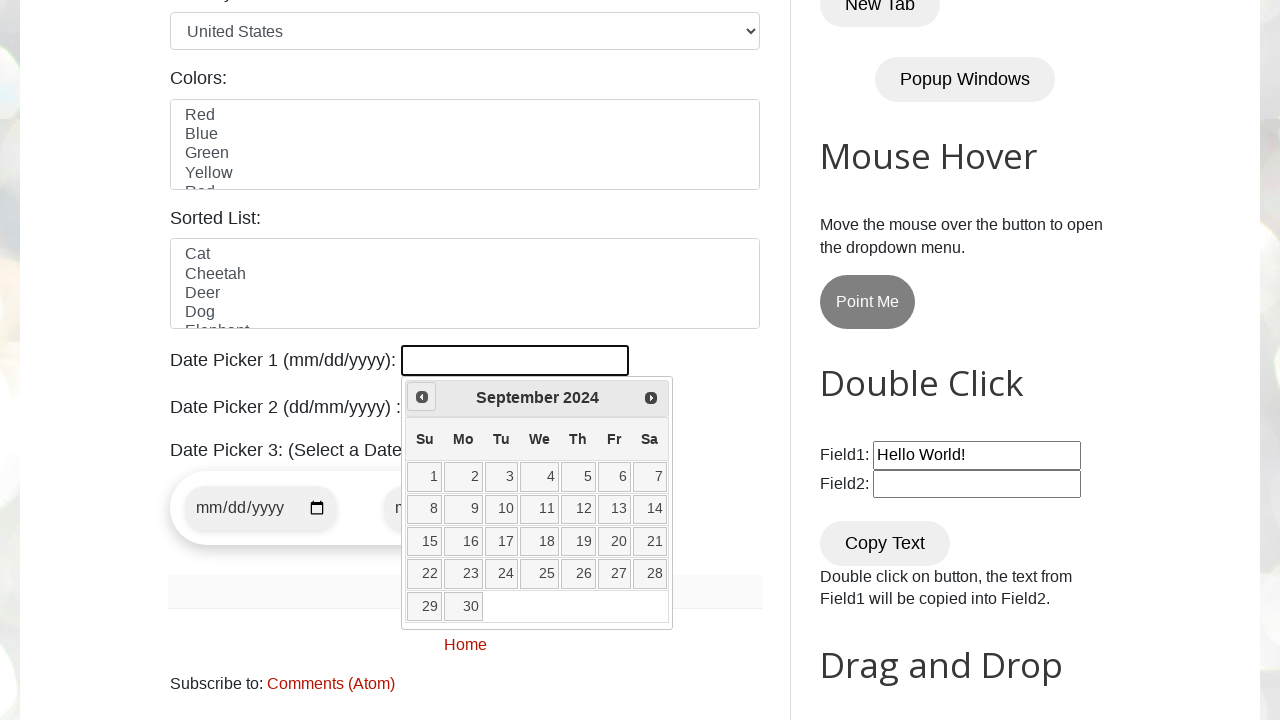

Retrieved current month from date picker
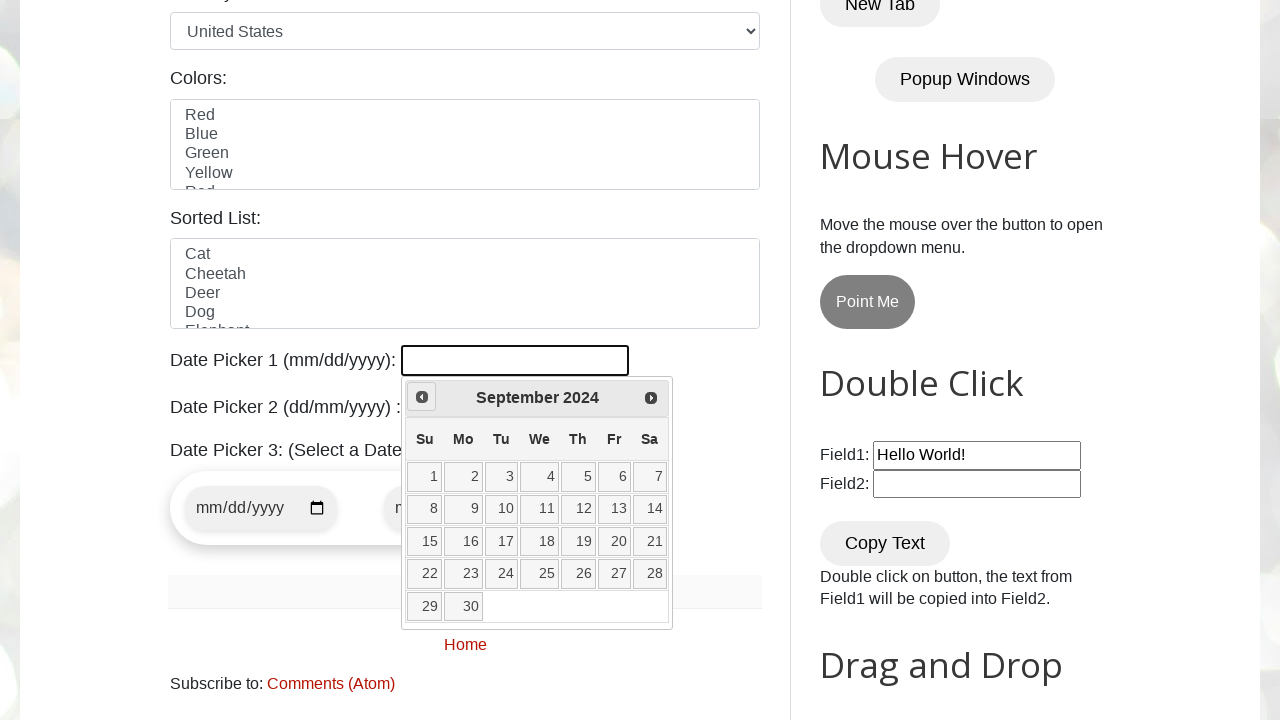

Clicked Previous button to navigate backwards (current: September 2024, target: April 2023) at (422, 397) on [title='Prev']
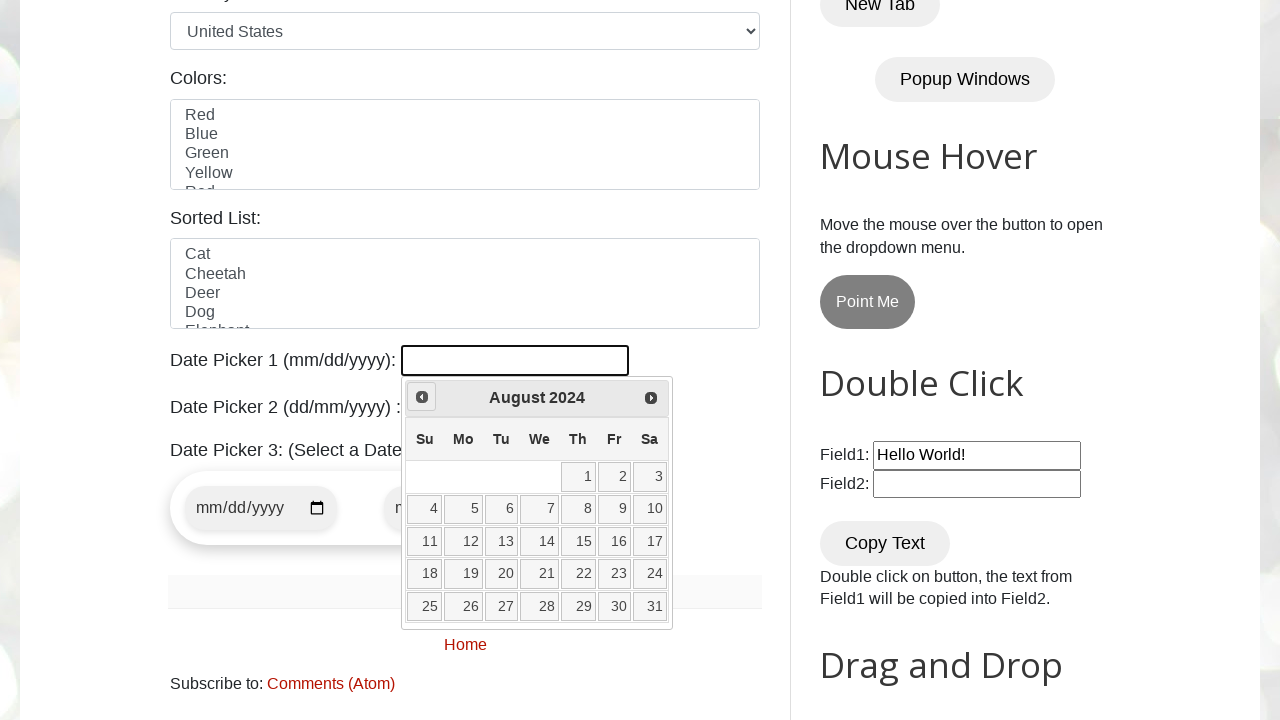

Retrieved current year from date picker
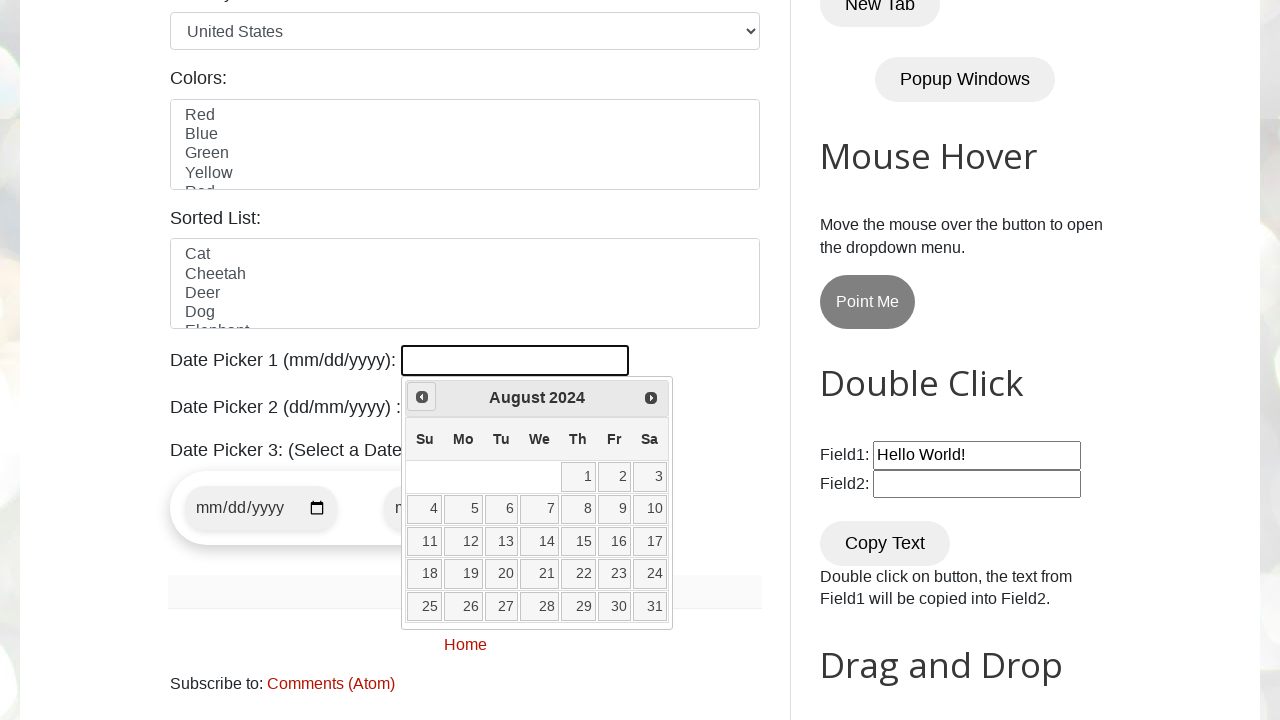

Retrieved current month from date picker
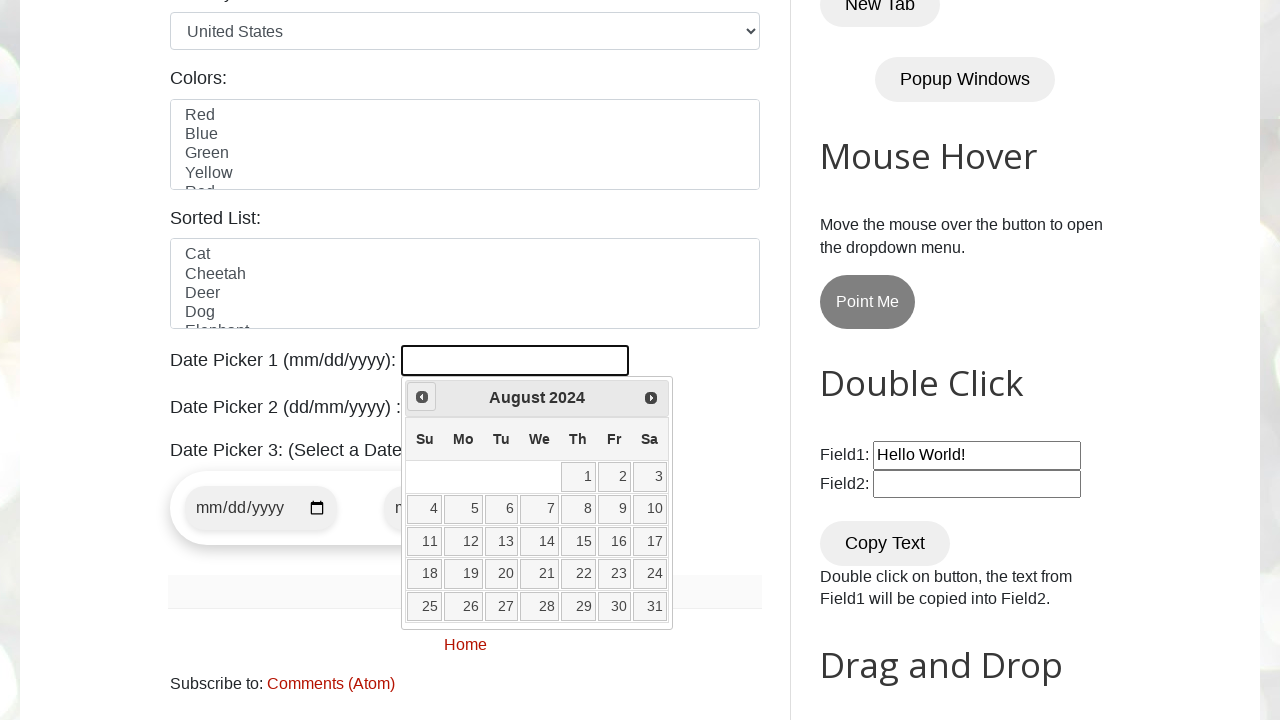

Clicked Previous button to navigate backwards (current: August 2024, target: April 2023) at (422, 397) on [title='Prev']
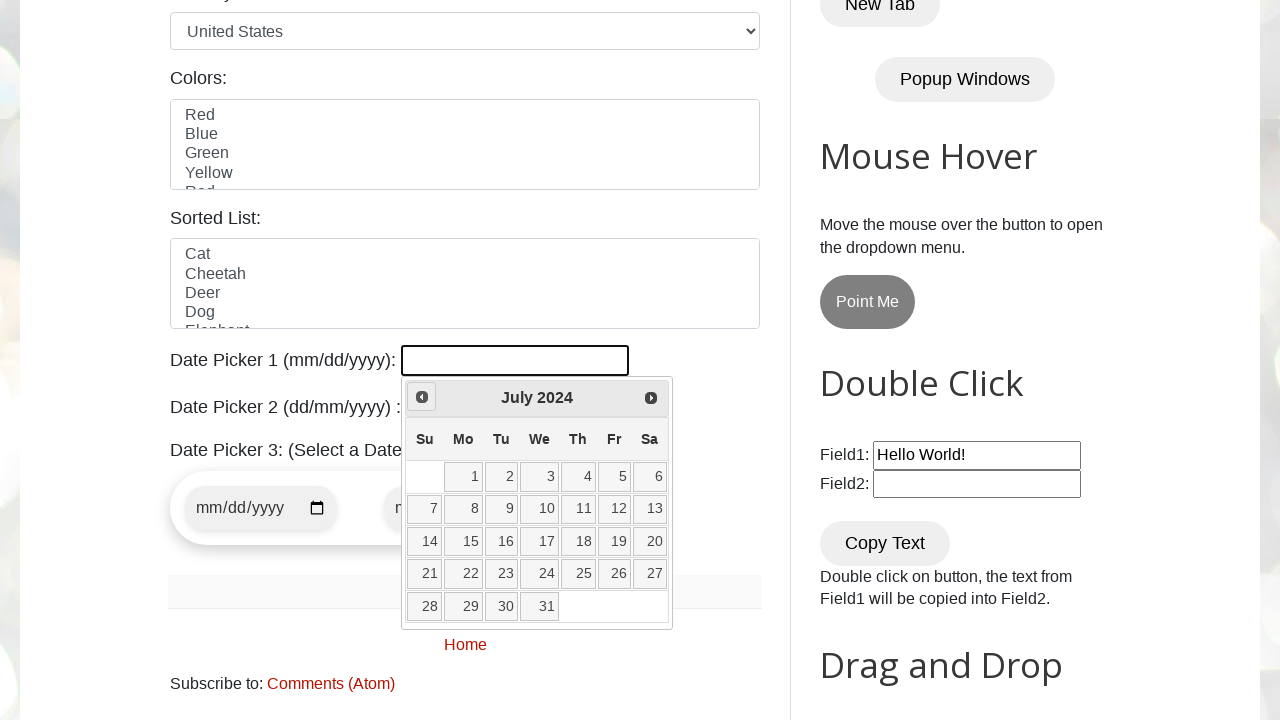

Retrieved current year from date picker
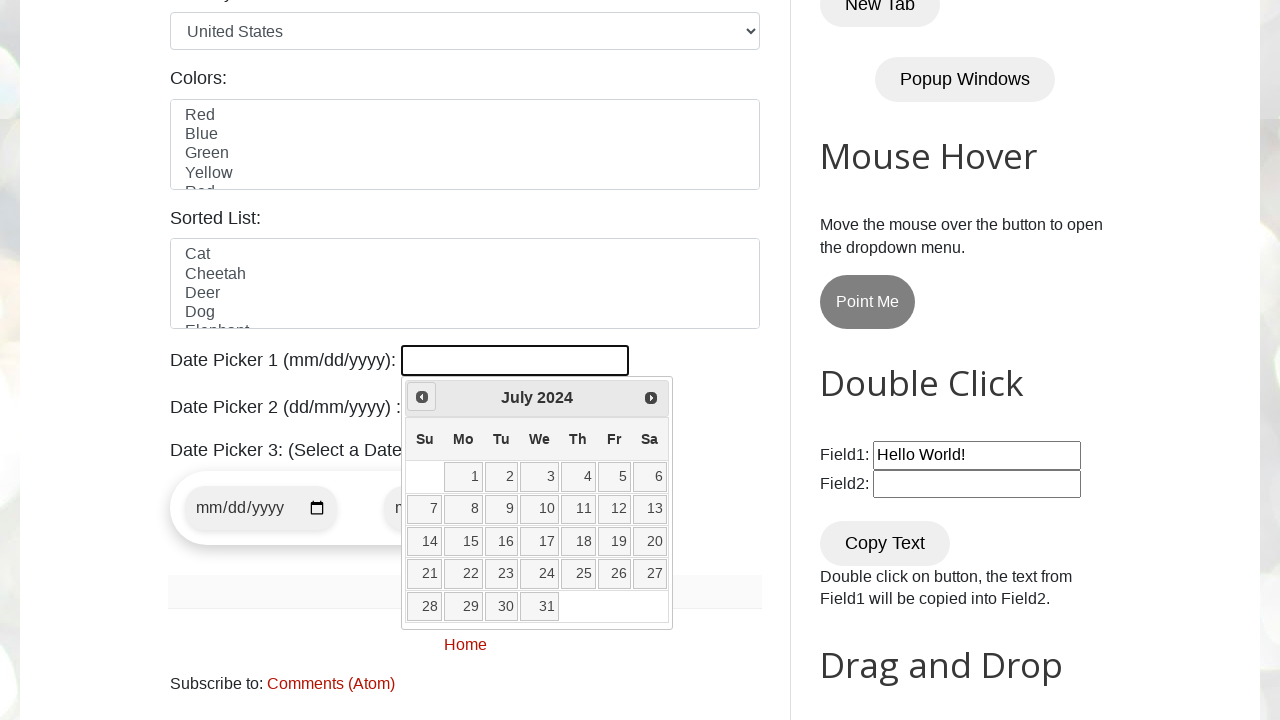

Retrieved current month from date picker
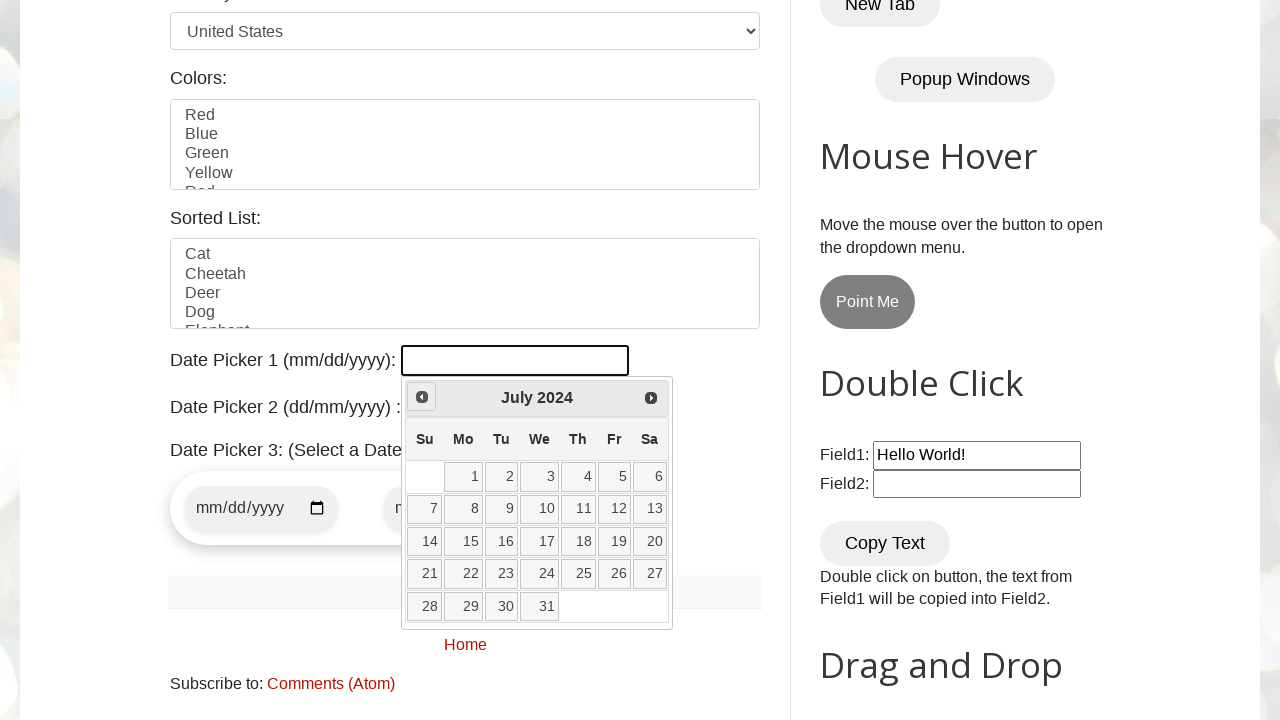

Clicked Previous button to navigate backwards (current: July 2024, target: April 2023) at (422, 397) on [title='Prev']
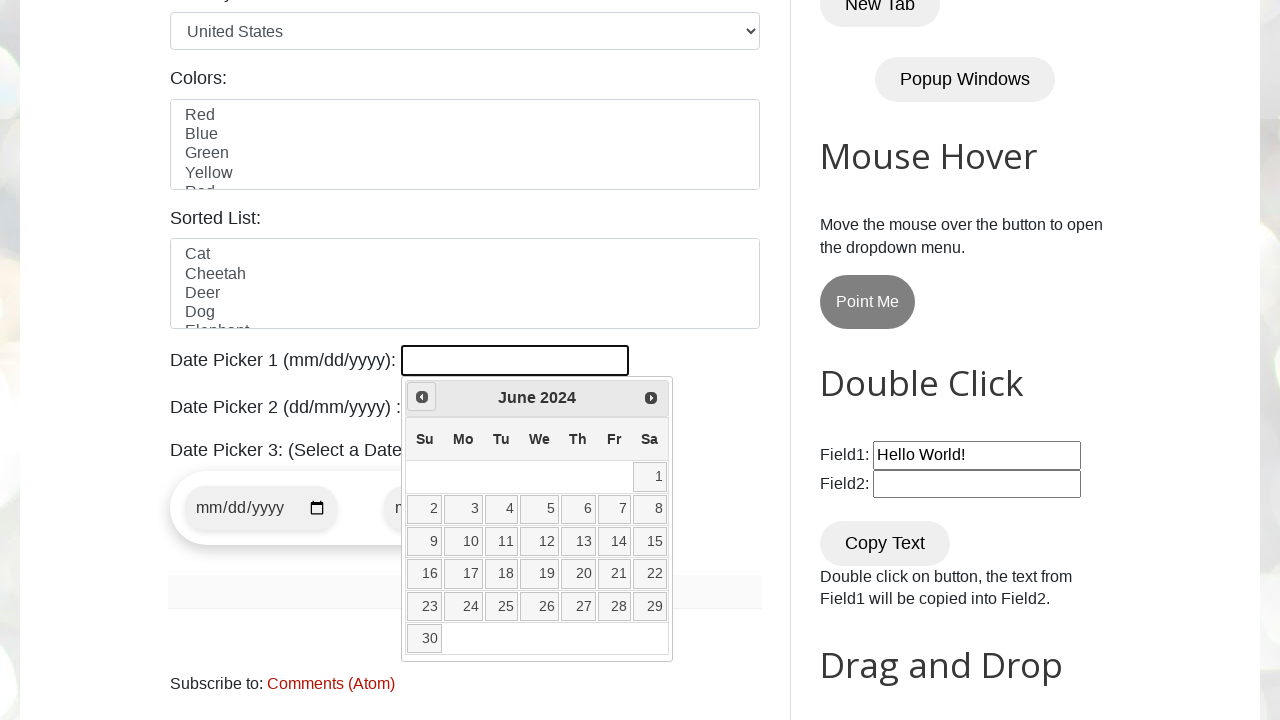

Retrieved current year from date picker
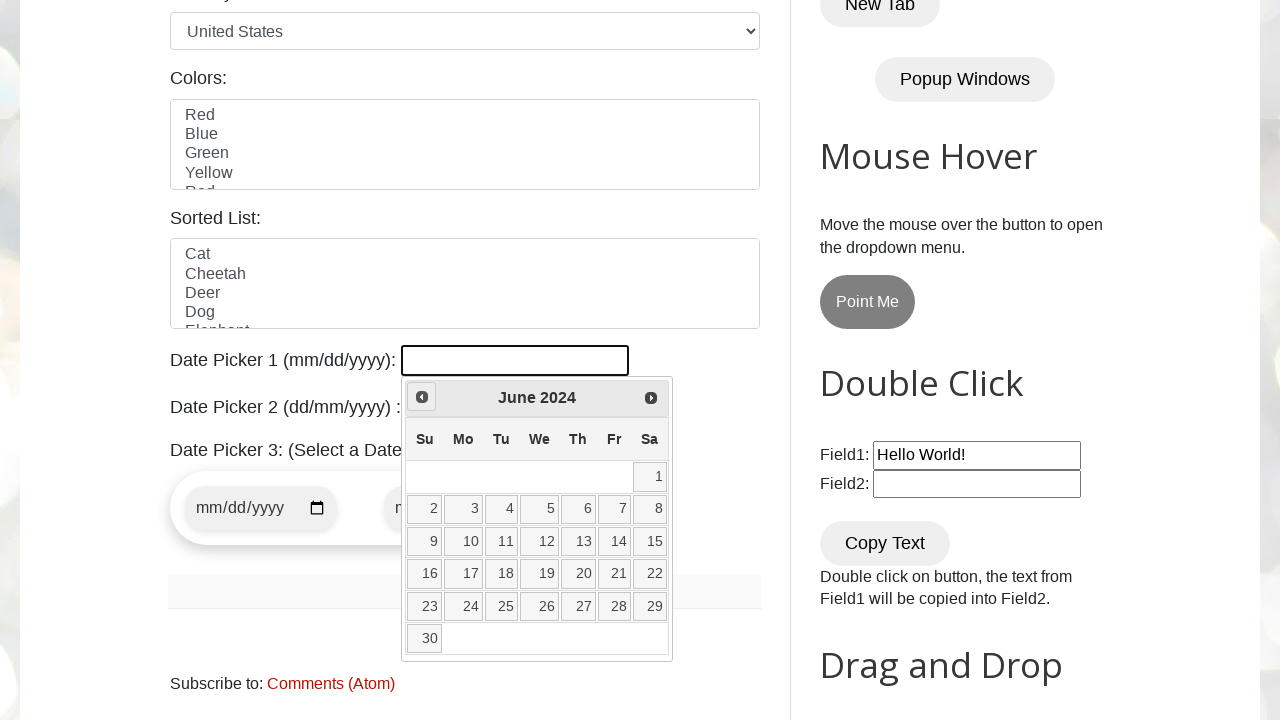

Retrieved current month from date picker
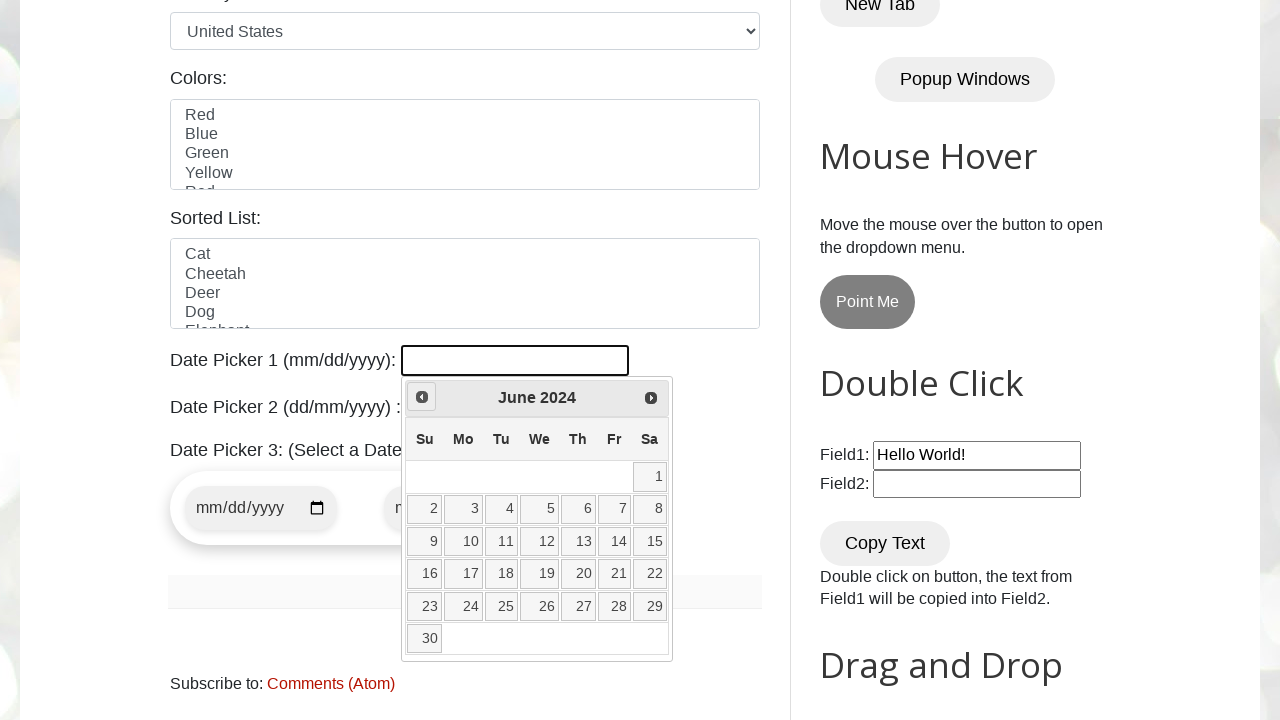

Clicked Previous button to navigate backwards (current: June 2024, target: April 2023) at (422, 397) on [title='Prev']
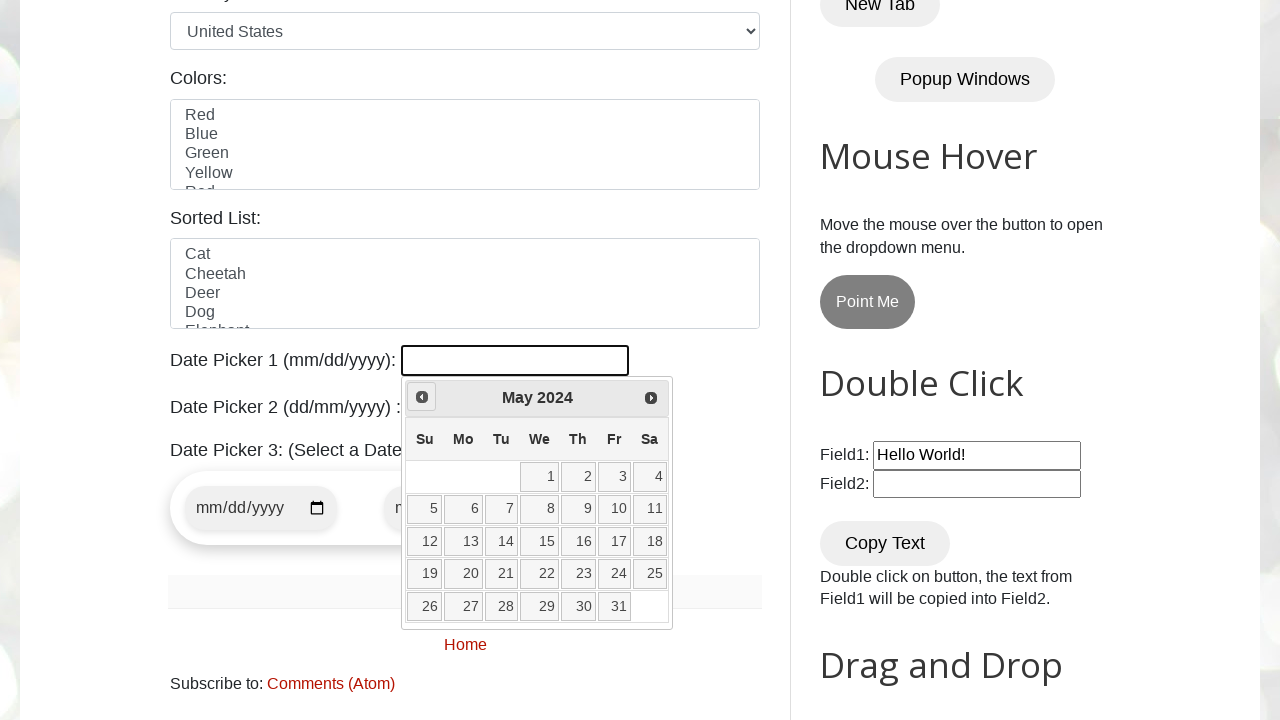

Retrieved current year from date picker
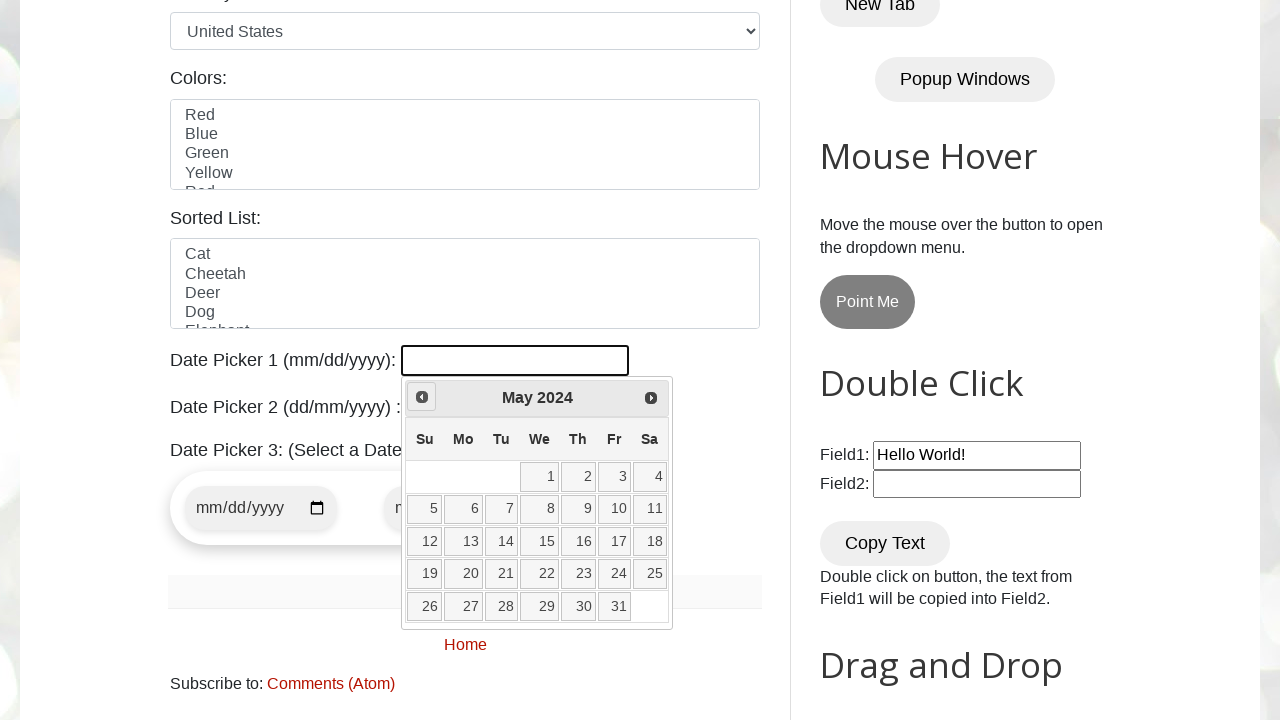

Retrieved current month from date picker
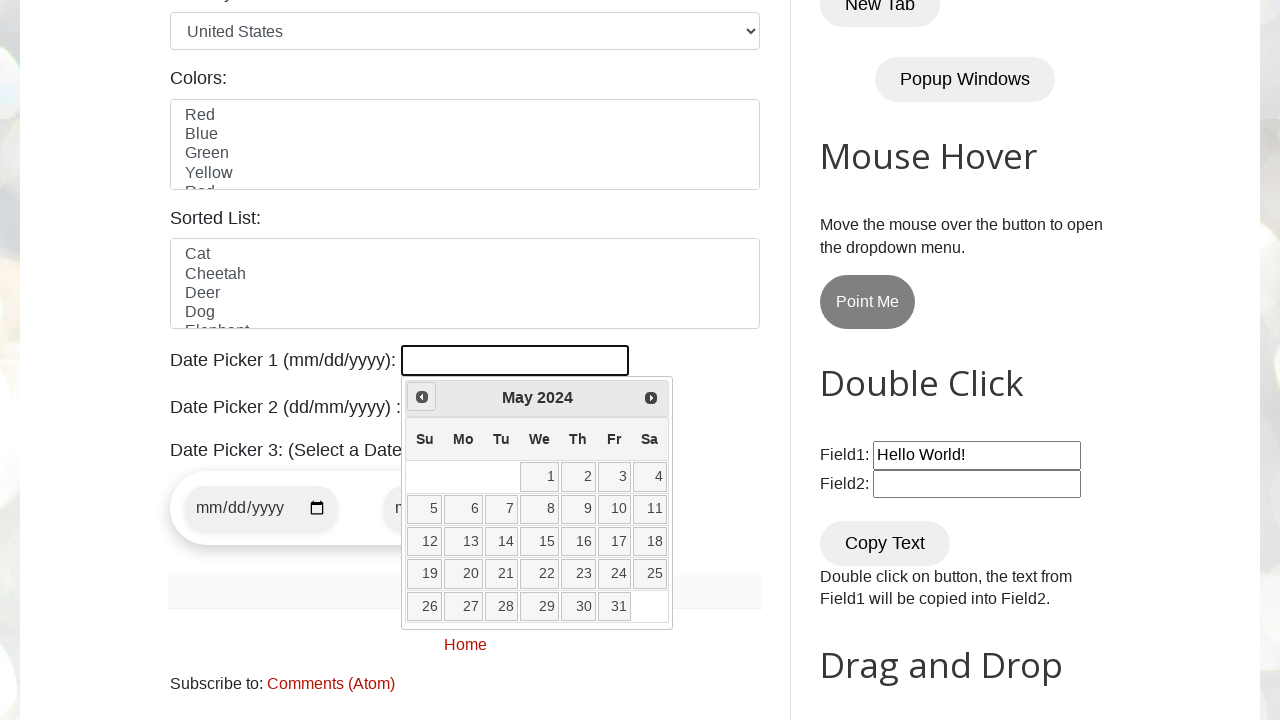

Clicked Previous button to navigate backwards (current: May 2024, target: April 2023) at (422, 397) on [title='Prev']
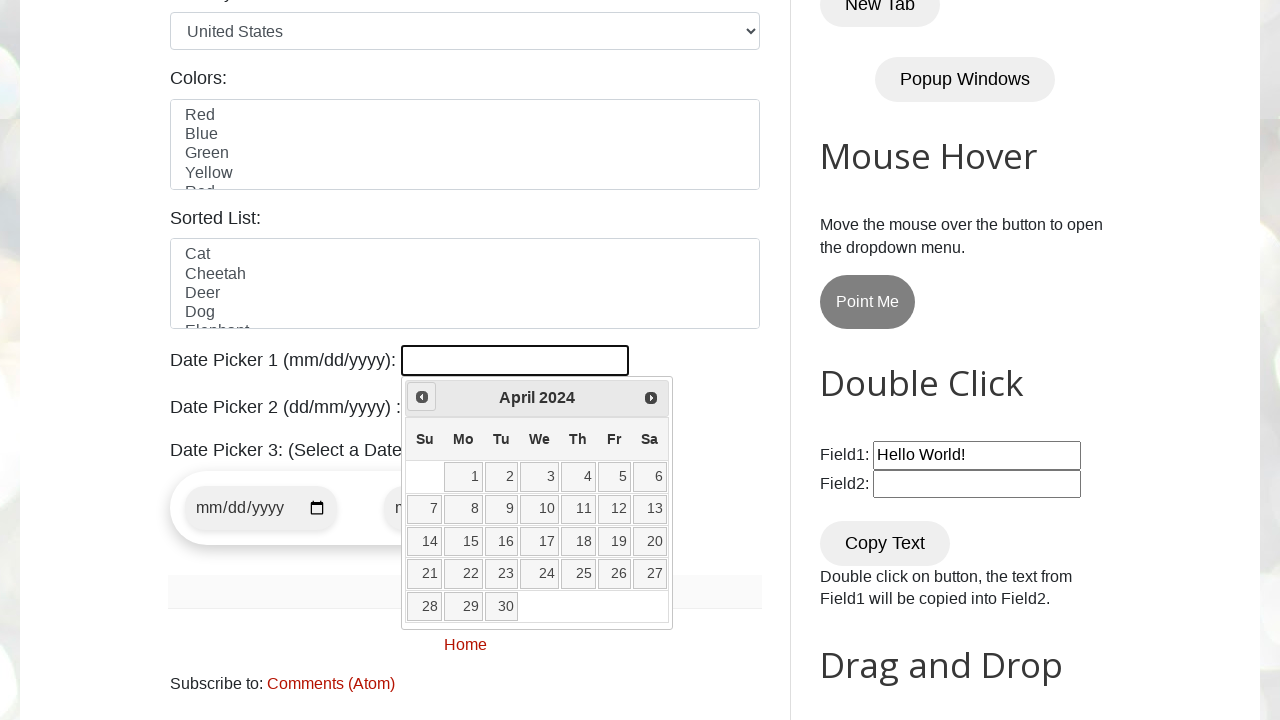

Retrieved current year from date picker
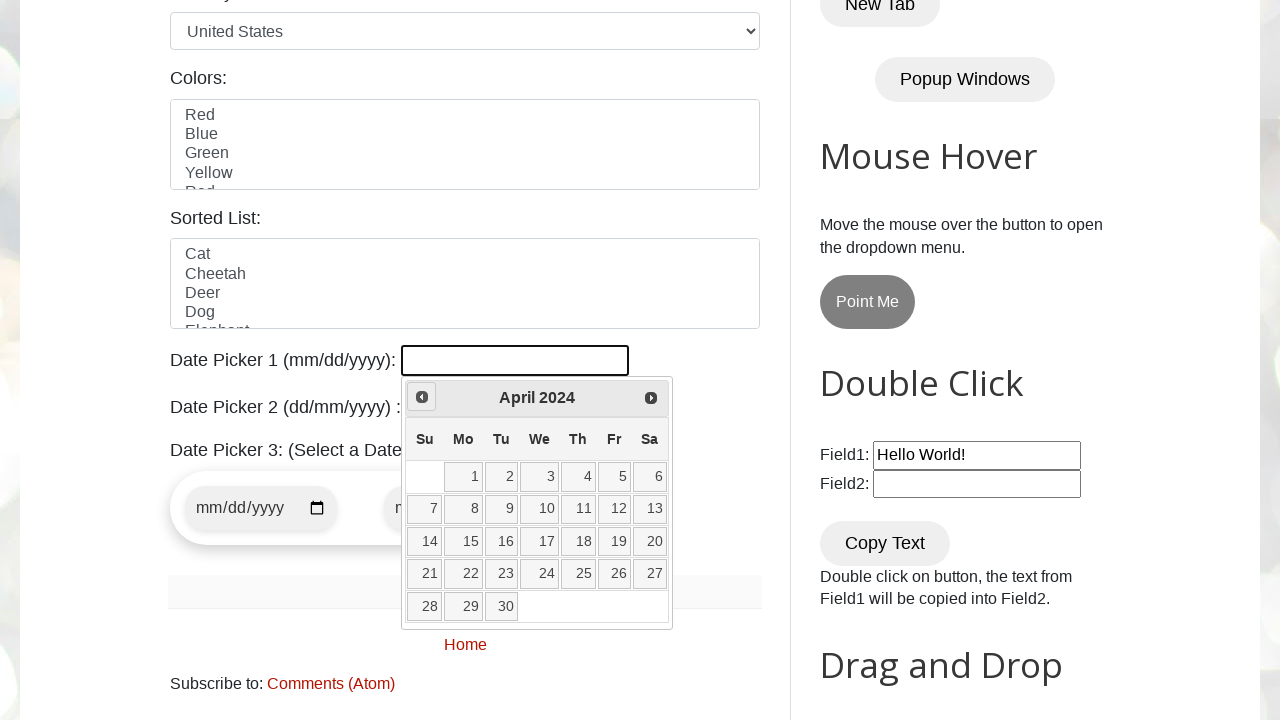

Retrieved current month from date picker
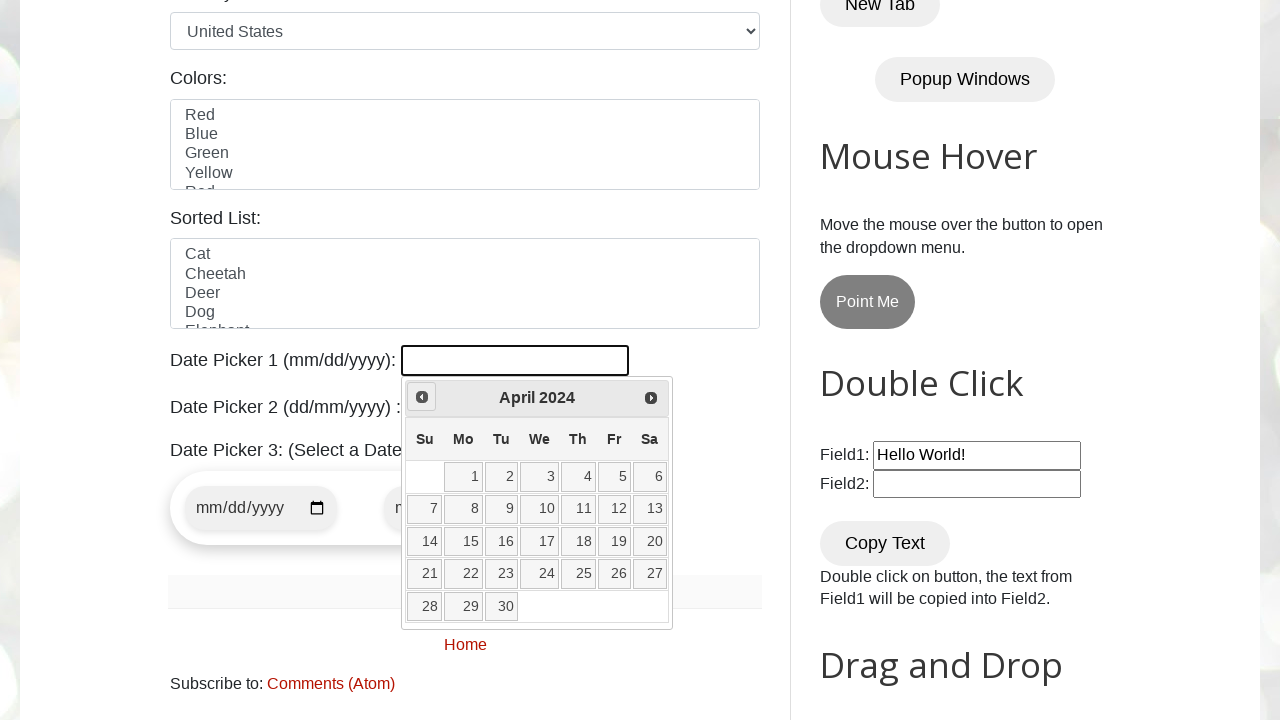

Clicked Previous button to navigate backwards (current: April 2024, target: April 2023) at (422, 397) on [title='Prev']
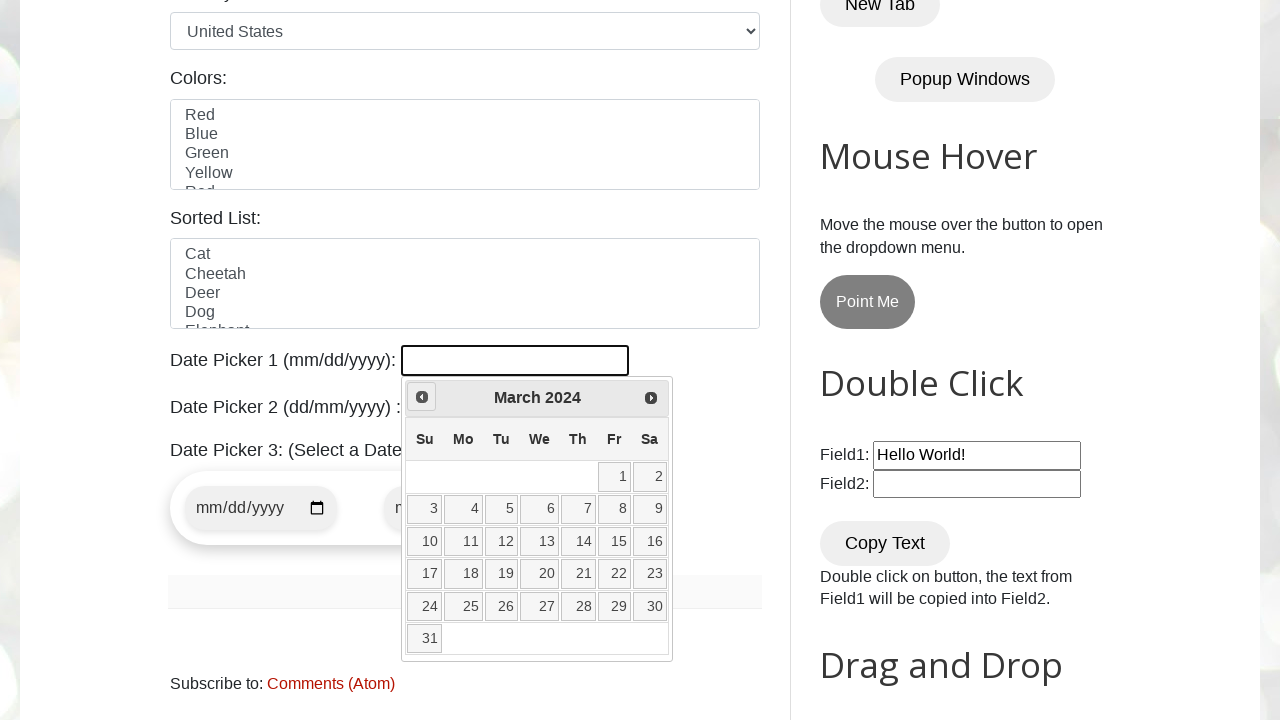

Retrieved current year from date picker
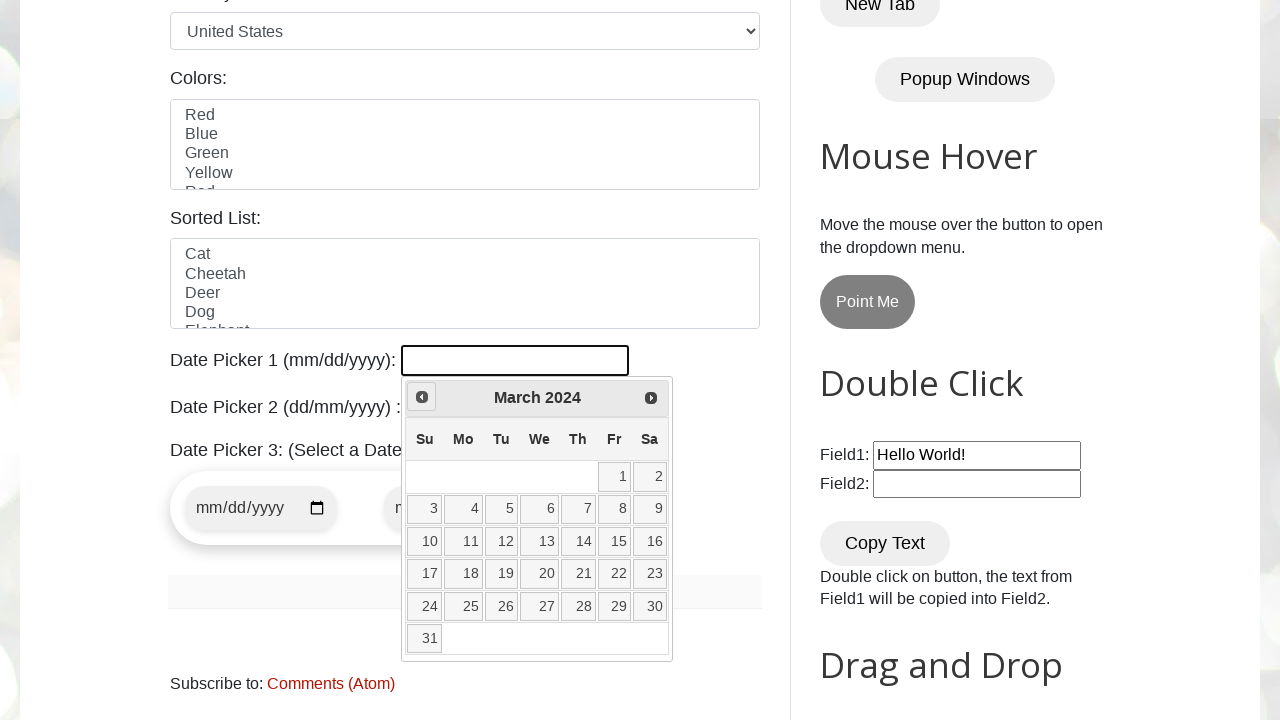

Retrieved current month from date picker
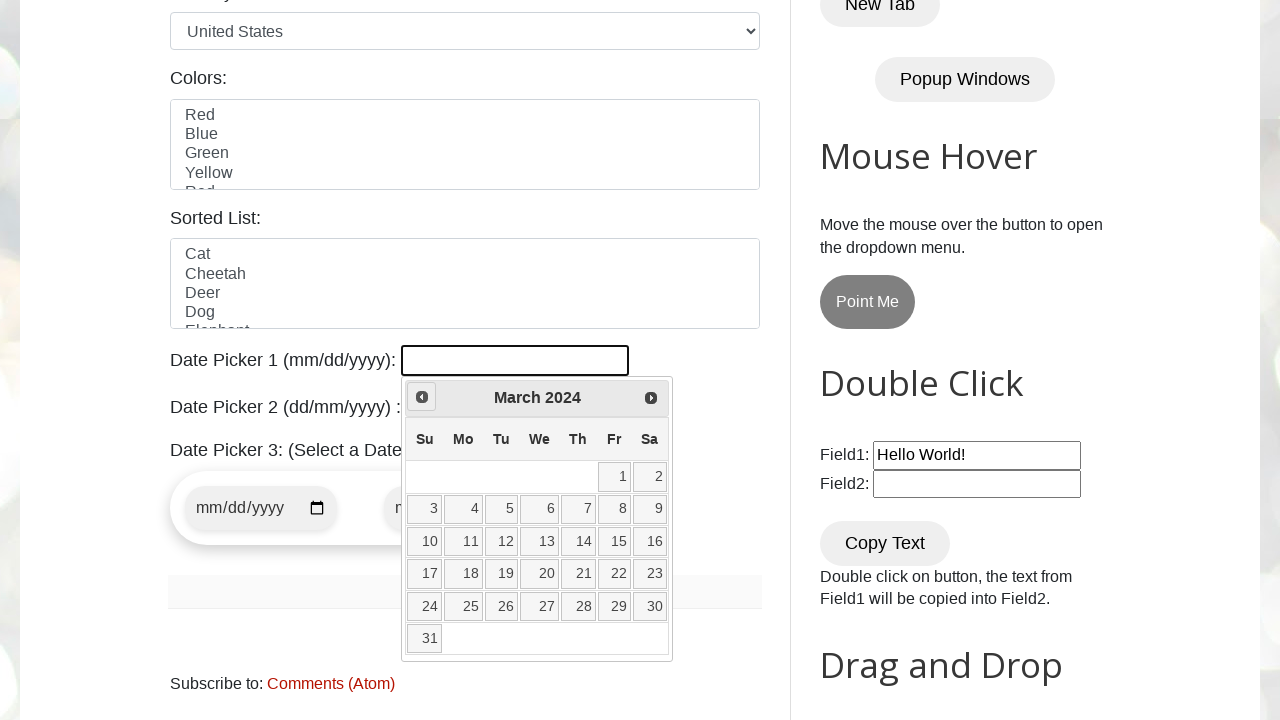

Clicked Previous button to navigate backwards (current: March 2024, target: April 2023) at (422, 397) on [title='Prev']
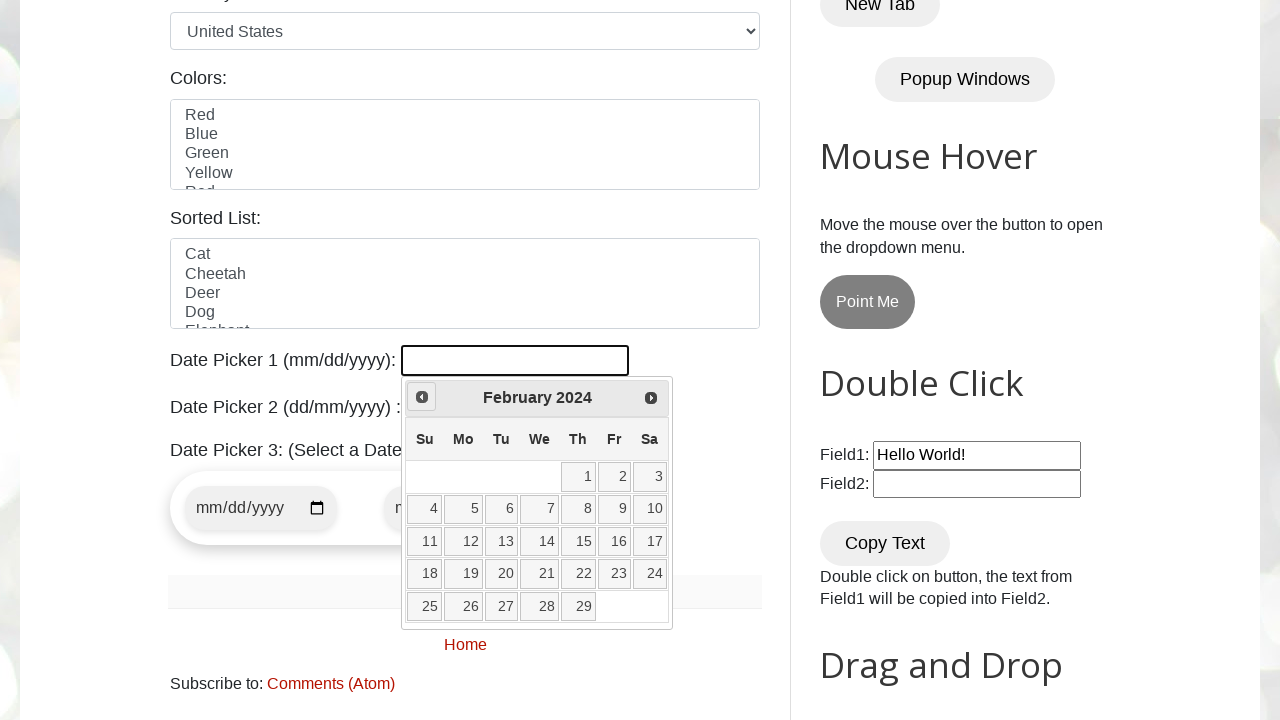

Retrieved current year from date picker
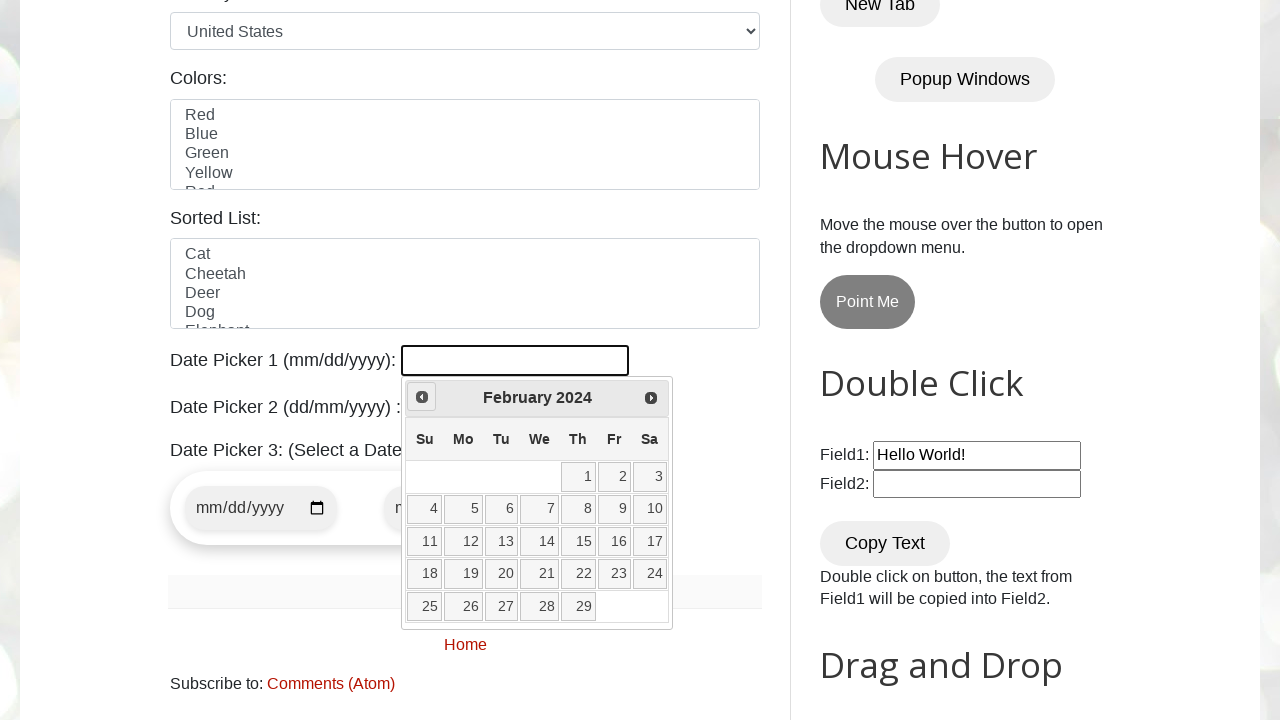

Retrieved current month from date picker
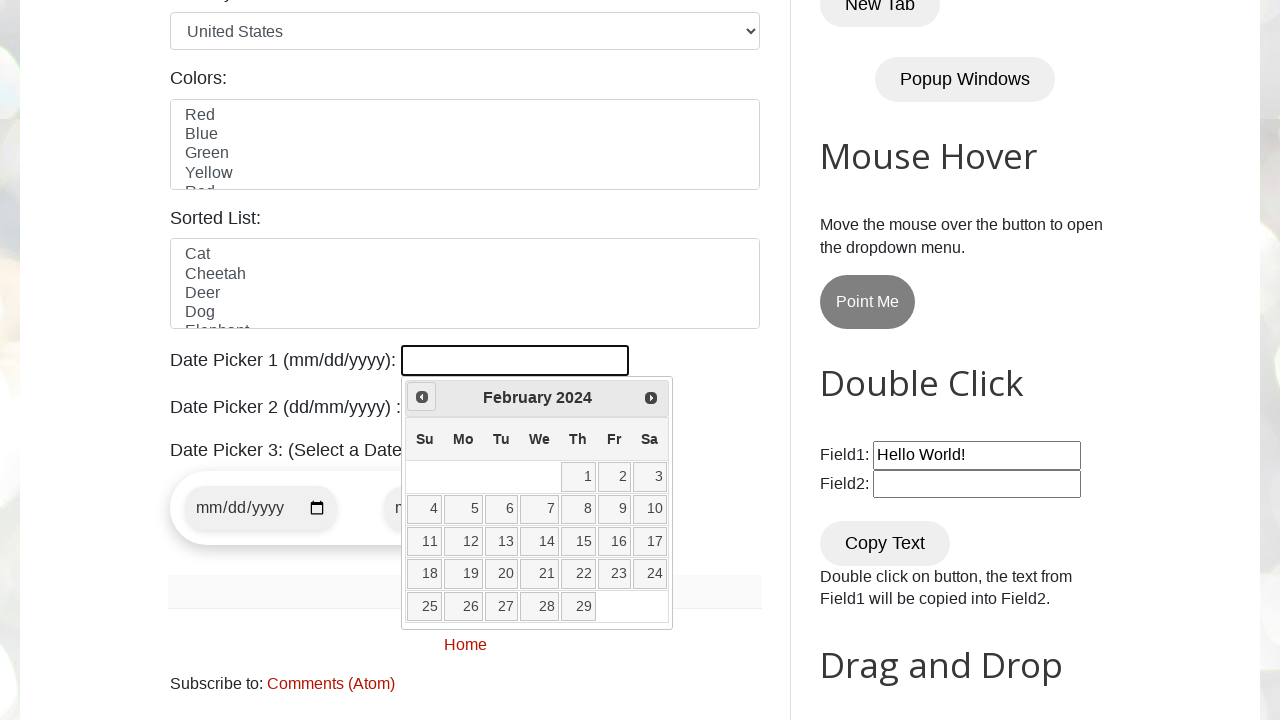

Clicked Previous button to navigate backwards (current: February 2024, target: April 2023) at (422, 397) on [title='Prev']
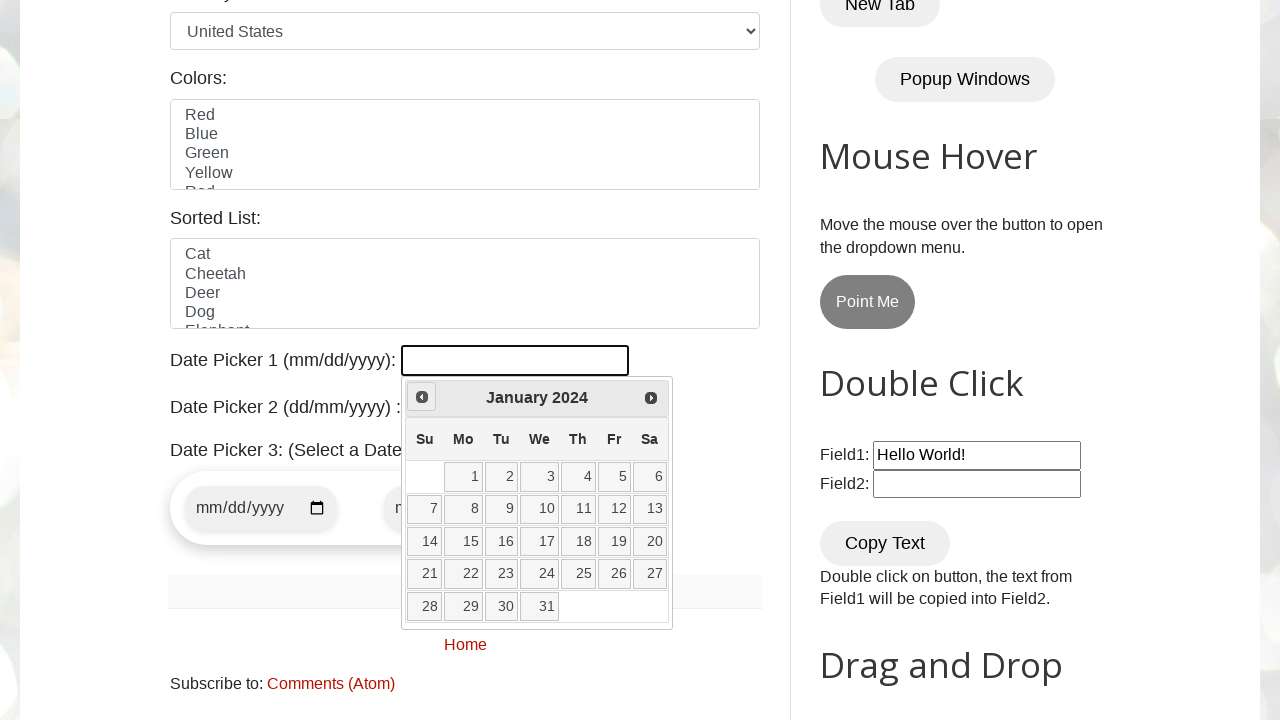

Retrieved current year from date picker
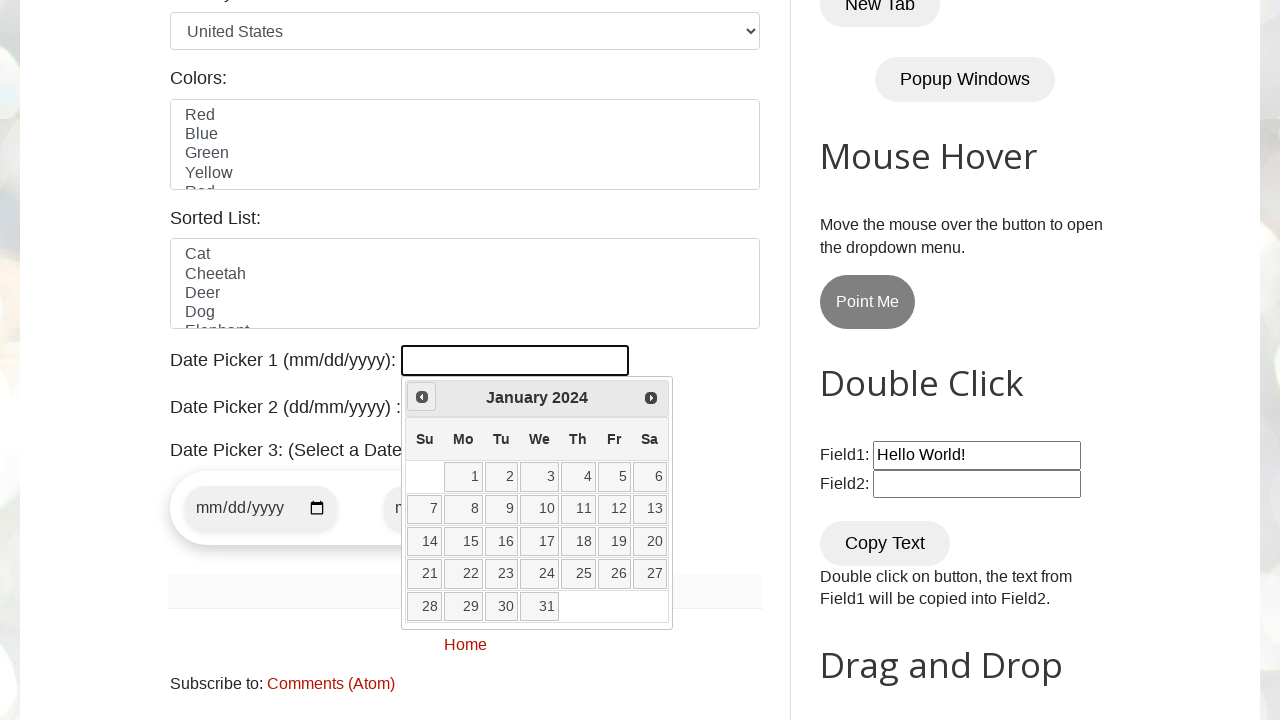

Retrieved current month from date picker
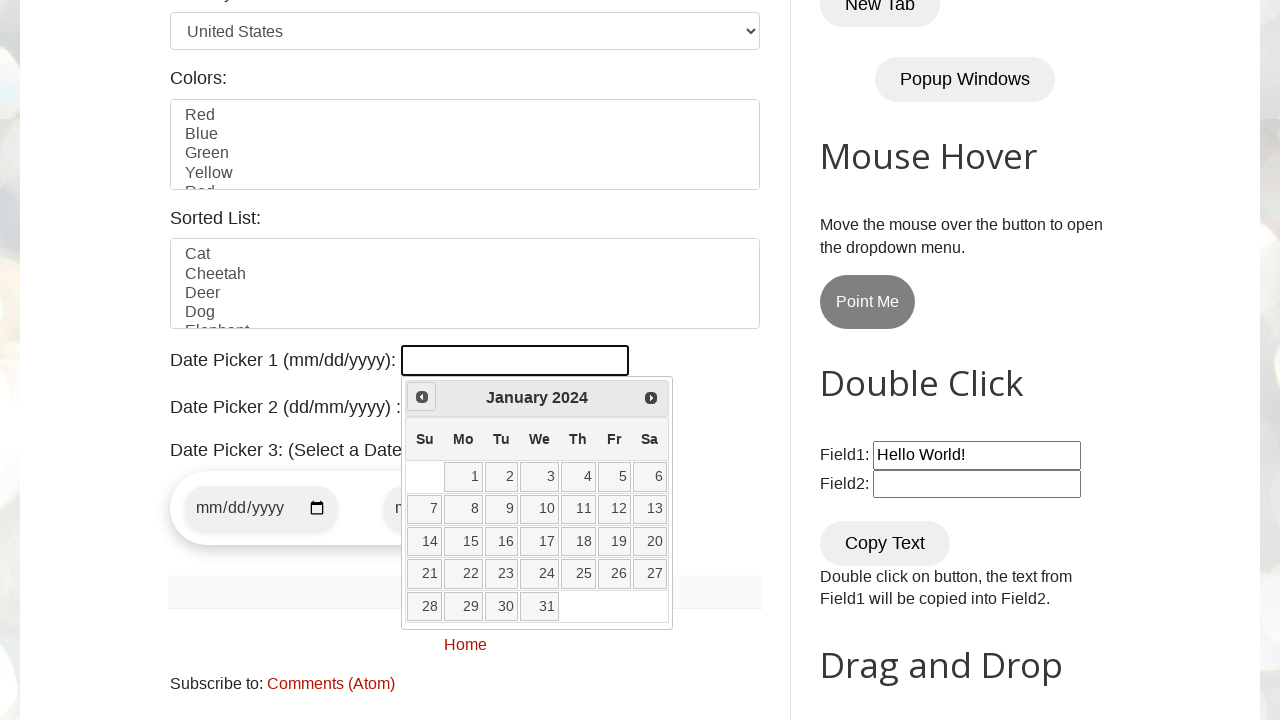

Clicked Previous button to navigate backwards (current: January 2024, target: April 2023) at (422, 397) on [title='Prev']
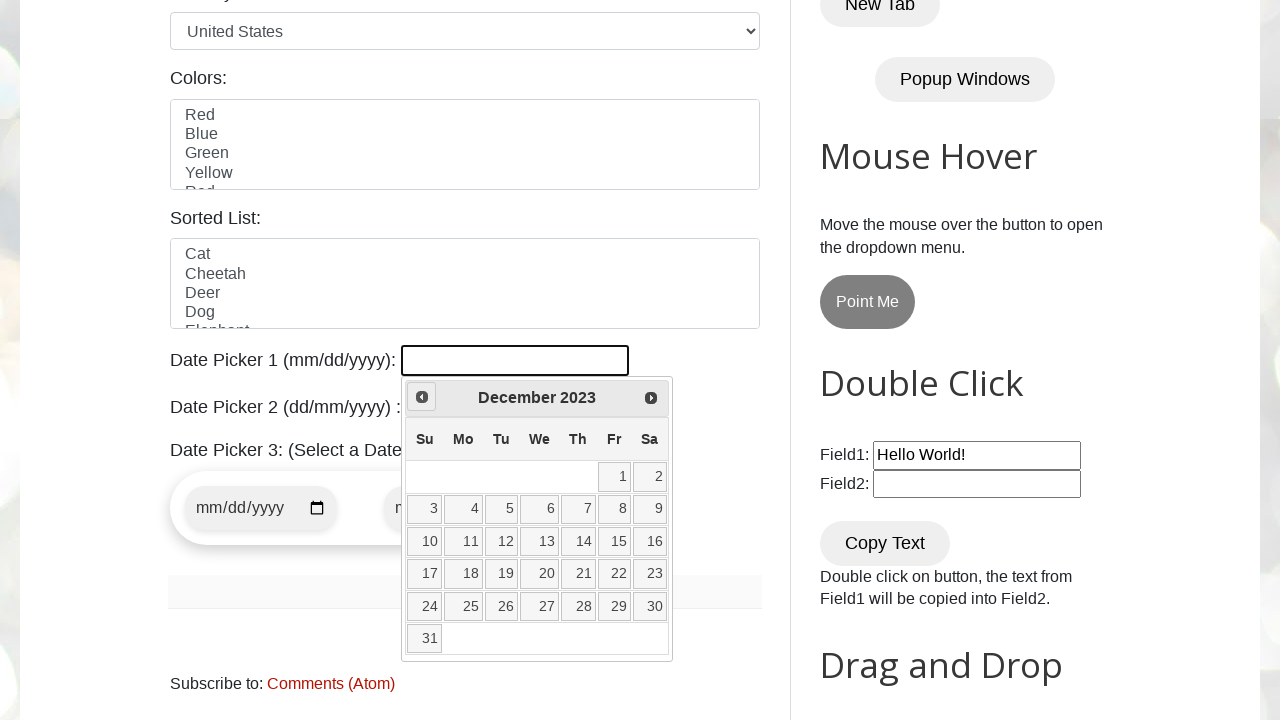

Retrieved current year from date picker
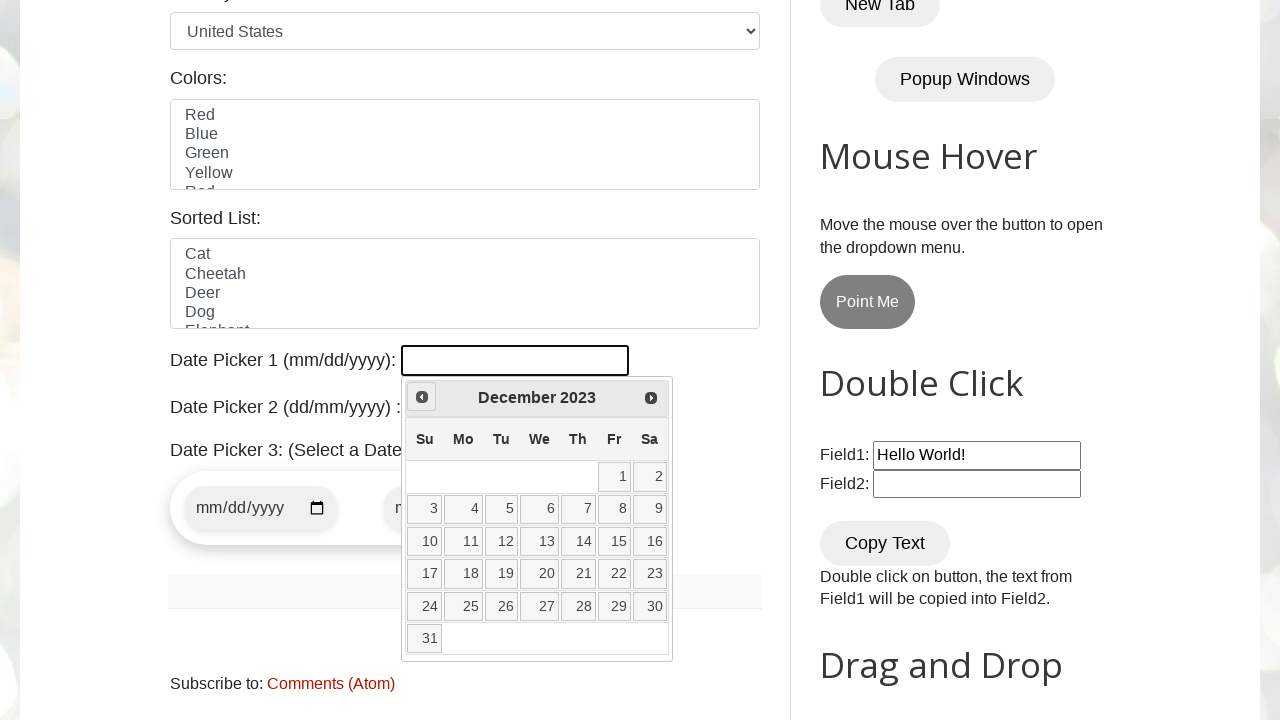

Retrieved current month from date picker
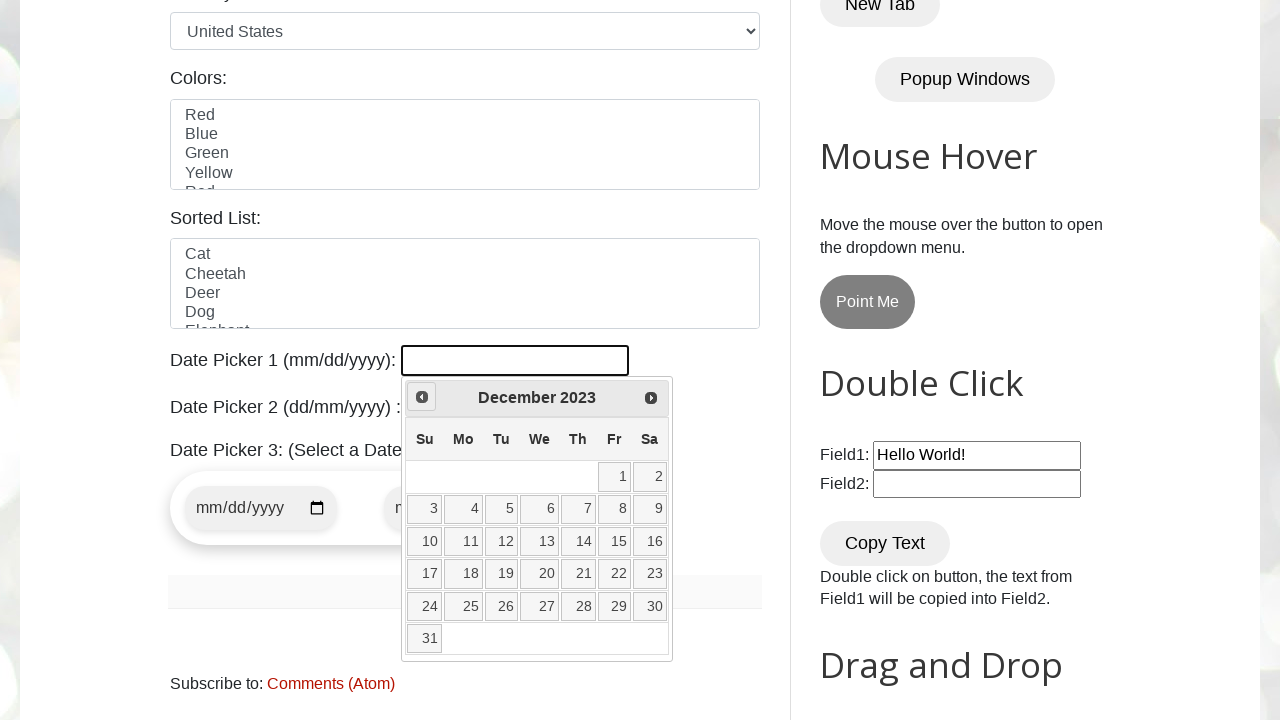

Clicked Previous button to navigate backwards (current: December 2023, target: April 2023) at (422, 397) on [title='Prev']
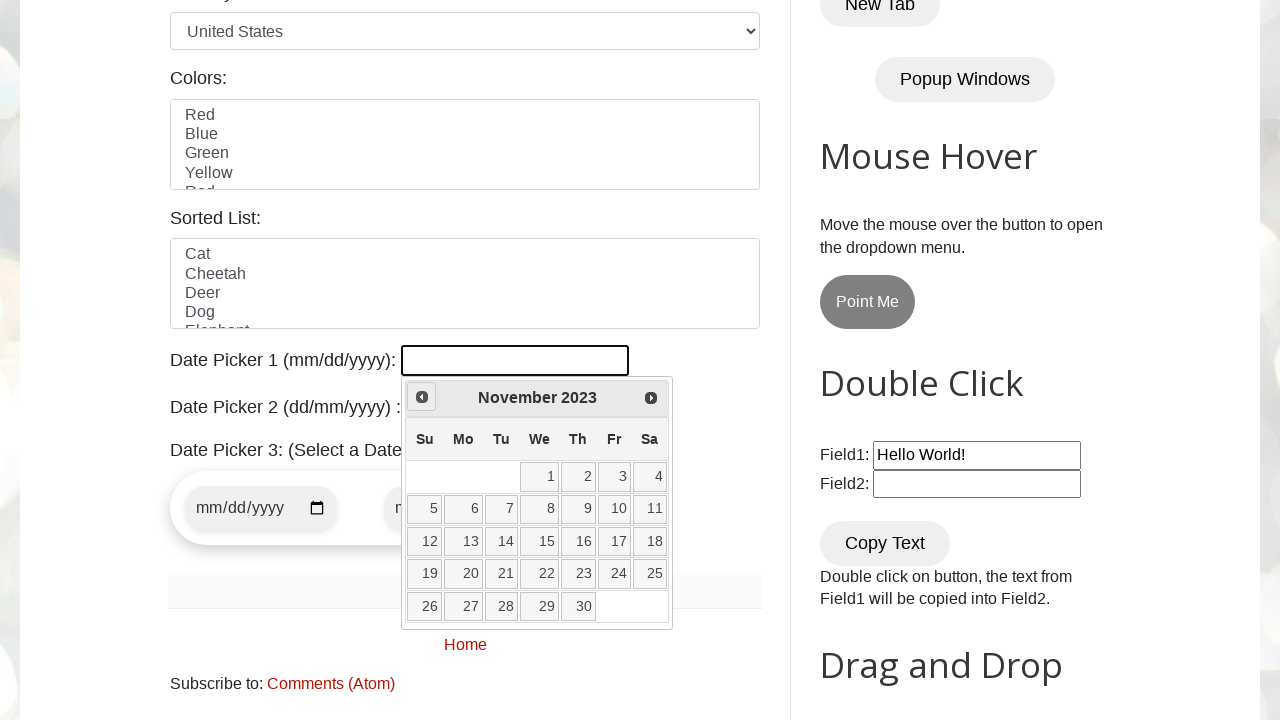

Retrieved current year from date picker
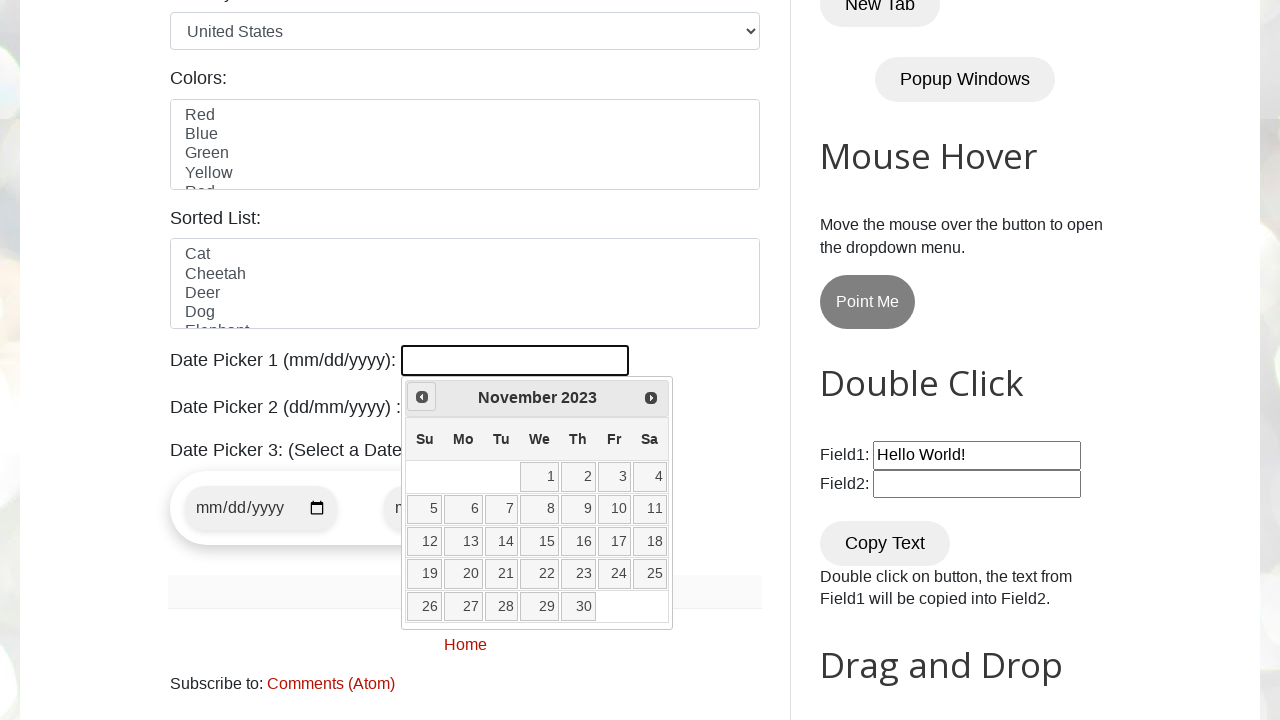

Retrieved current month from date picker
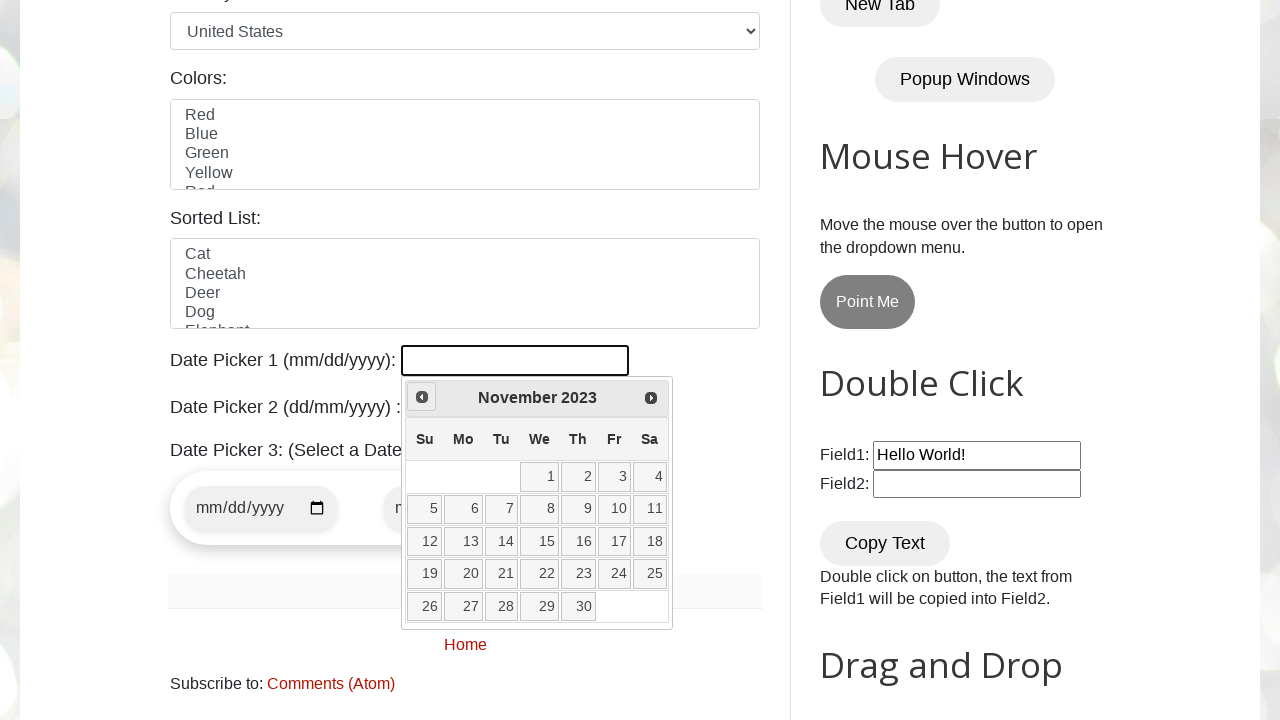

Clicked Previous button to navigate backwards (current: November 2023, target: April 2023) at (422, 397) on [title='Prev']
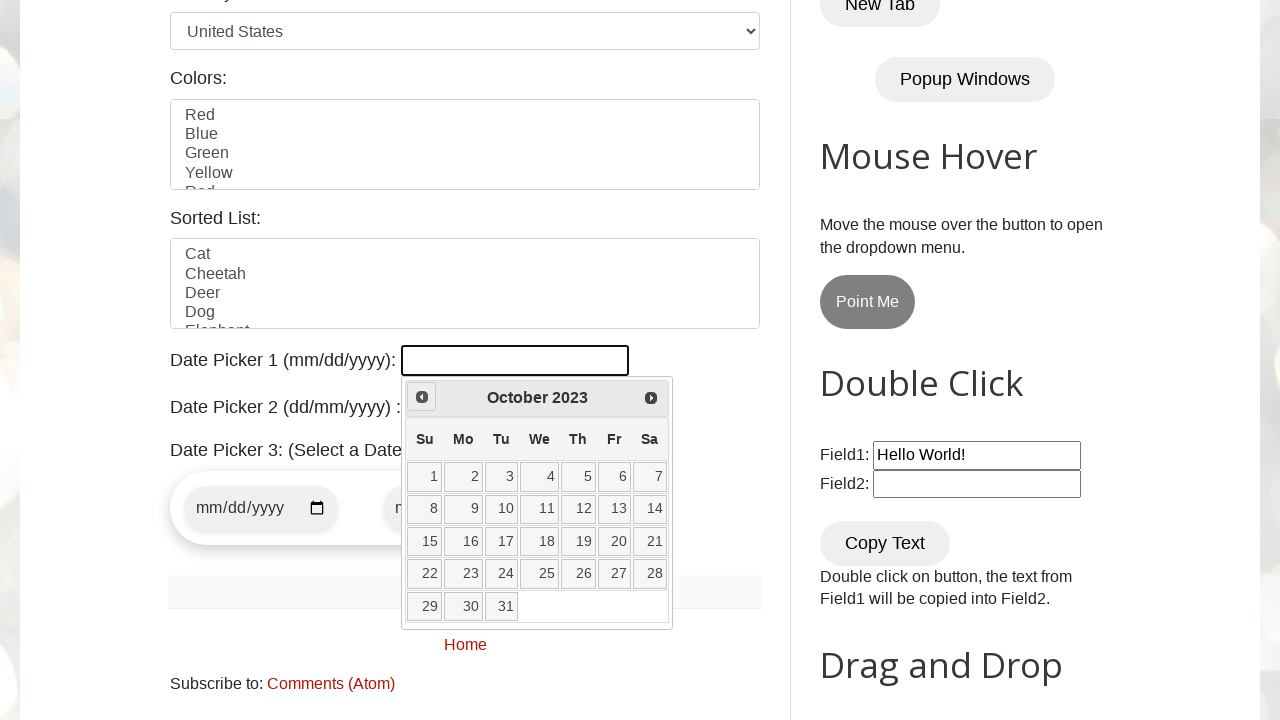

Retrieved current year from date picker
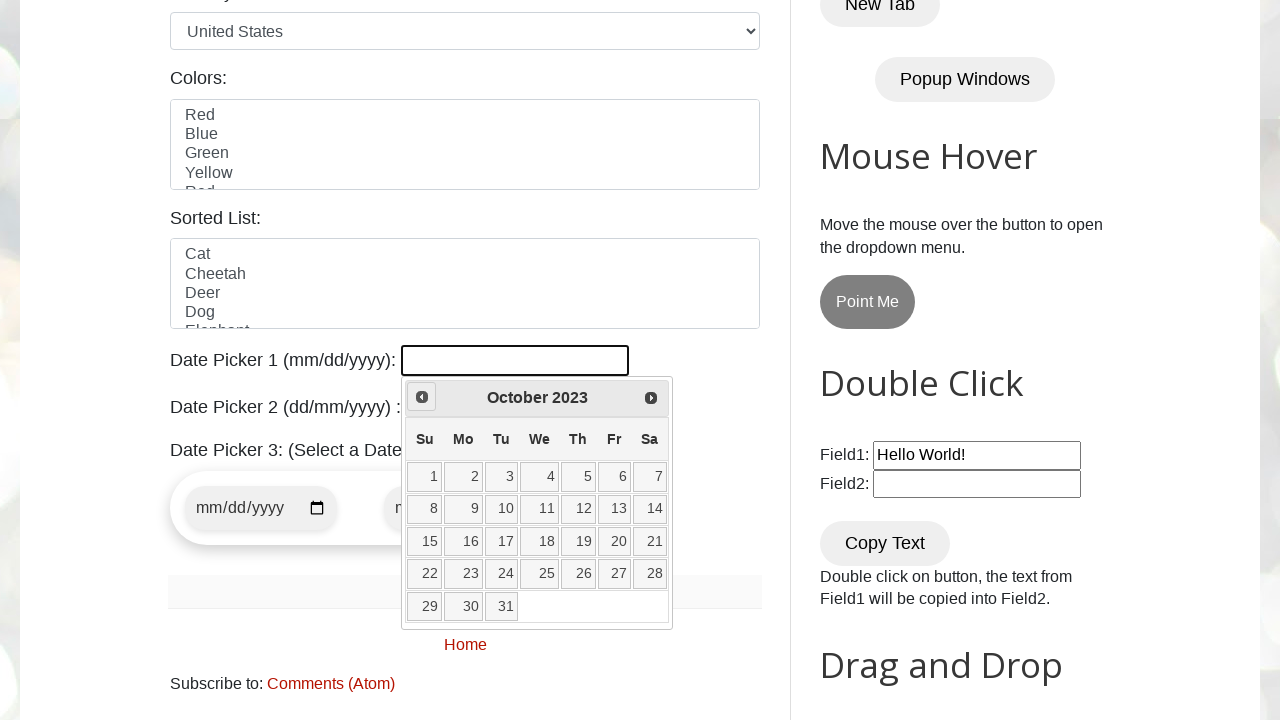

Retrieved current month from date picker
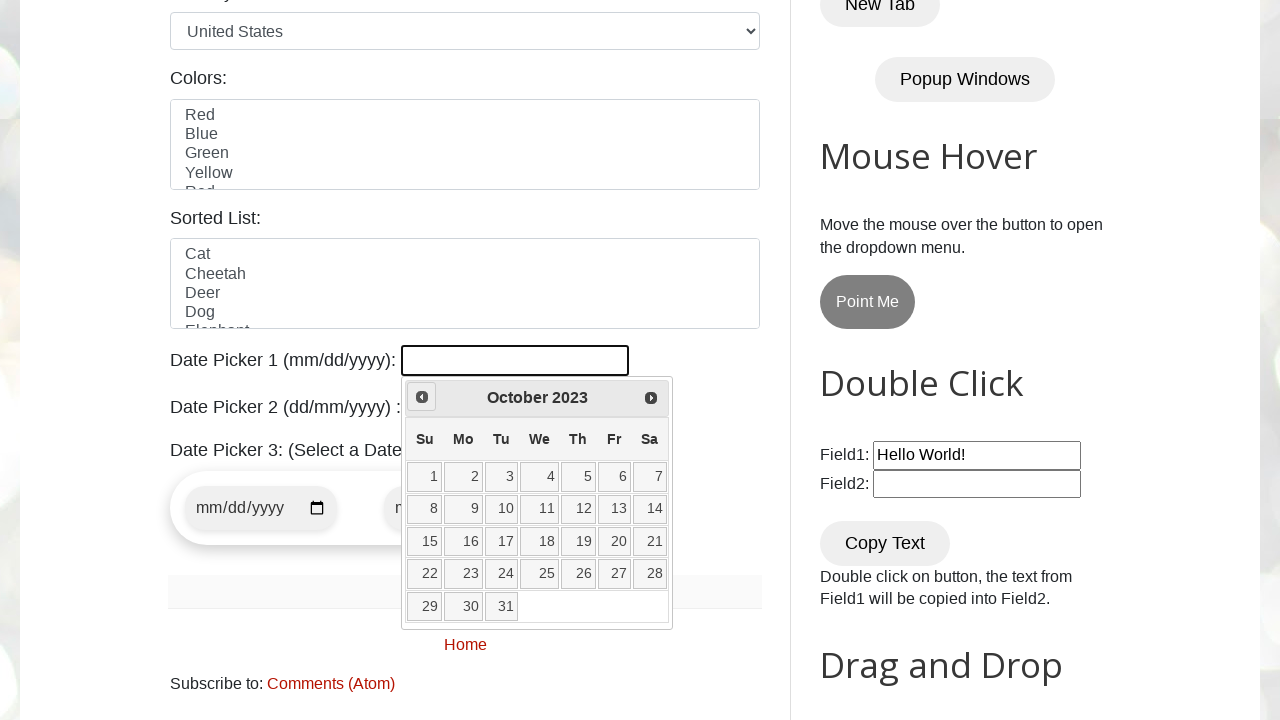

Clicked Previous button to navigate backwards (current: October 2023, target: April 2023) at (422, 397) on [title='Prev']
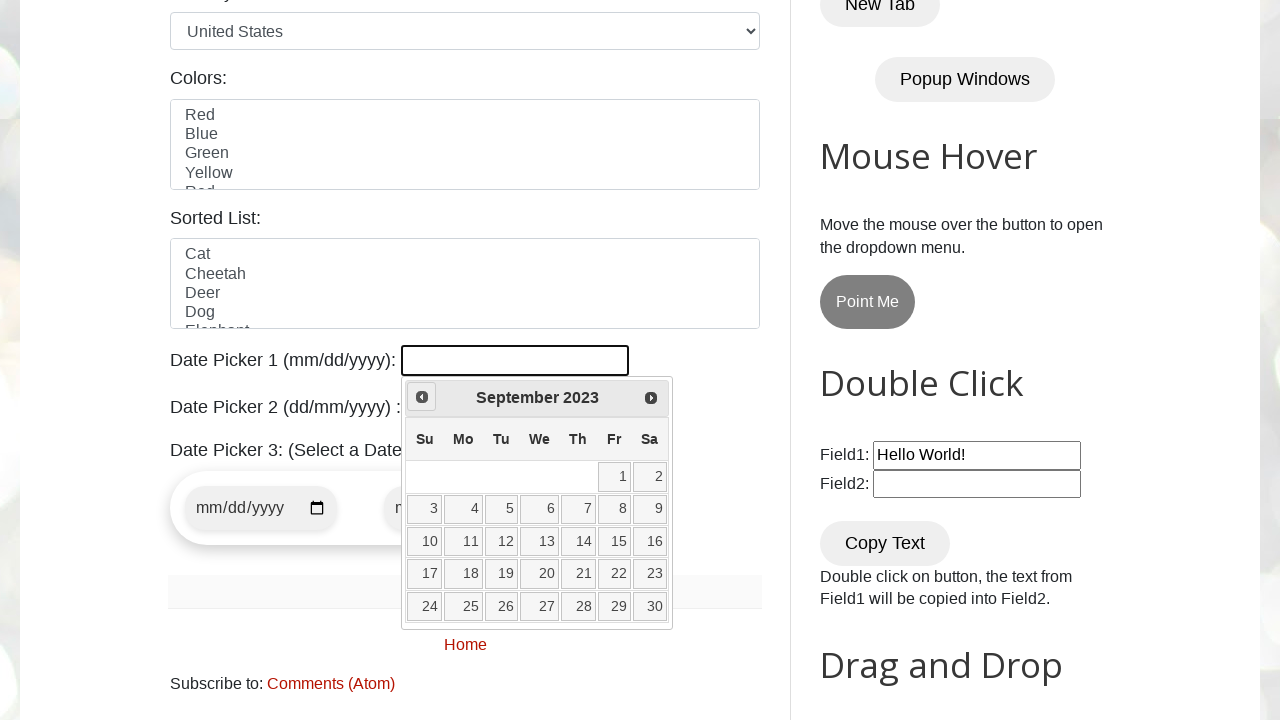

Retrieved current year from date picker
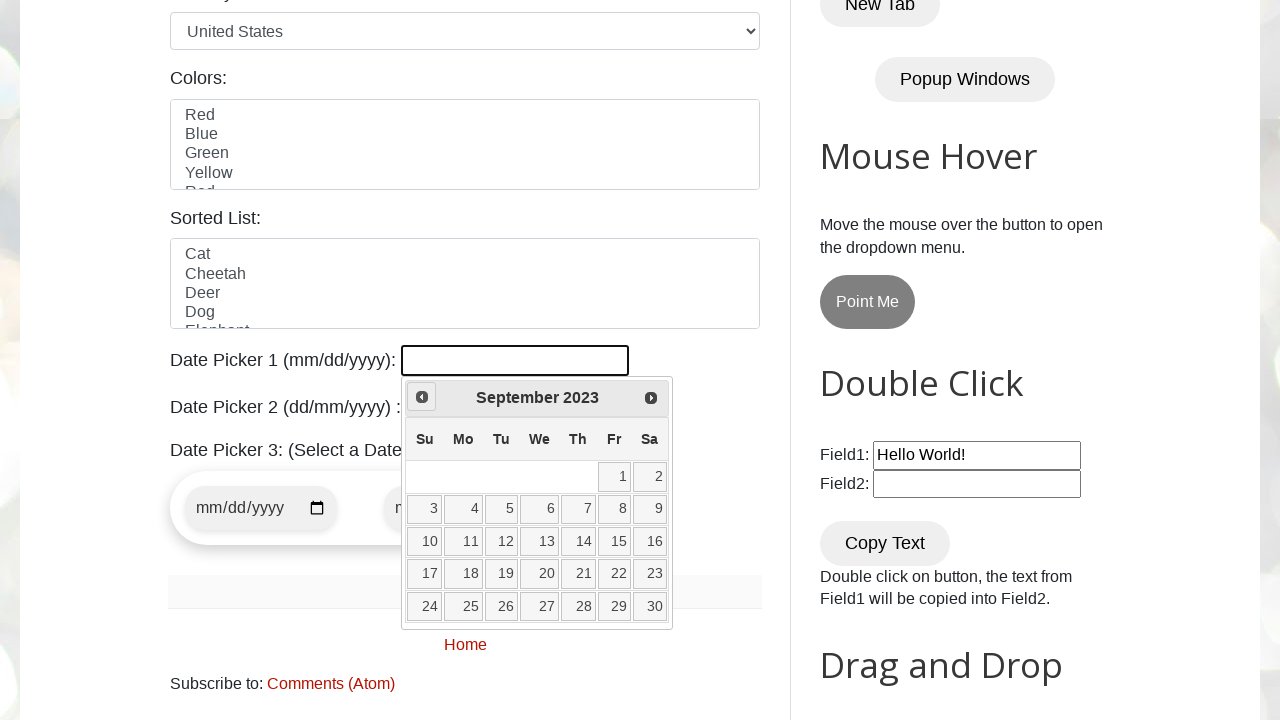

Retrieved current month from date picker
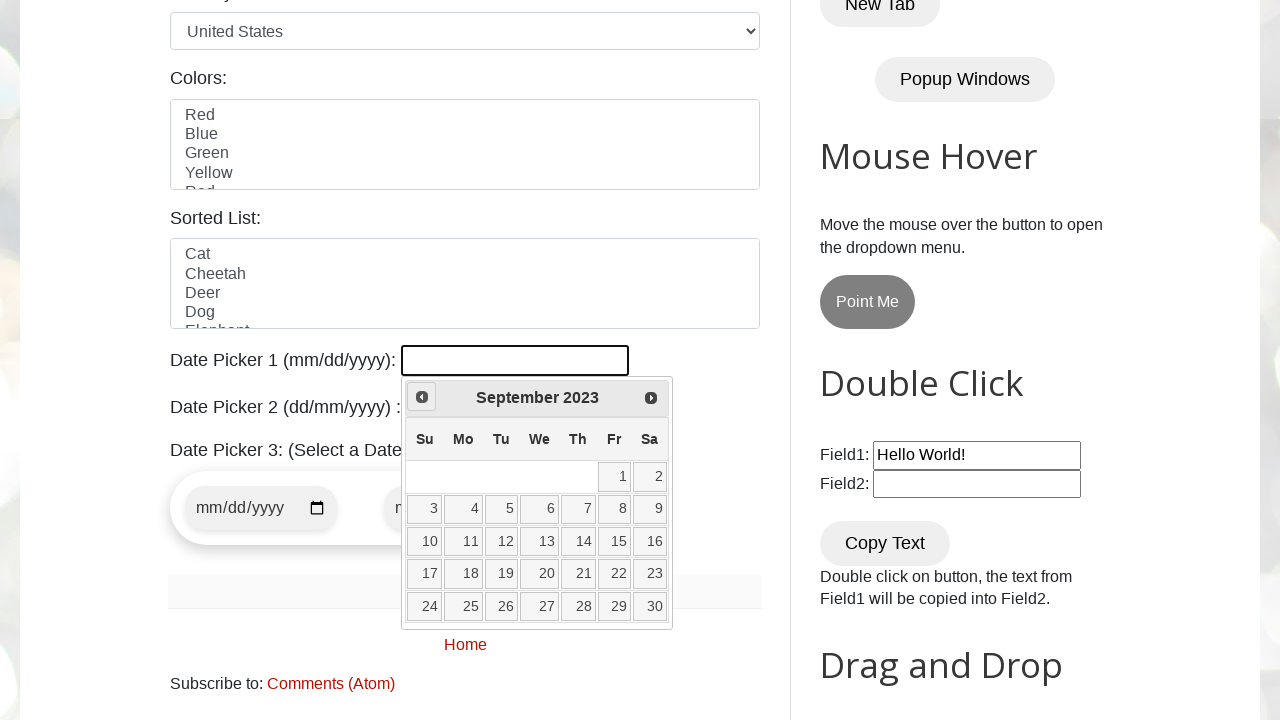

Clicked Previous button to navigate backwards (current: September 2023, target: April 2023) at (422, 397) on [title='Prev']
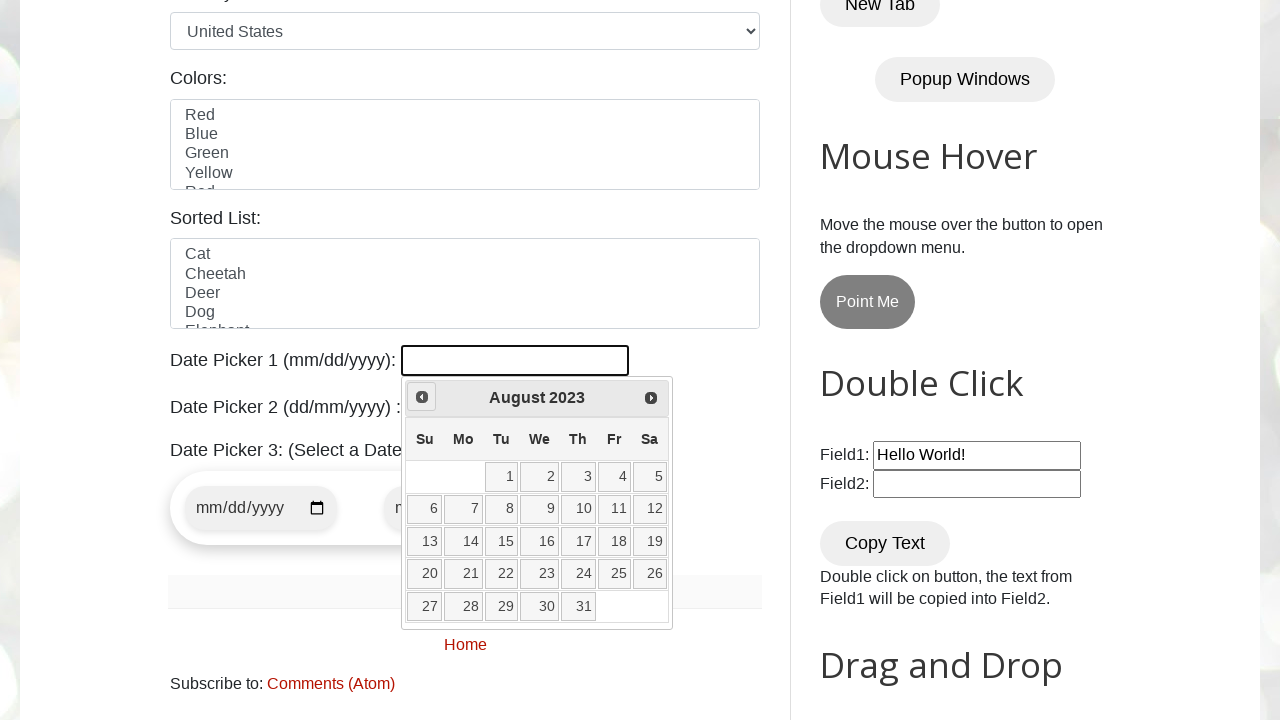

Retrieved current year from date picker
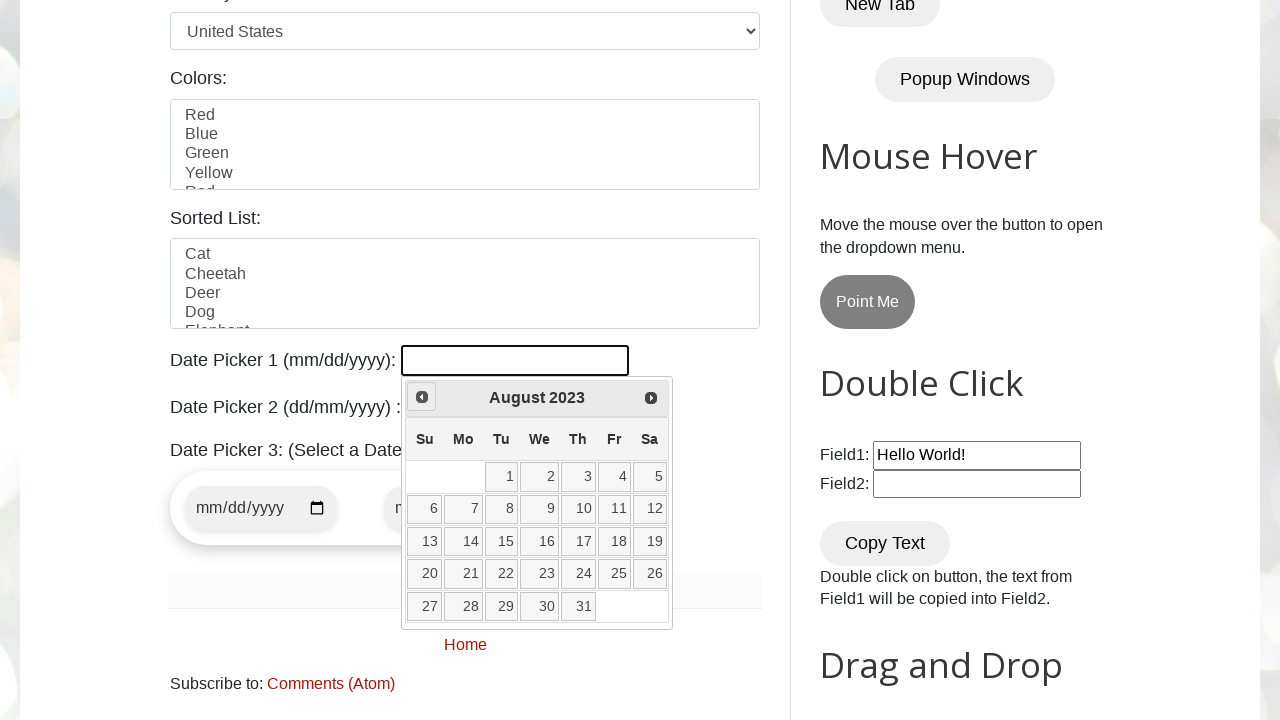

Retrieved current month from date picker
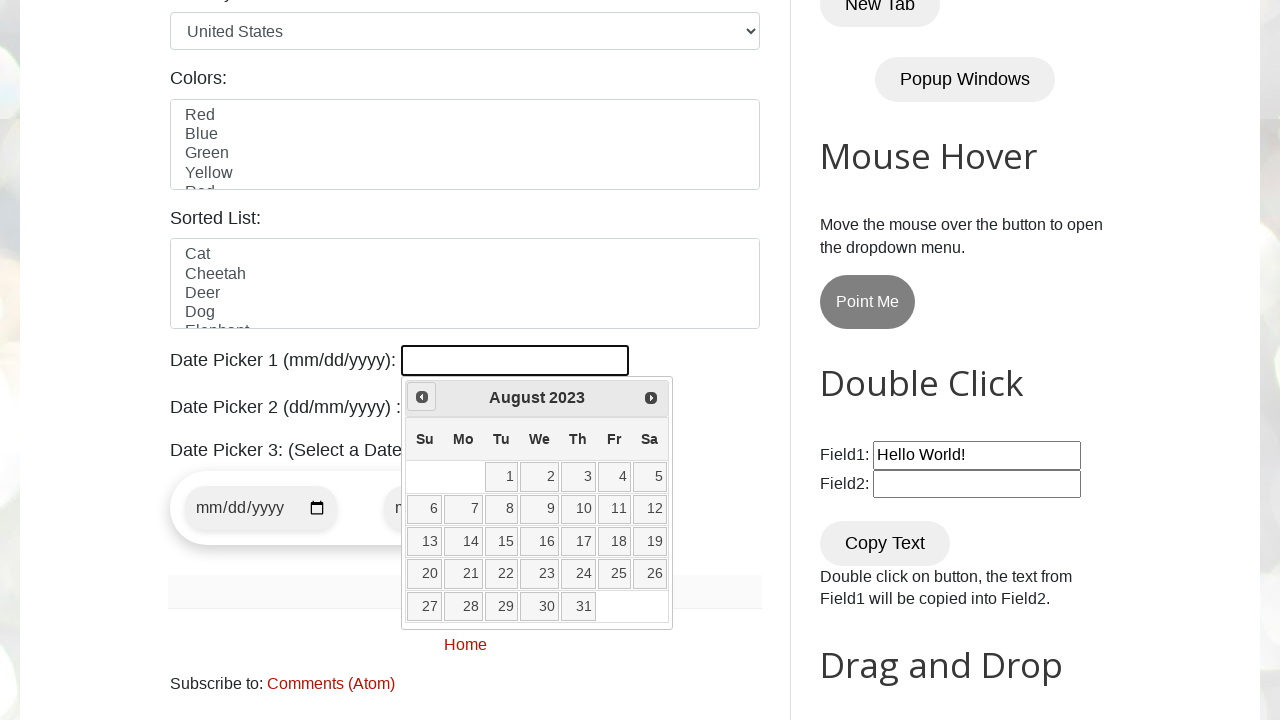

Clicked Previous button to navigate backwards (current: August 2023, target: April 2023) at (422, 397) on [title='Prev']
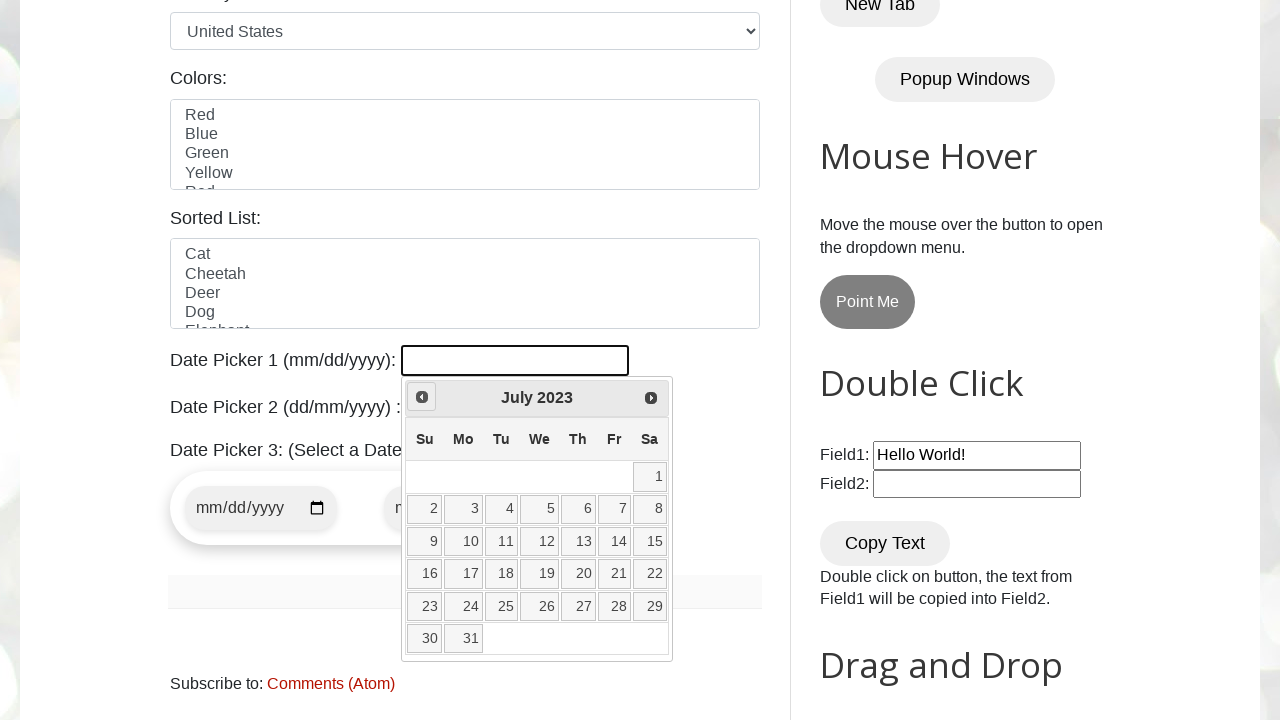

Retrieved current year from date picker
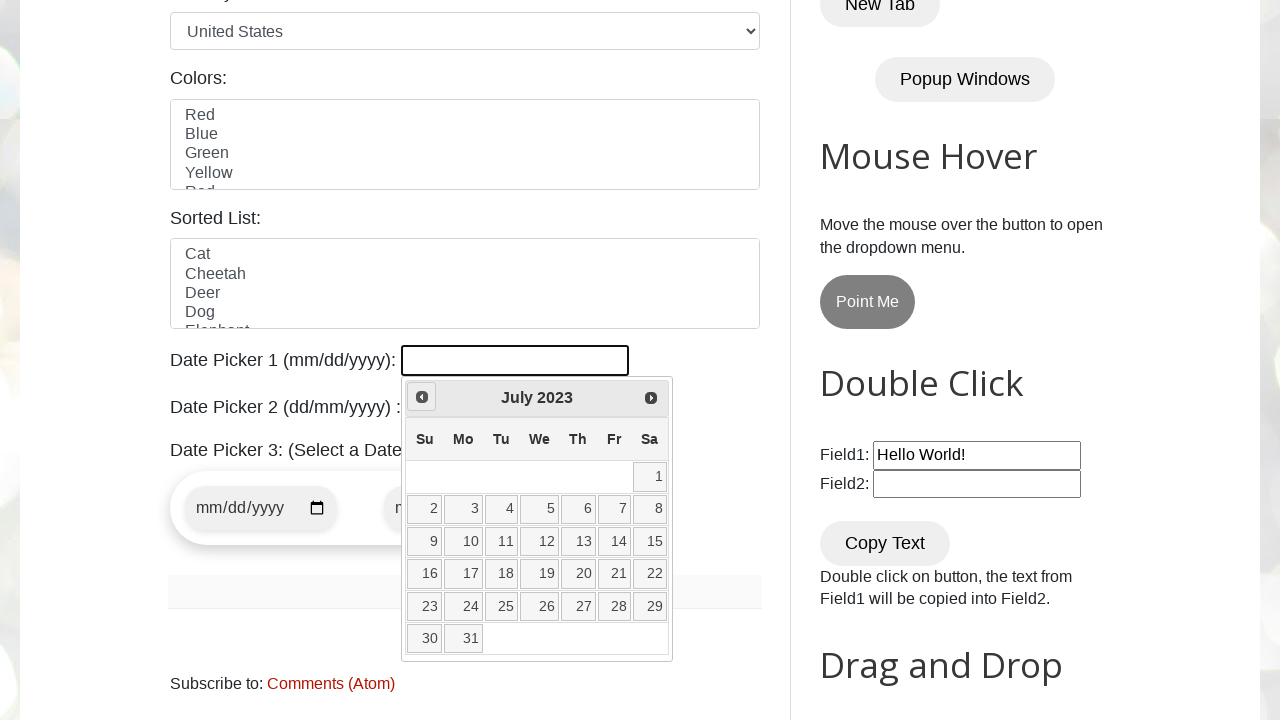

Retrieved current month from date picker
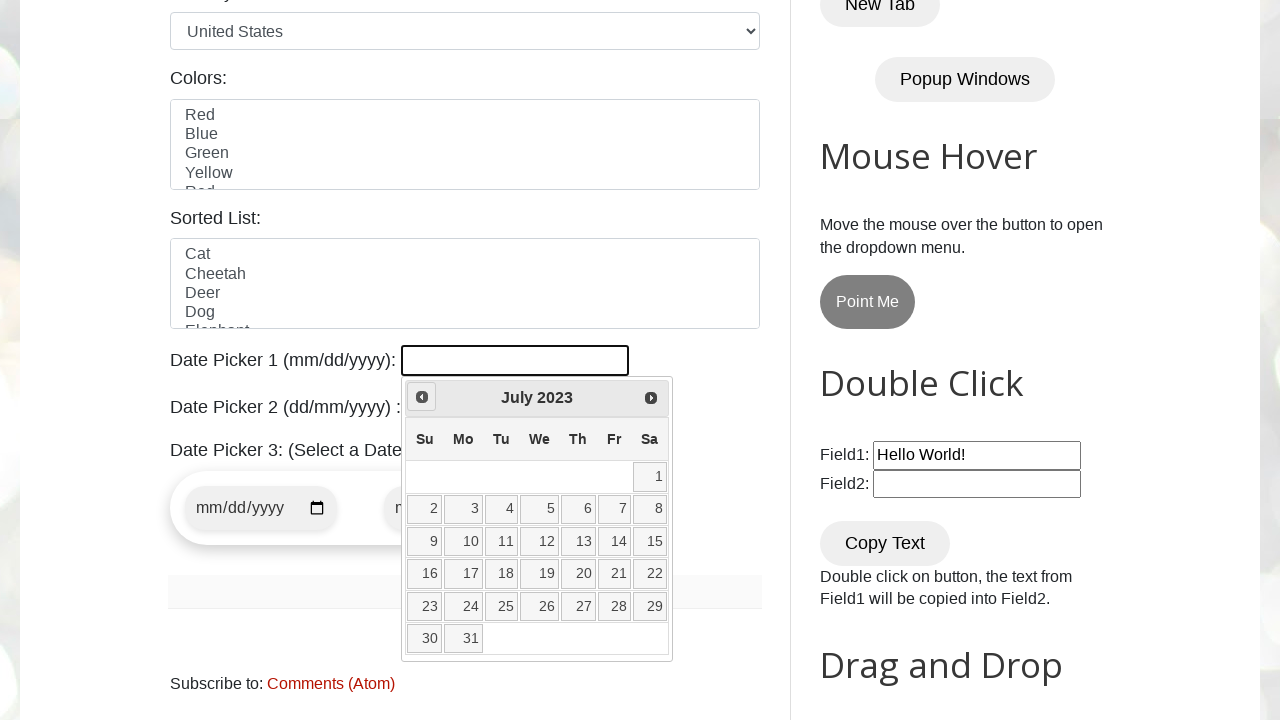

Clicked Previous button to navigate backwards (current: July 2023, target: April 2023) at (422, 397) on [title='Prev']
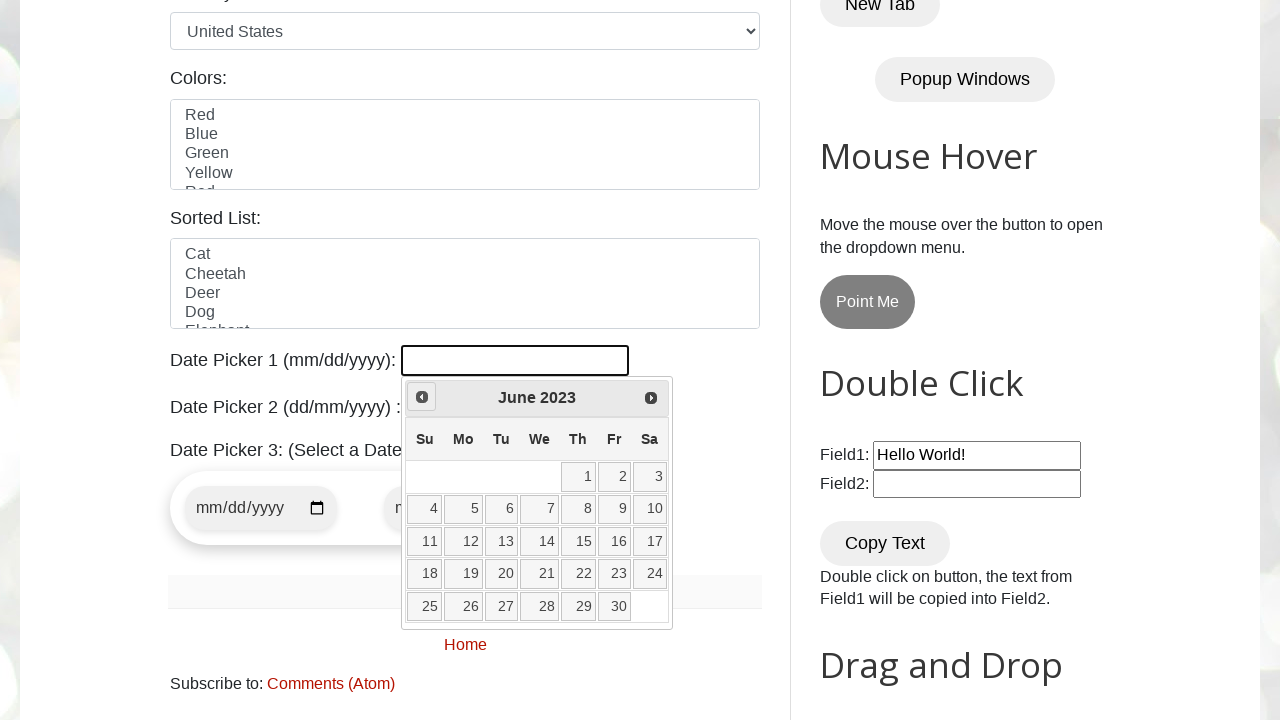

Retrieved current year from date picker
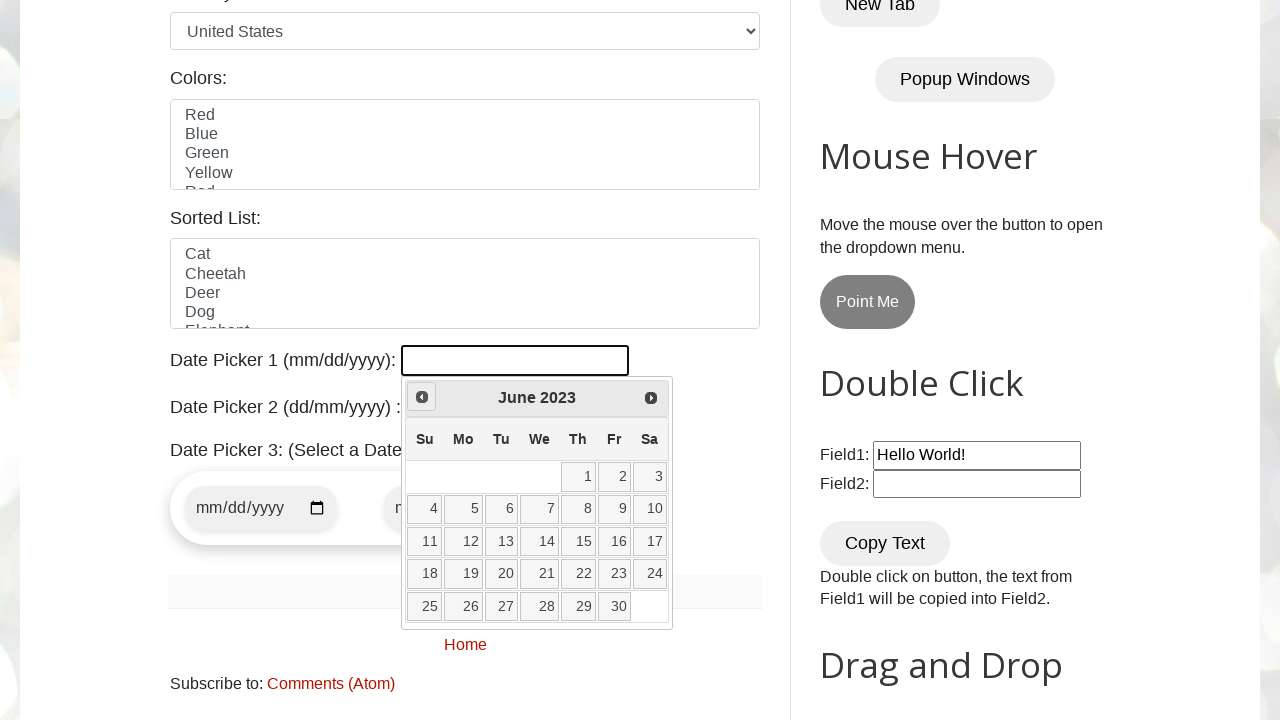

Retrieved current month from date picker
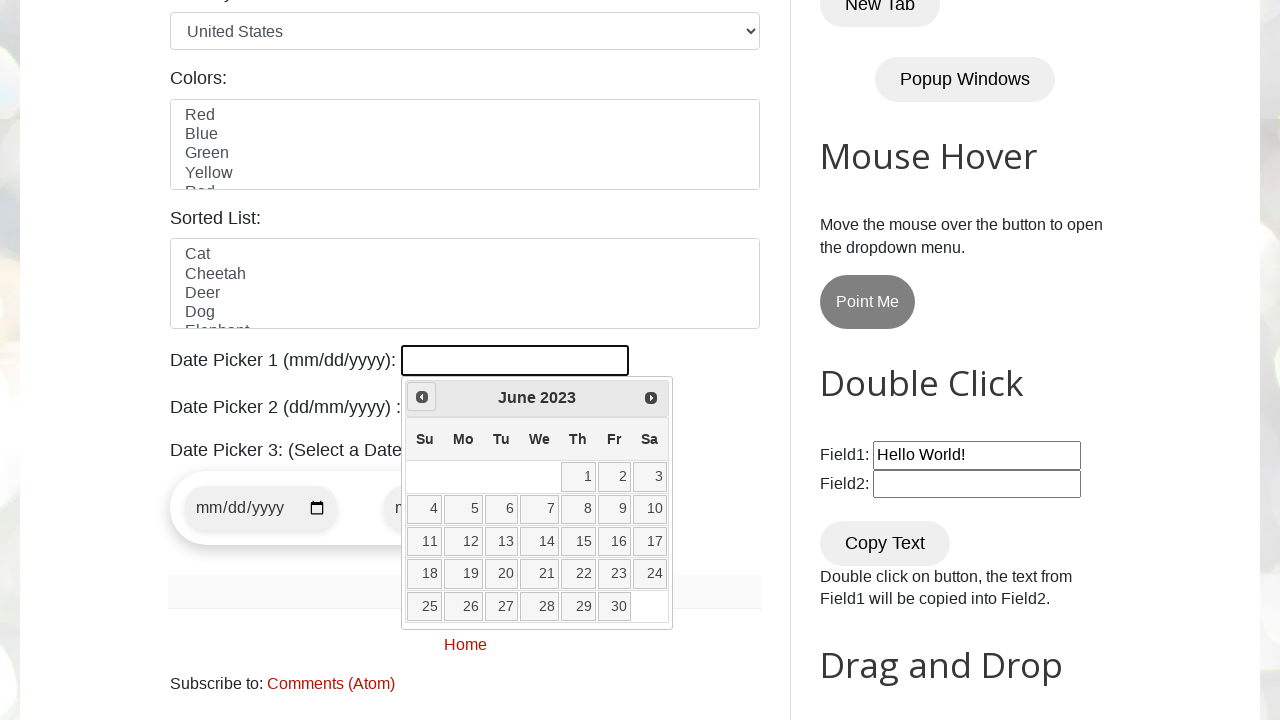

Clicked Previous button to navigate backwards (current: June 2023, target: April 2023) at (422, 397) on [title='Prev']
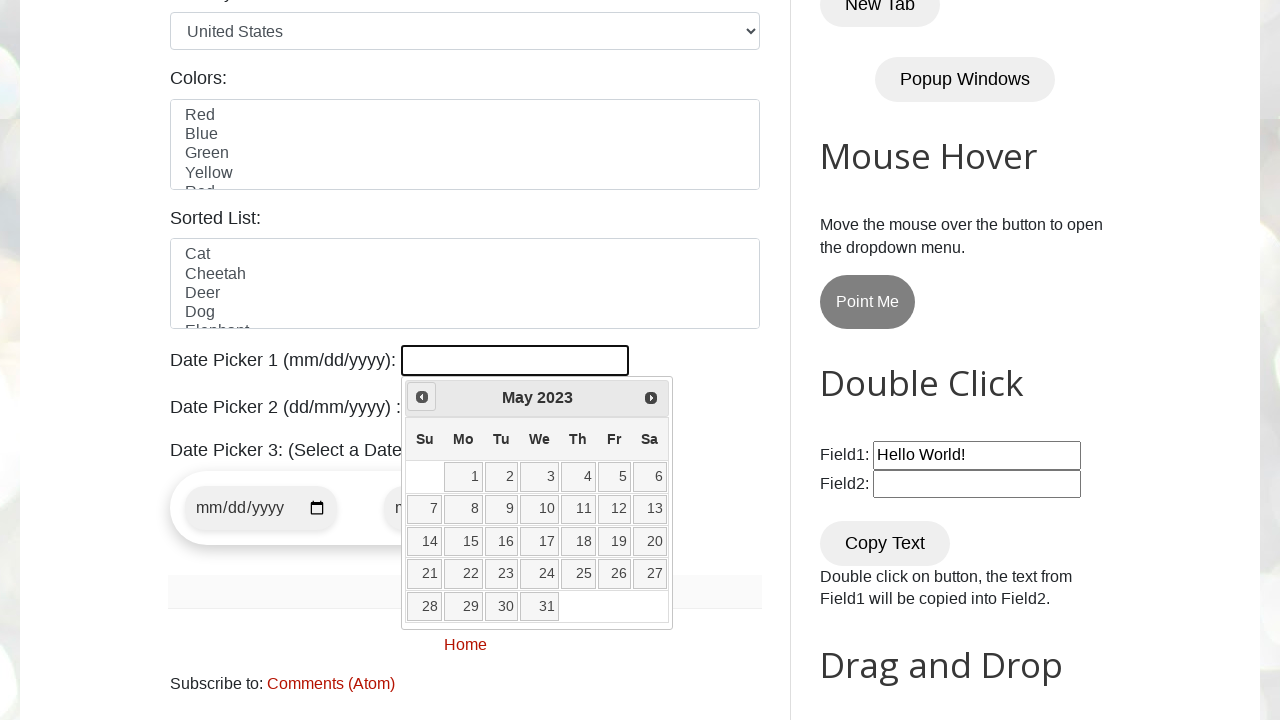

Retrieved current year from date picker
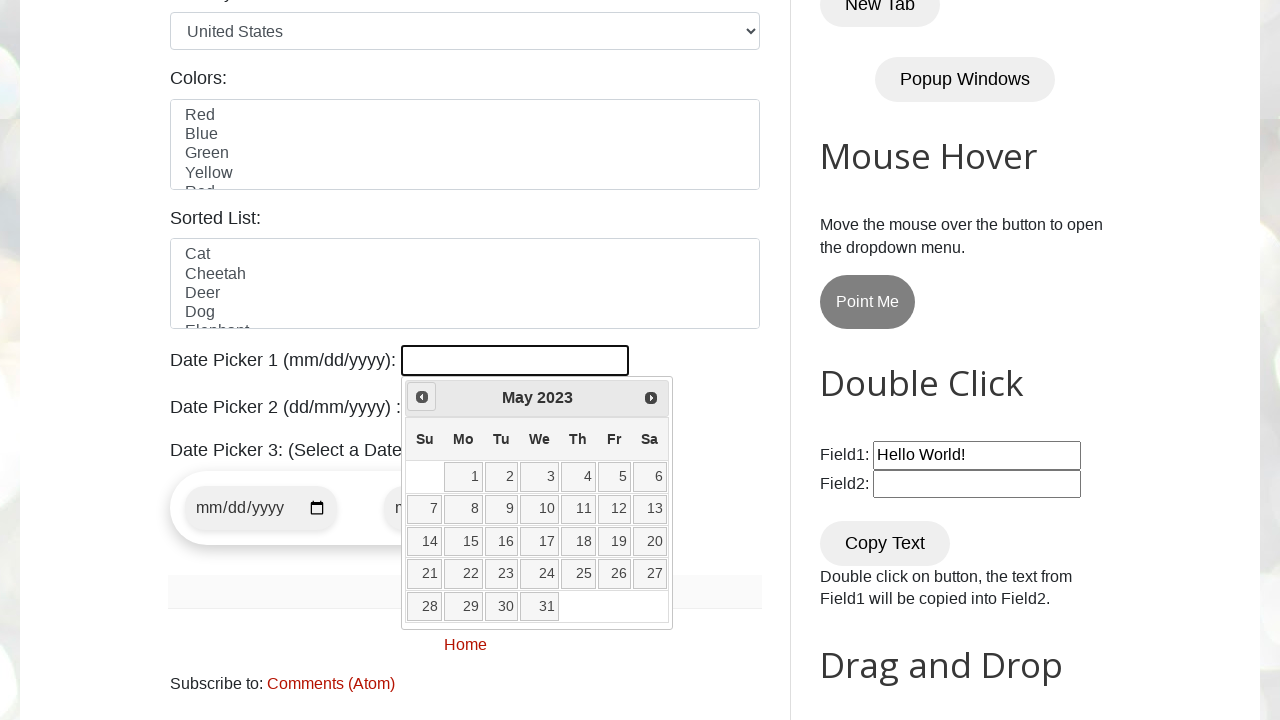

Retrieved current month from date picker
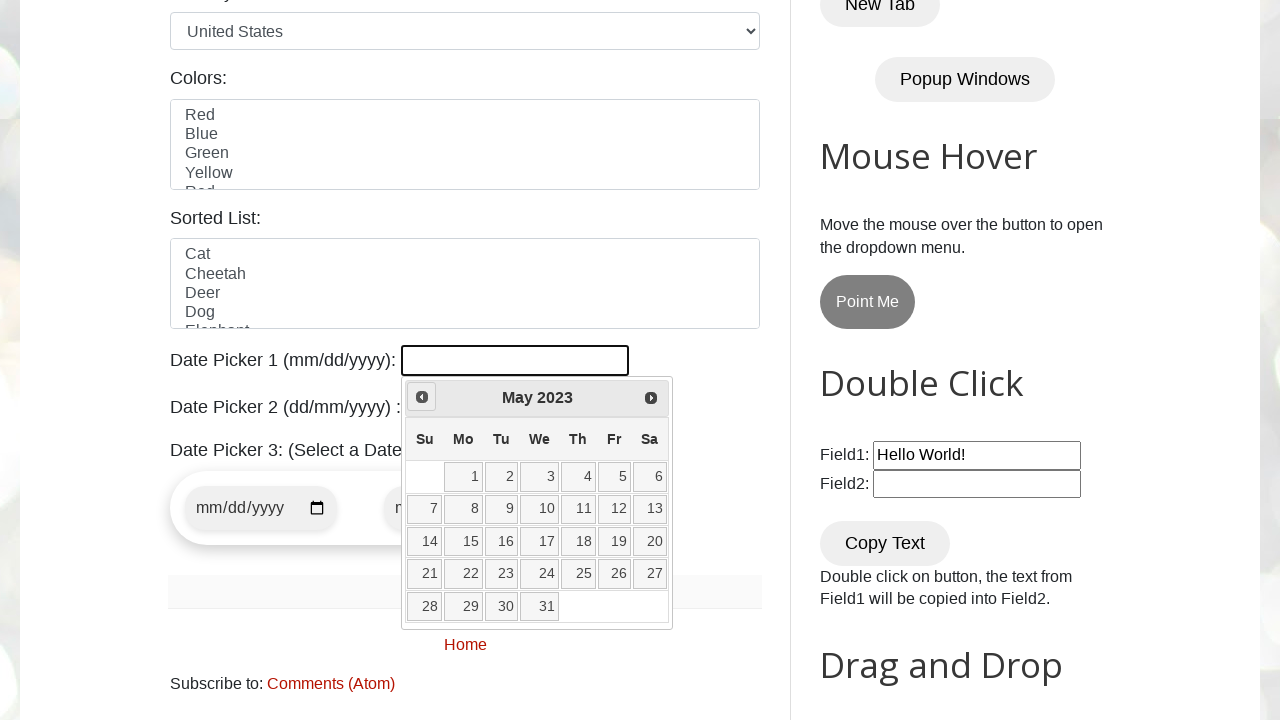

Clicked Previous button to navigate backwards (current: May 2023, target: April 2023) at (422, 397) on [title='Prev']
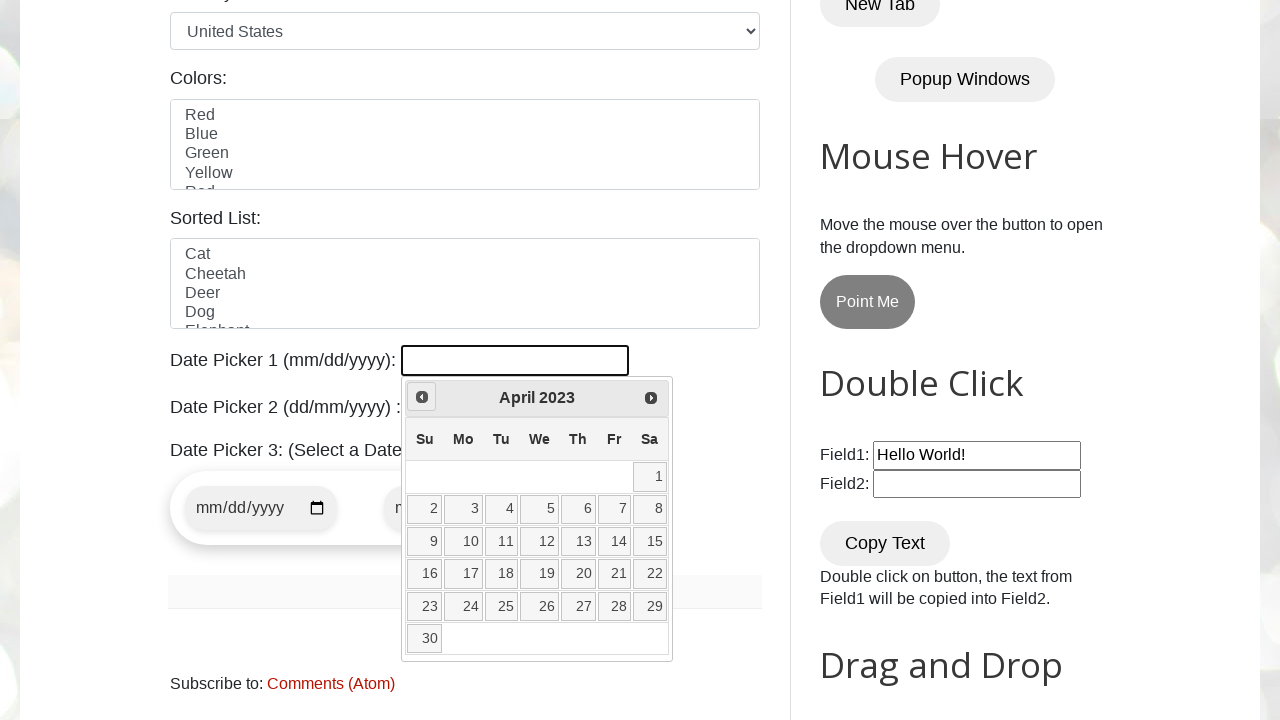

Retrieved current year from date picker
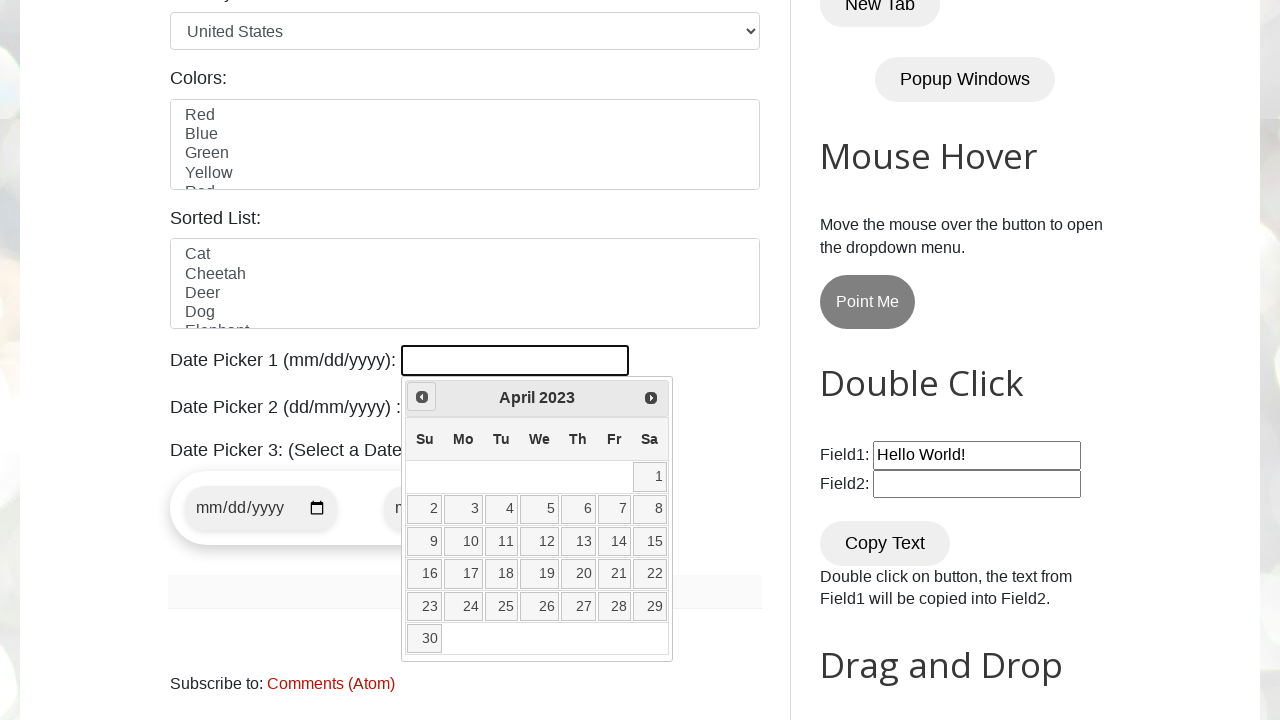

Retrieved current month from date picker
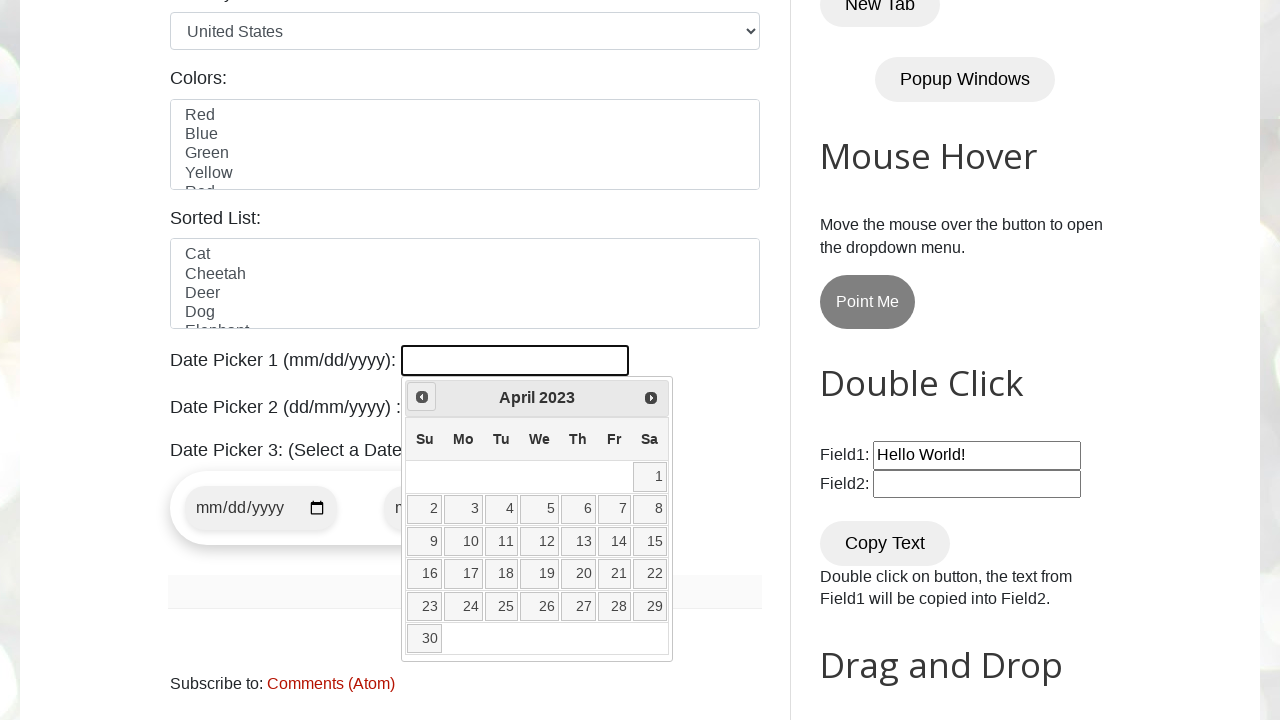

Located target date element for April 15
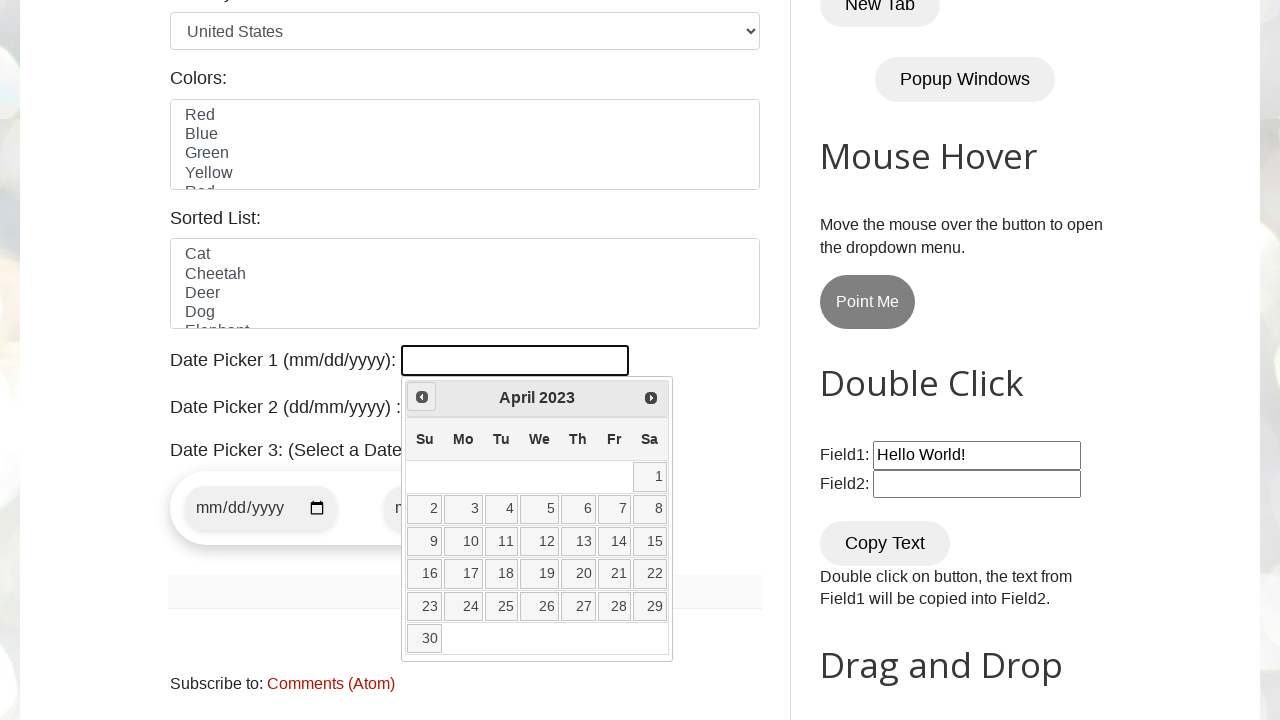

Clicked on date 15 to select it at (650, 542) on //a[@class='ui-state-default'][text()='15']
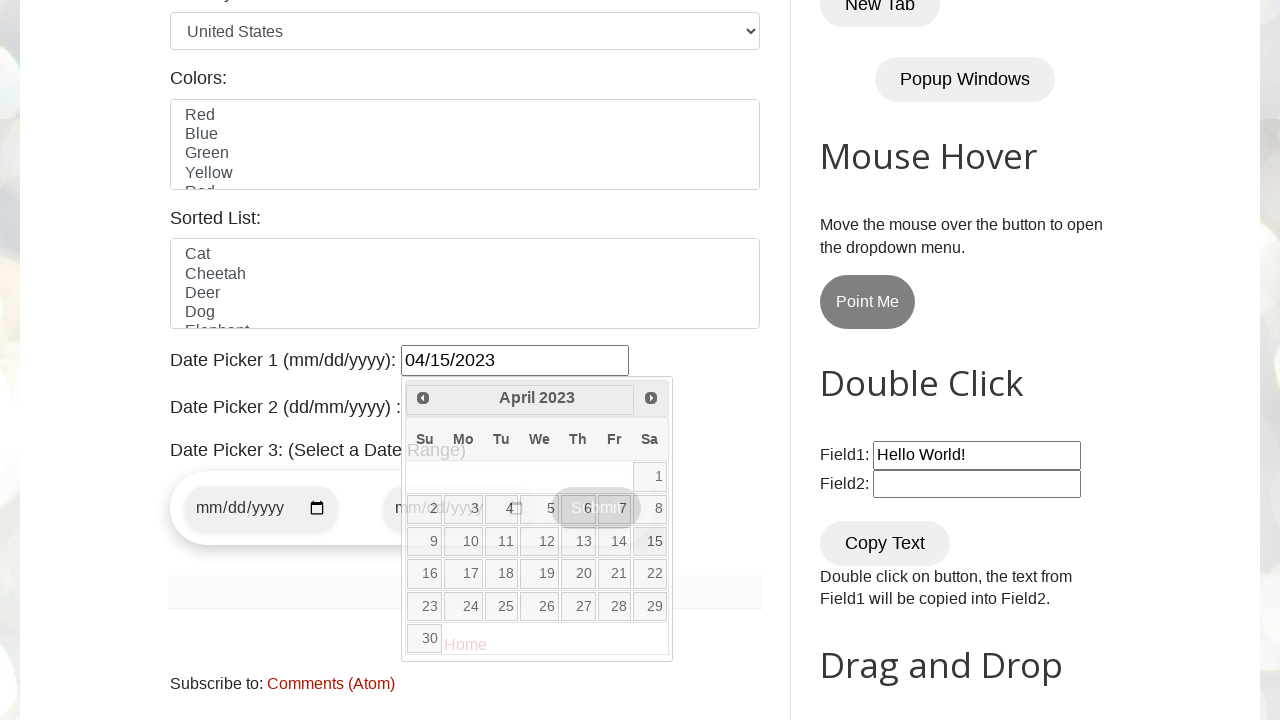

Waited for date selection to complete
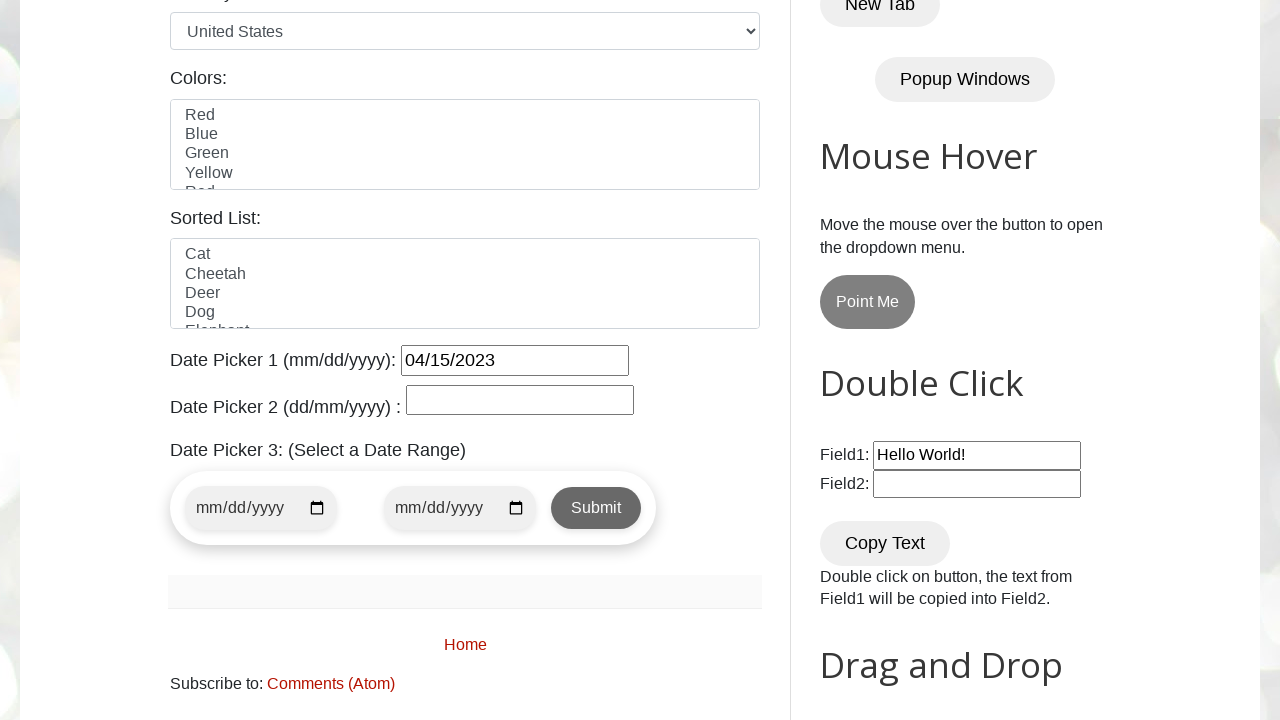

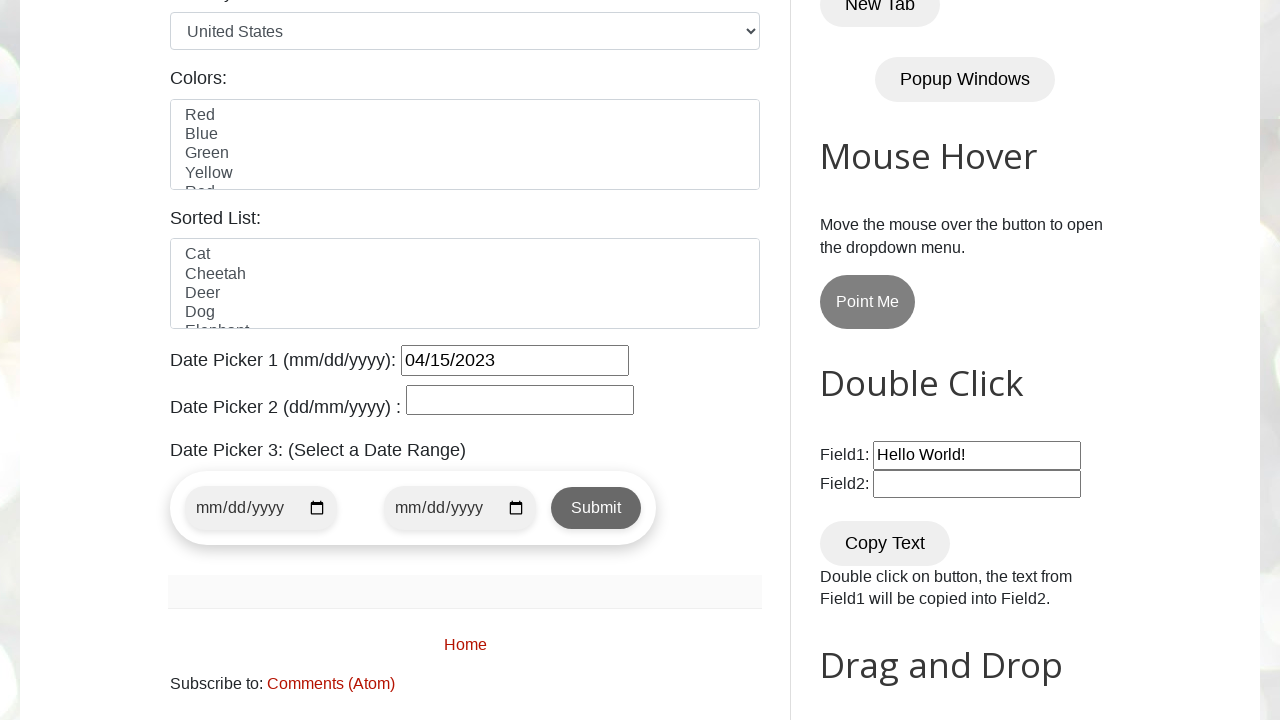